Tests the add/remove elements functionality by clicking the "Add Element" button 100 times to create delete buttons, then clicking 20 delete buttons and validating they were removed

Starting URL: http://the-internet.herokuapp.com/add_remove_elements/

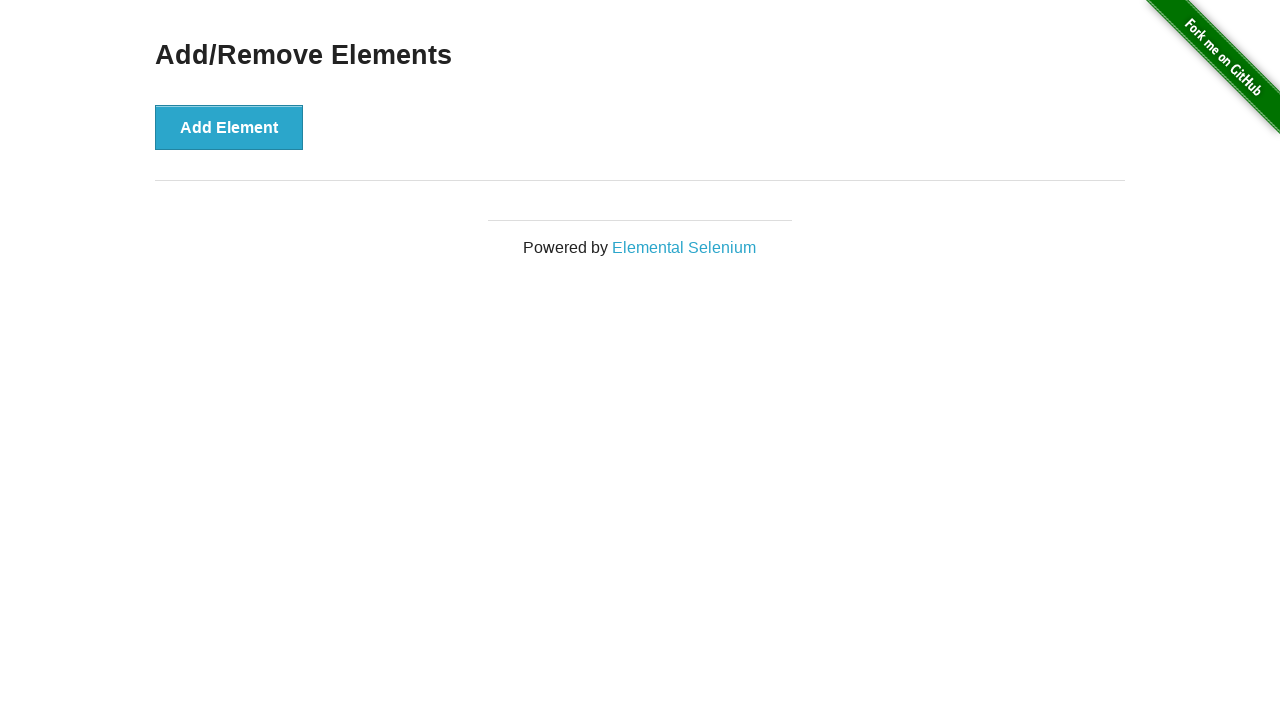

Navigated to add/remove elements page
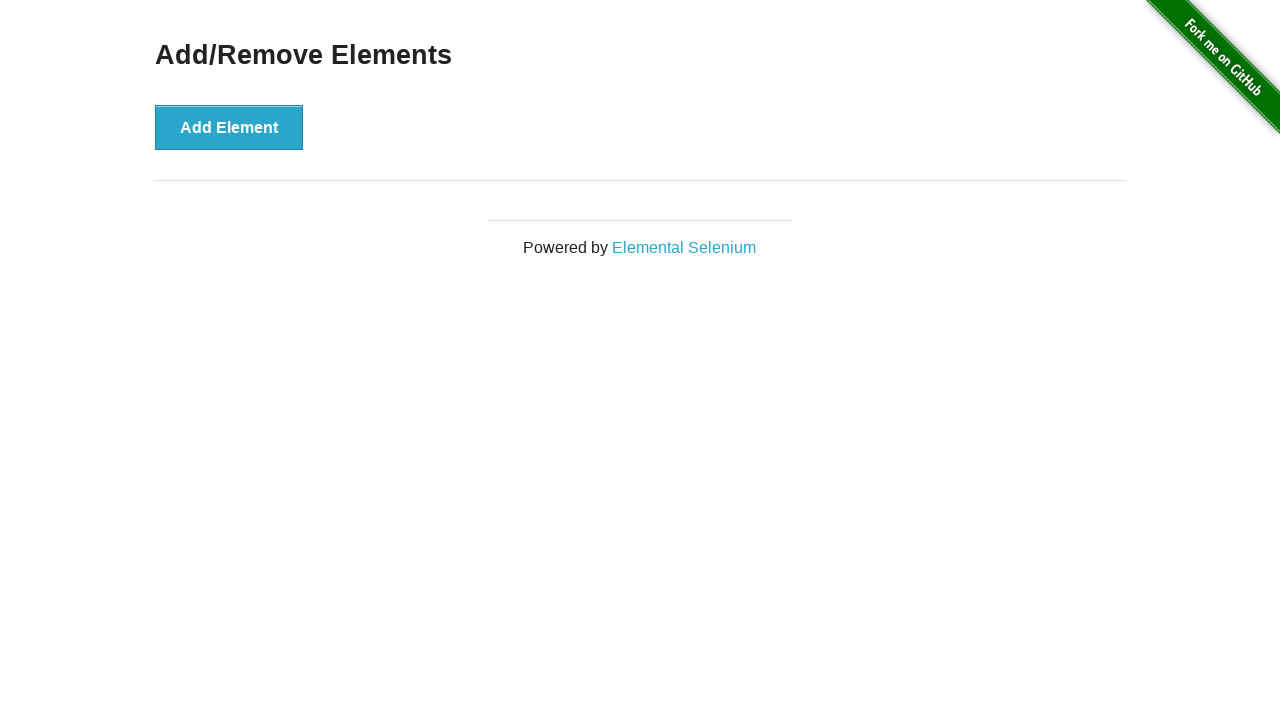

Clicked 'Add Element' button (iteration 1/100) at (229, 127) on xpath=//div[@id='content']/div/button
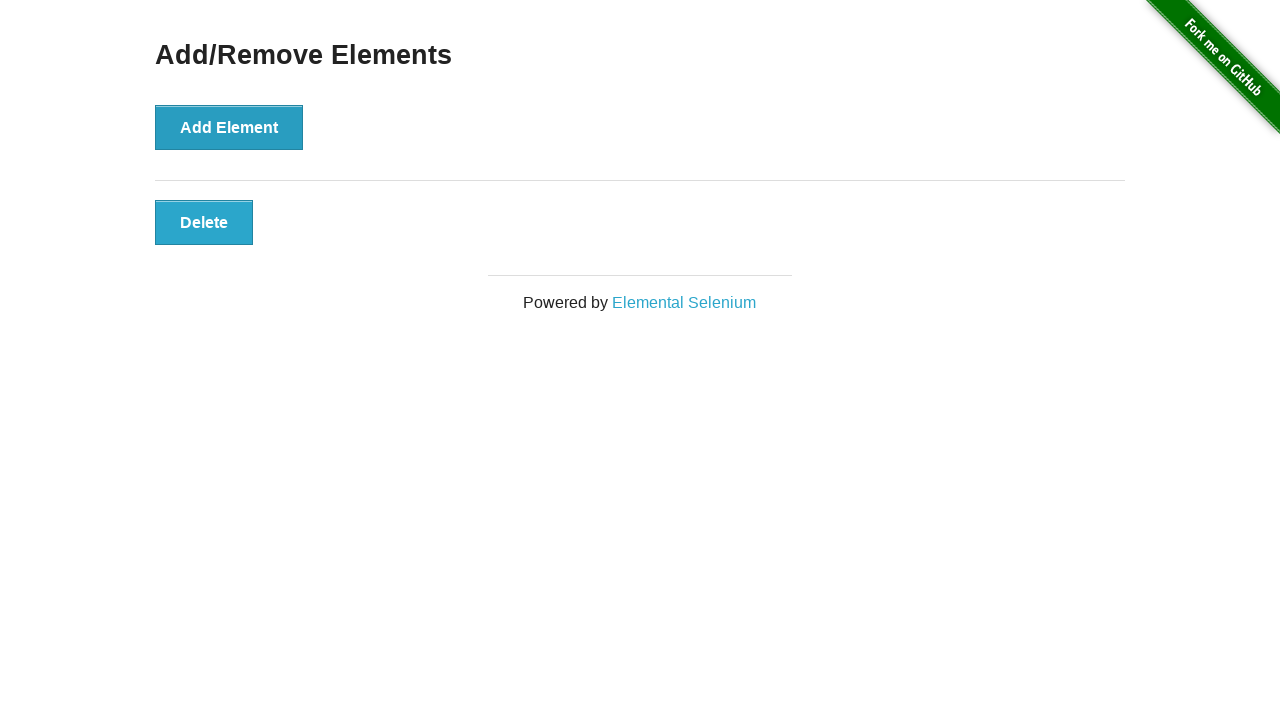

Clicked 'Add Element' button (iteration 2/100) at (229, 127) on xpath=//div[@id='content']/div/button
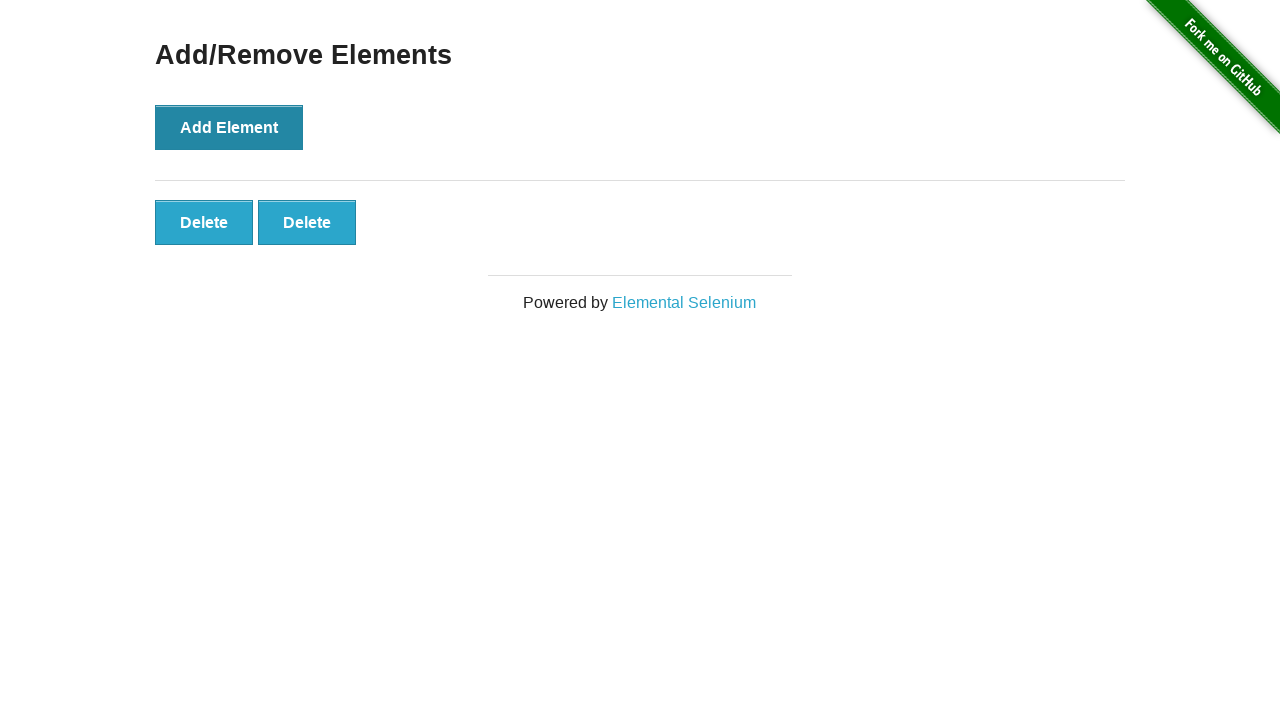

Clicked 'Add Element' button (iteration 3/100) at (229, 127) on xpath=//div[@id='content']/div/button
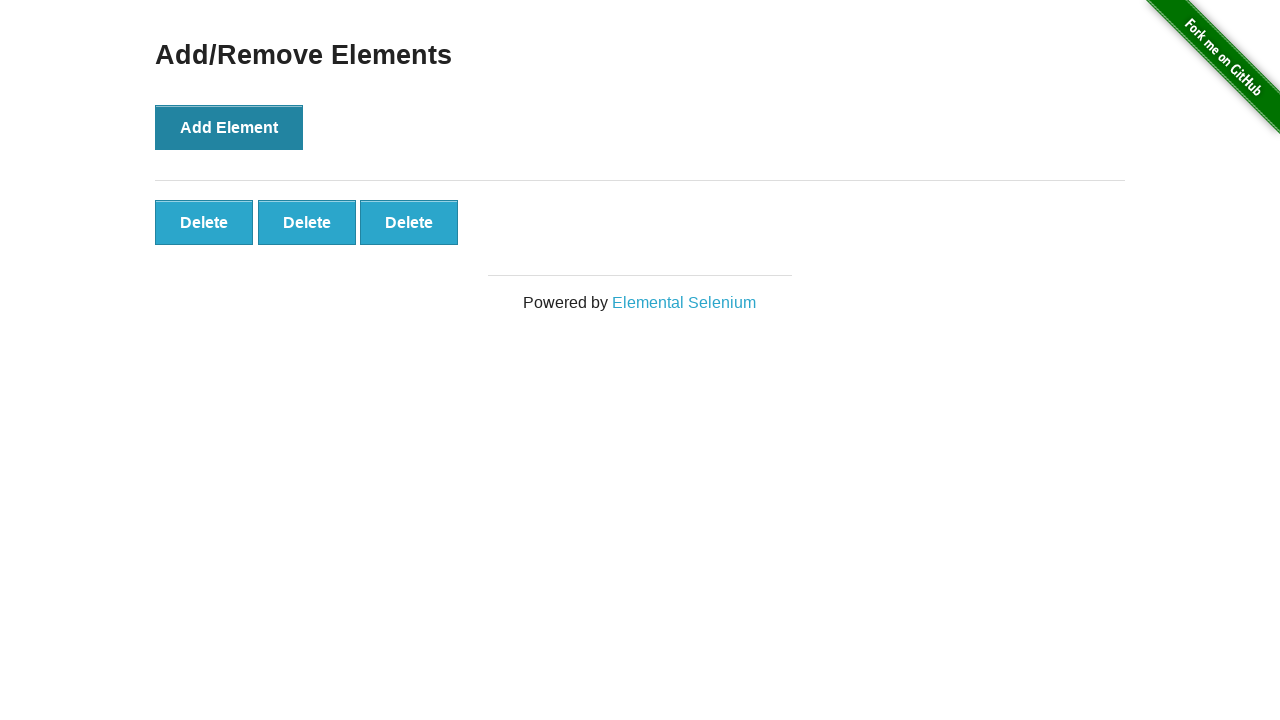

Clicked 'Add Element' button (iteration 4/100) at (229, 127) on xpath=//div[@id='content']/div/button
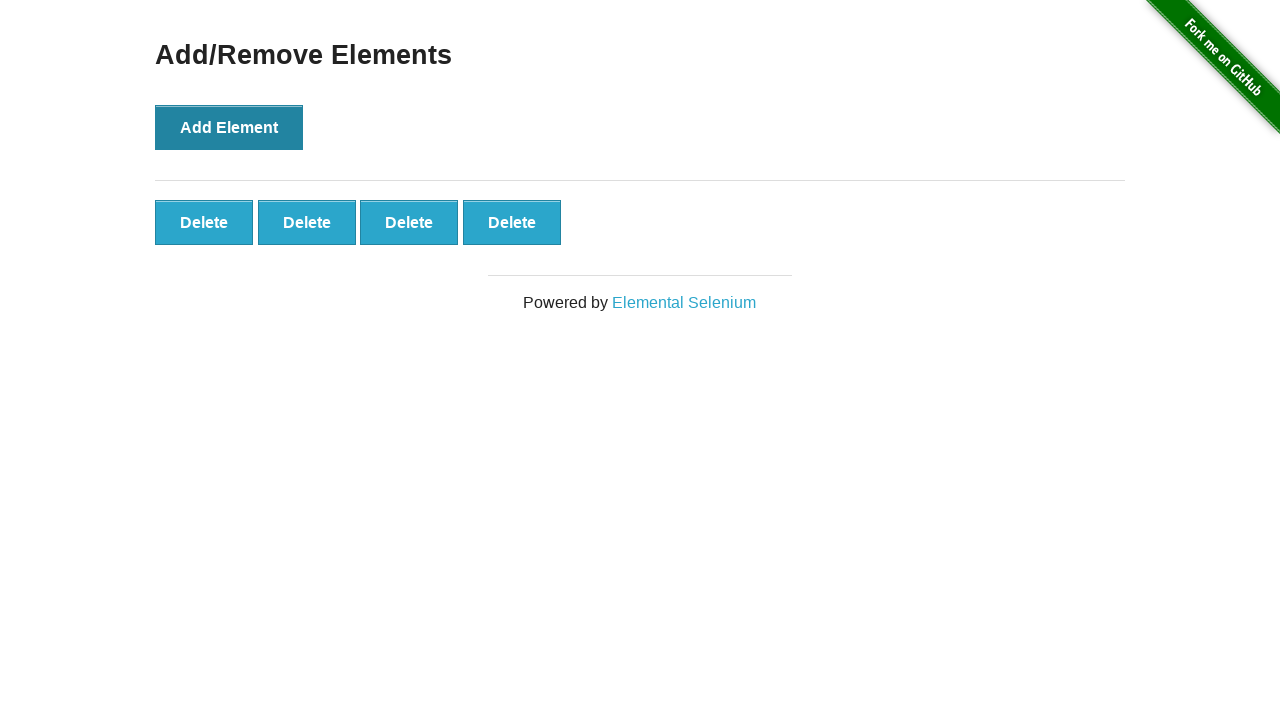

Clicked 'Add Element' button (iteration 5/100) at (229, 127) on xpath=//div[@id='content']/div/button
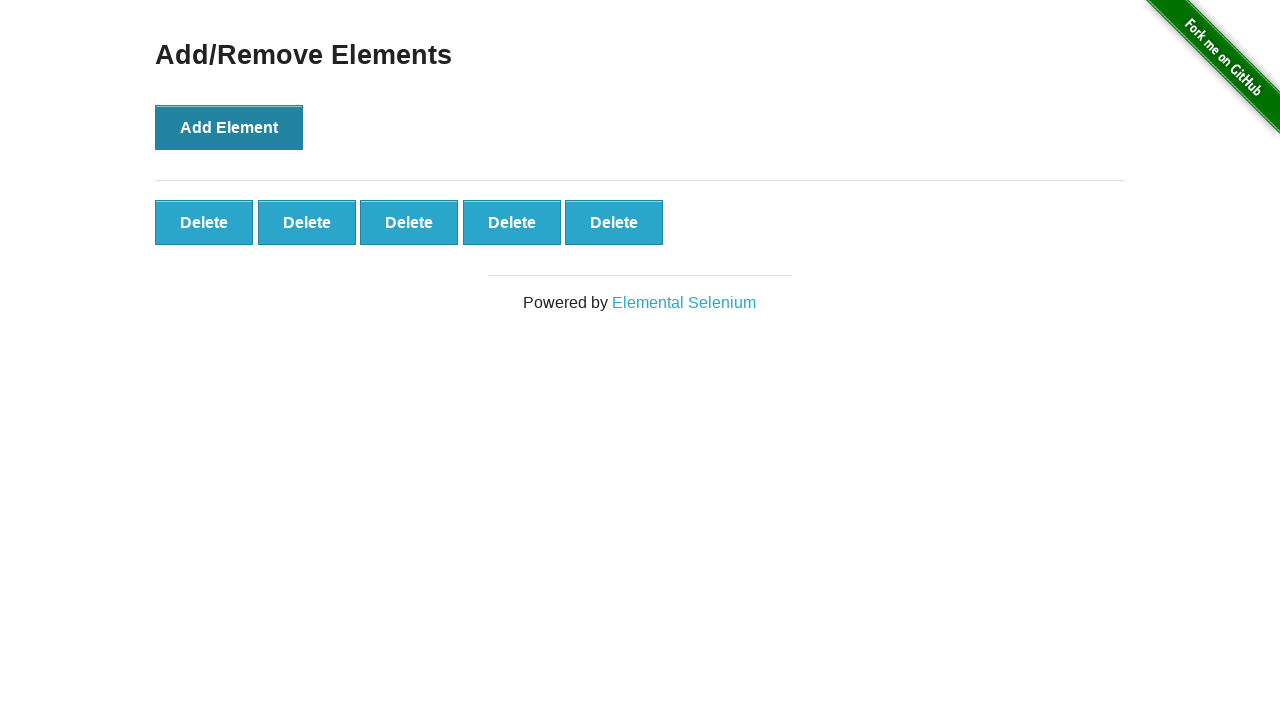

Clicked 'Add Element' button (iteration 6/100) at (229, 127) on xpath=//div[@id='content']/div/button
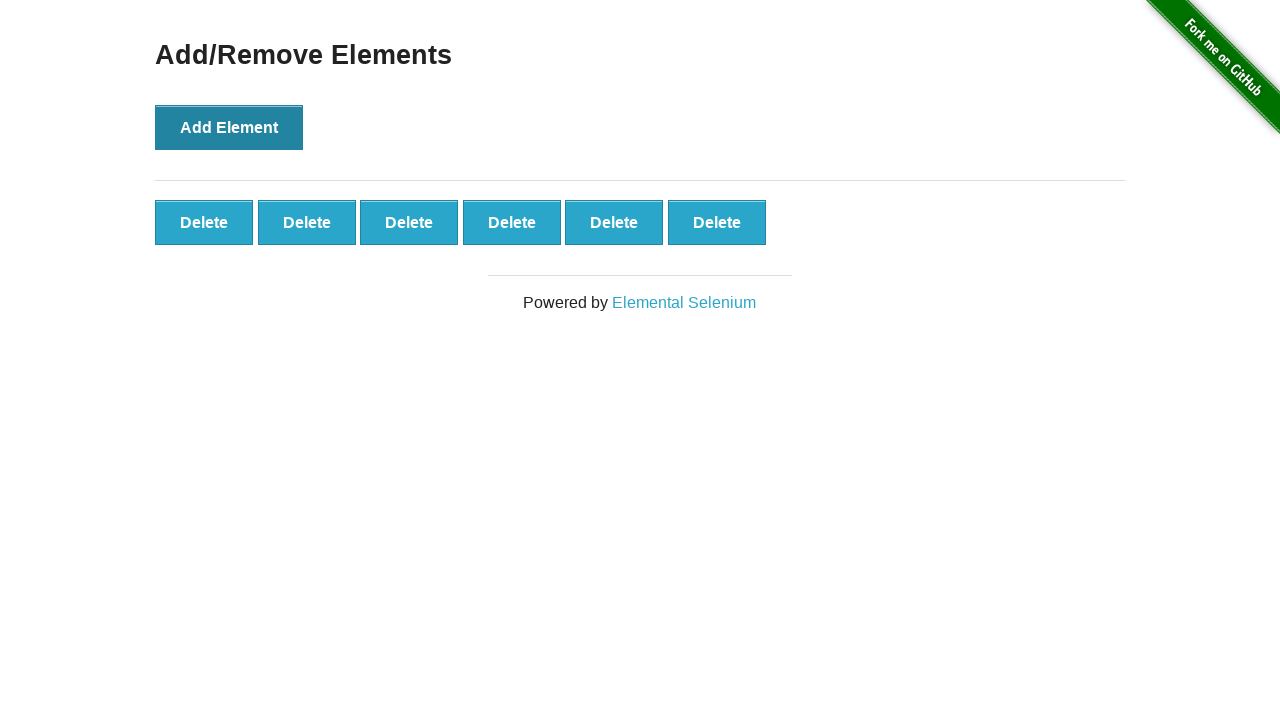

Clicked 'Add Element' button (iteration 7/100) at (229, 127) on xpath=//div[@id='content']/div/button
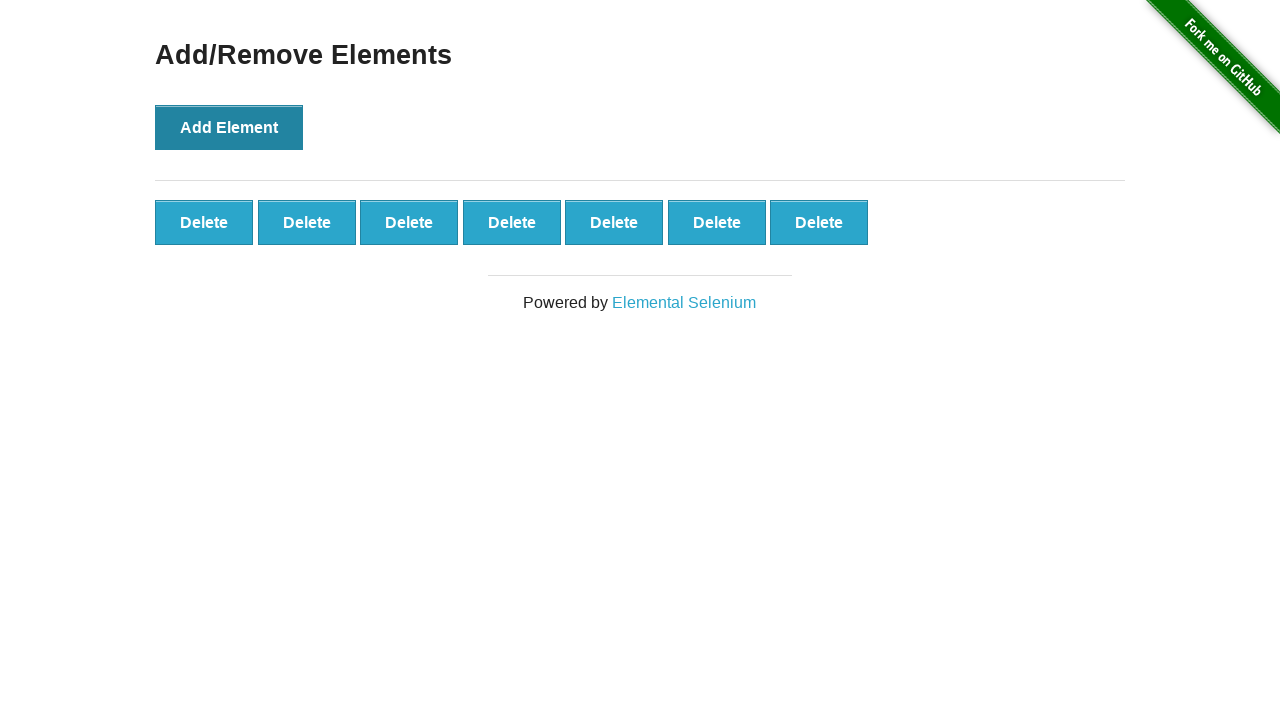

Clicked 'Add Element' button (iteration 8/100) at (229, 127) on xpath=//div[@id='content']/div/button
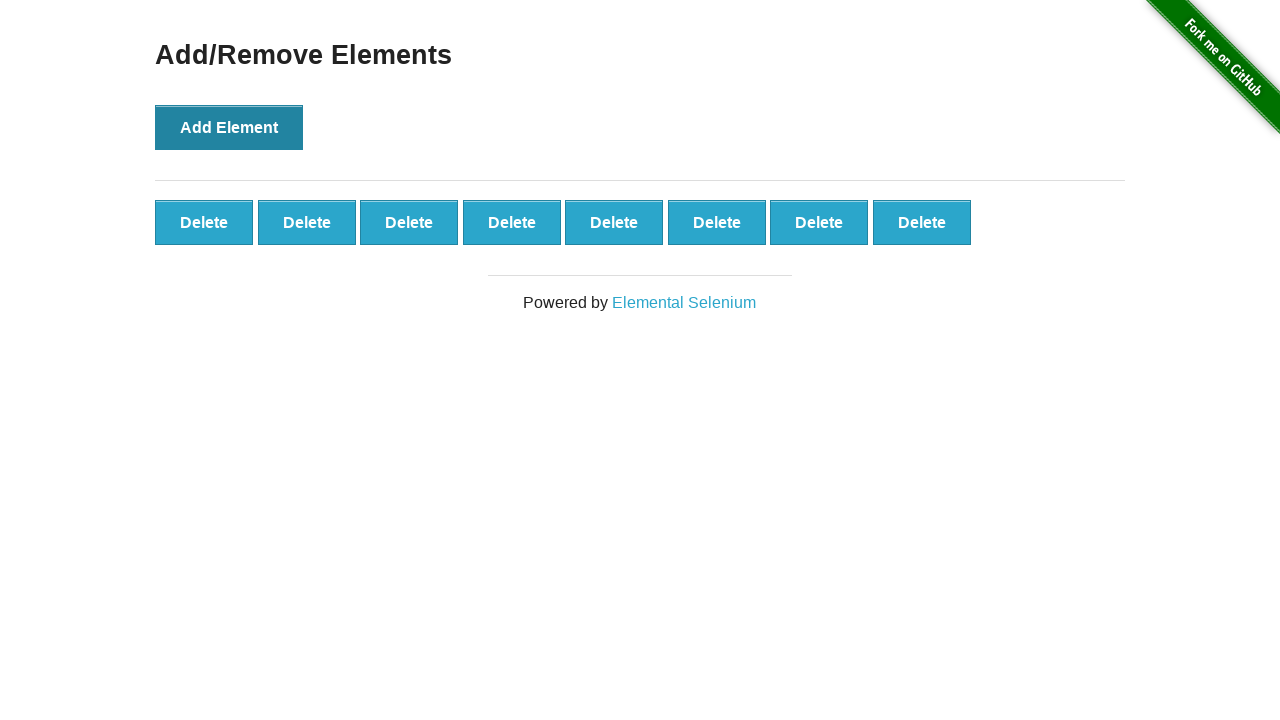

Clicked 'Add Element' button (iteration 9/100) at (229, 127) on xpath=//div[@id='content']/div/button
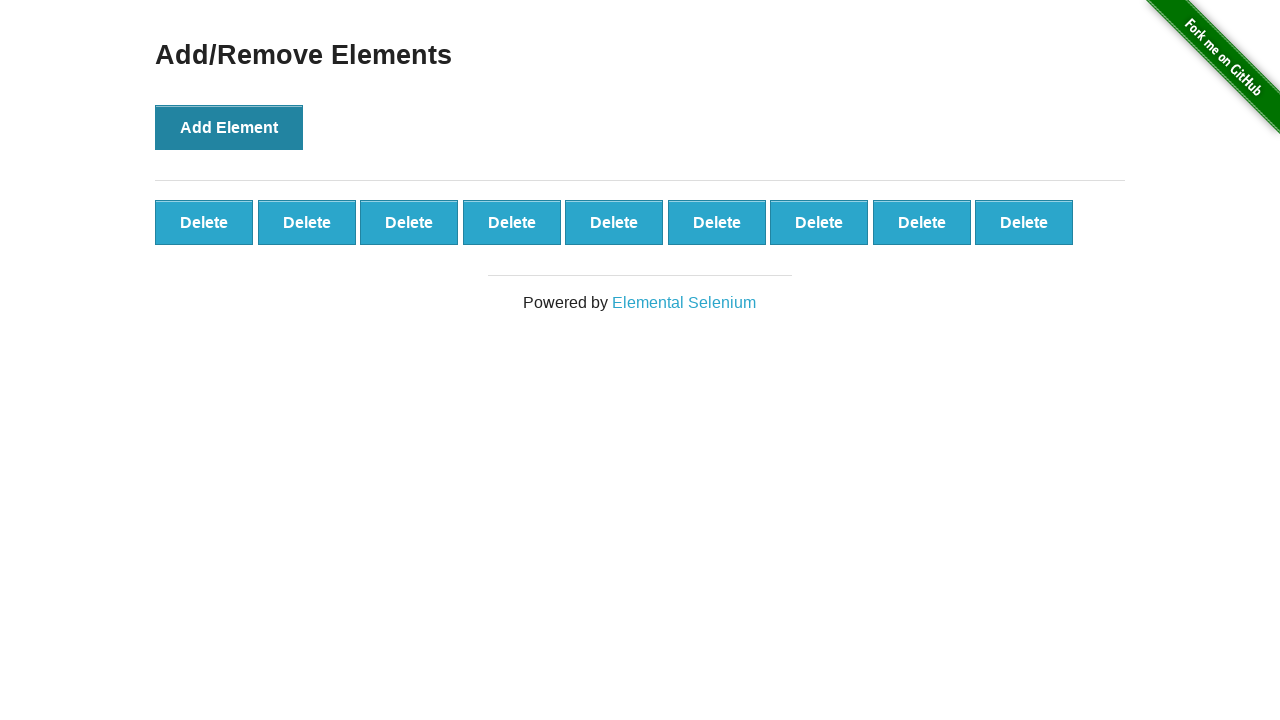

Clicked 'Add Element' button (iteration 10/100) at (229, 127) on xpath=//div[@id='content']/div/button
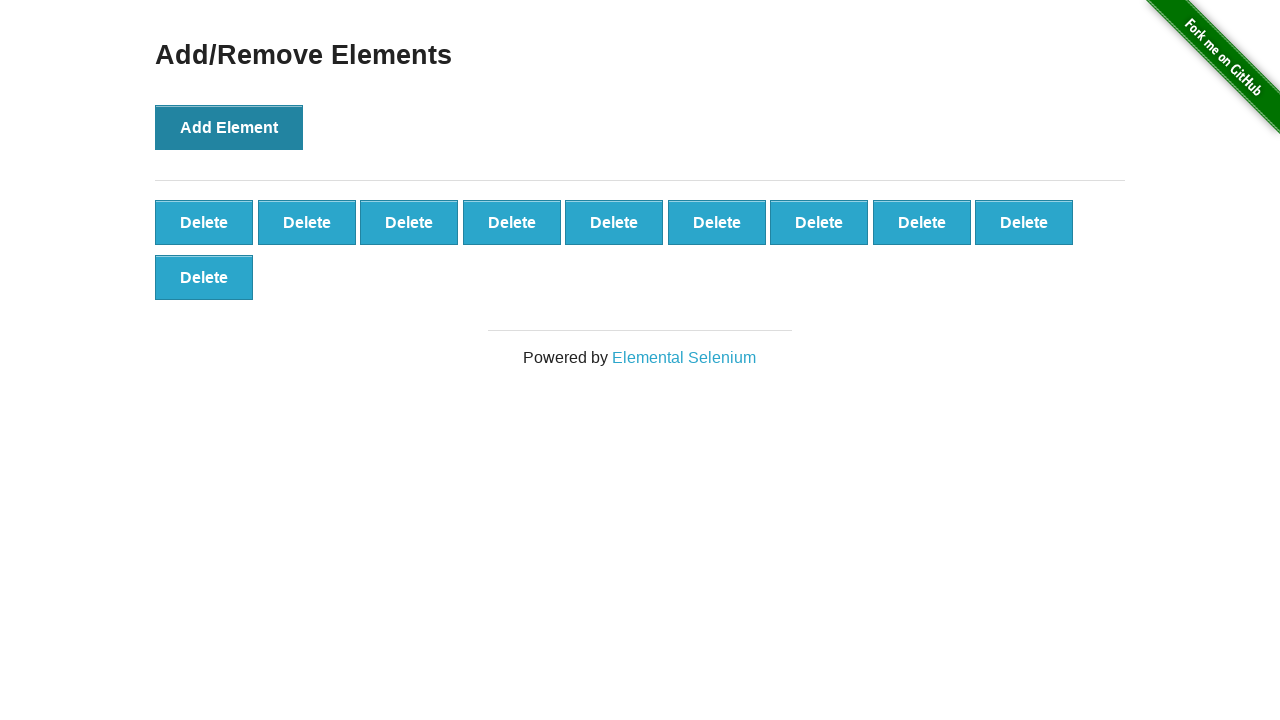

Clicked 'Add Element' button (iteration 11/100) at (229, 127) on xpath=//div[@id='content']/div/button
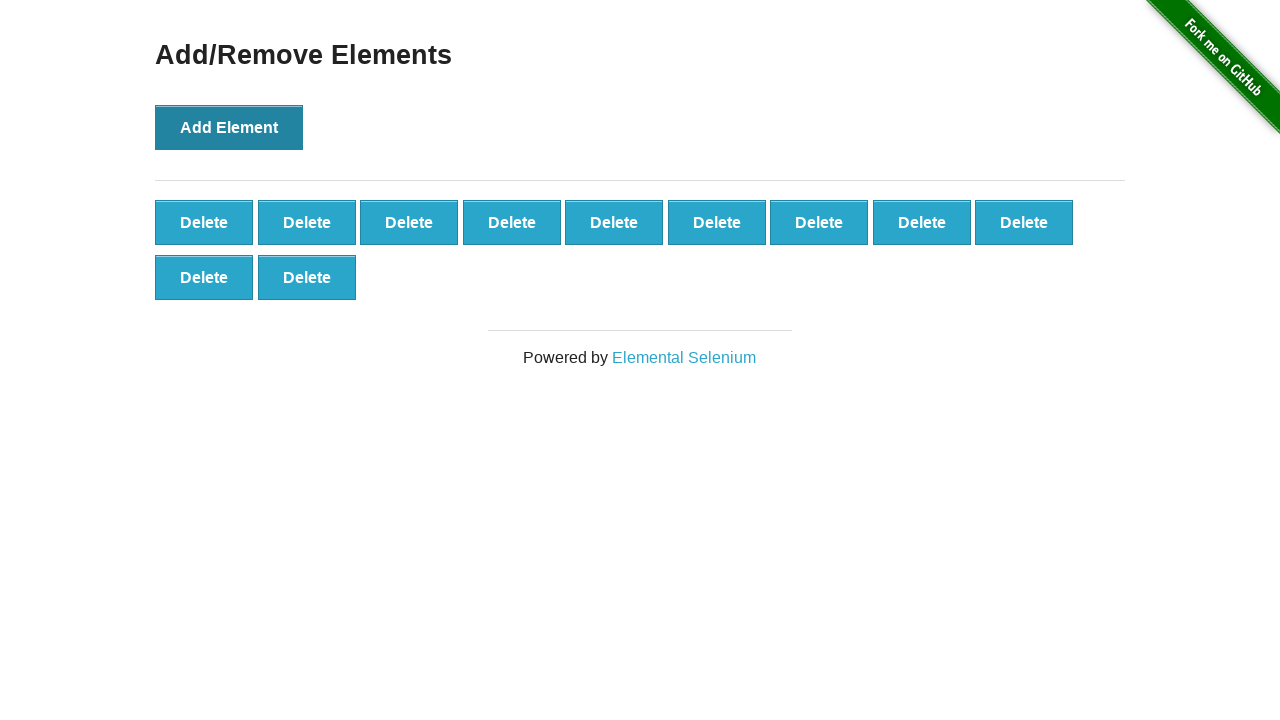

Clicked 'Add Element' button (iteration 12/100) at (229, 127) on xpath=//div[@id='content']/div/button
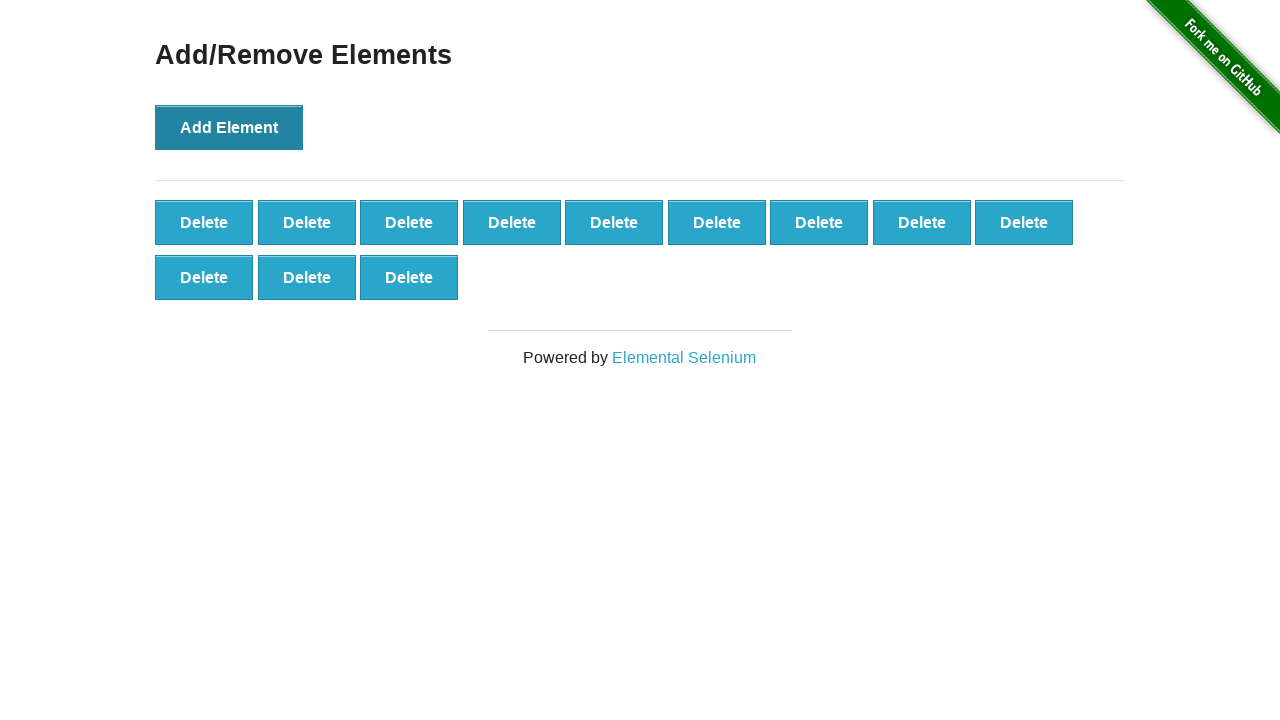

Clicked 'Add Element' button (iteration 13/100) at (229, 127) on xpath=//div[@id='content']/div/button
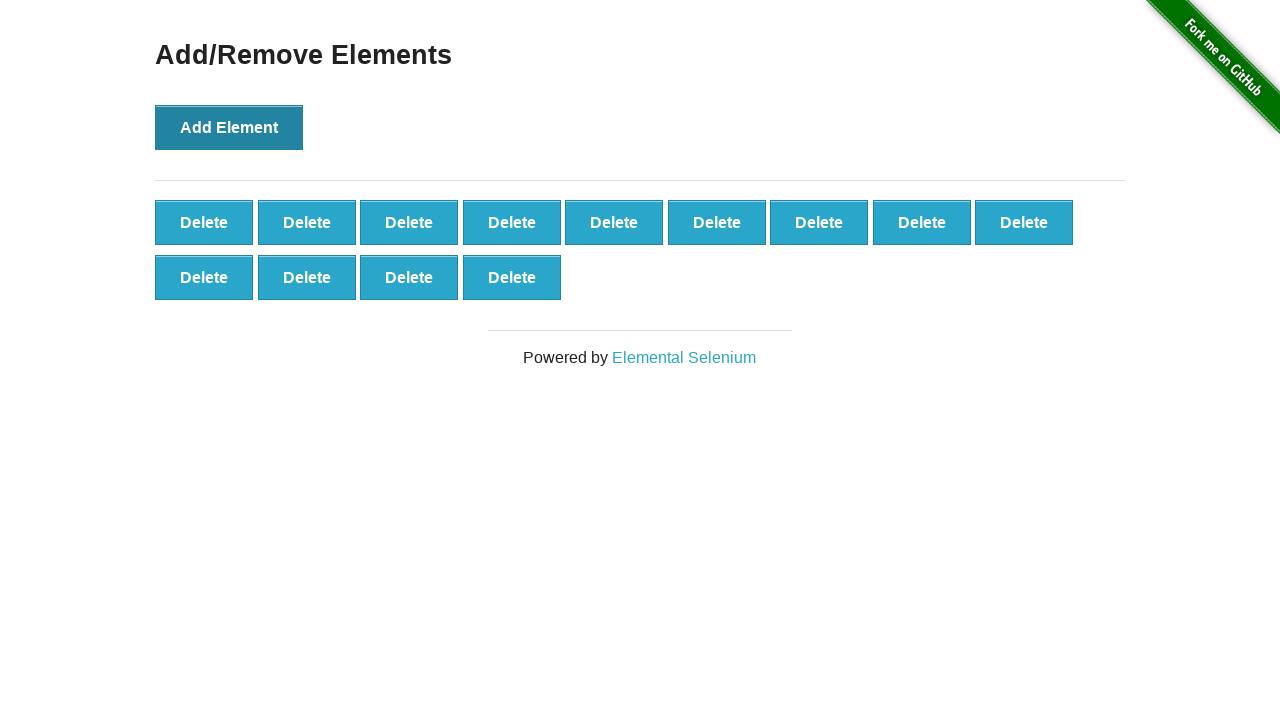

Clicked 'Add Element' button (iteration 14/100) at (229, 127) on xpath=//div[@id='content']/div/button
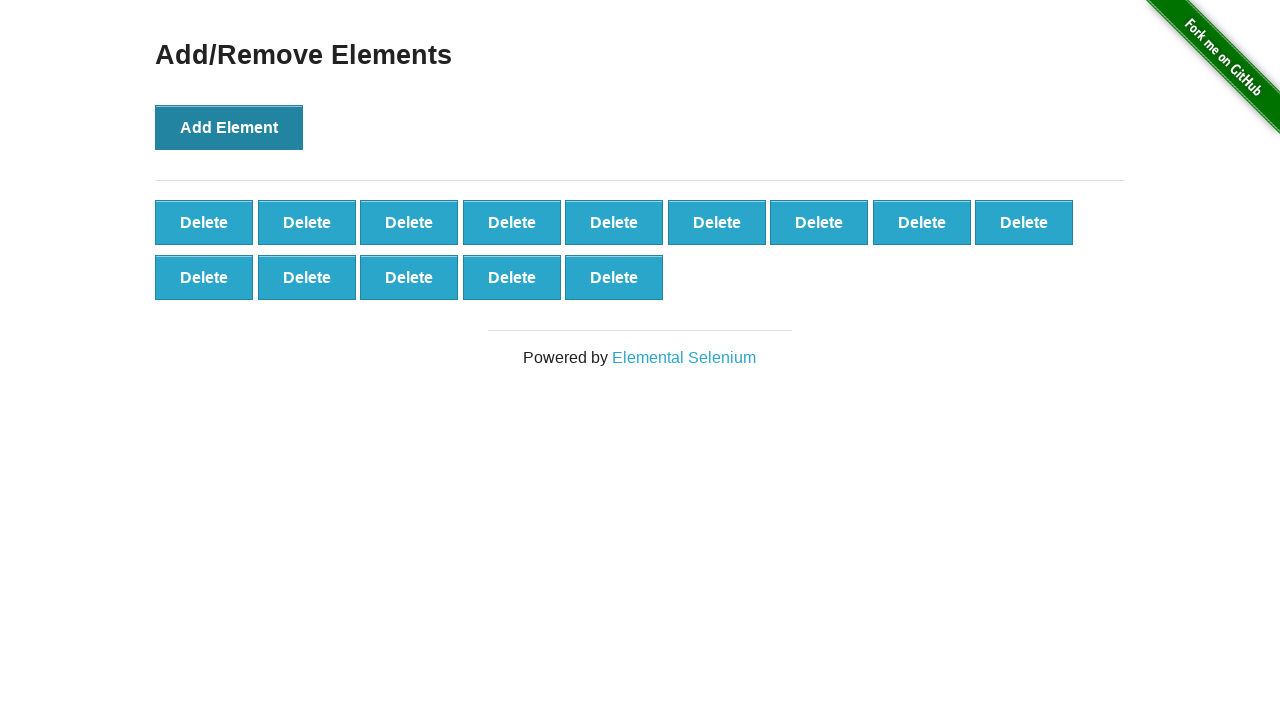

Clicked 'Add Element' button (iteration 15/100) at (229, 127) on xpath=//div[@id='content']/div/button
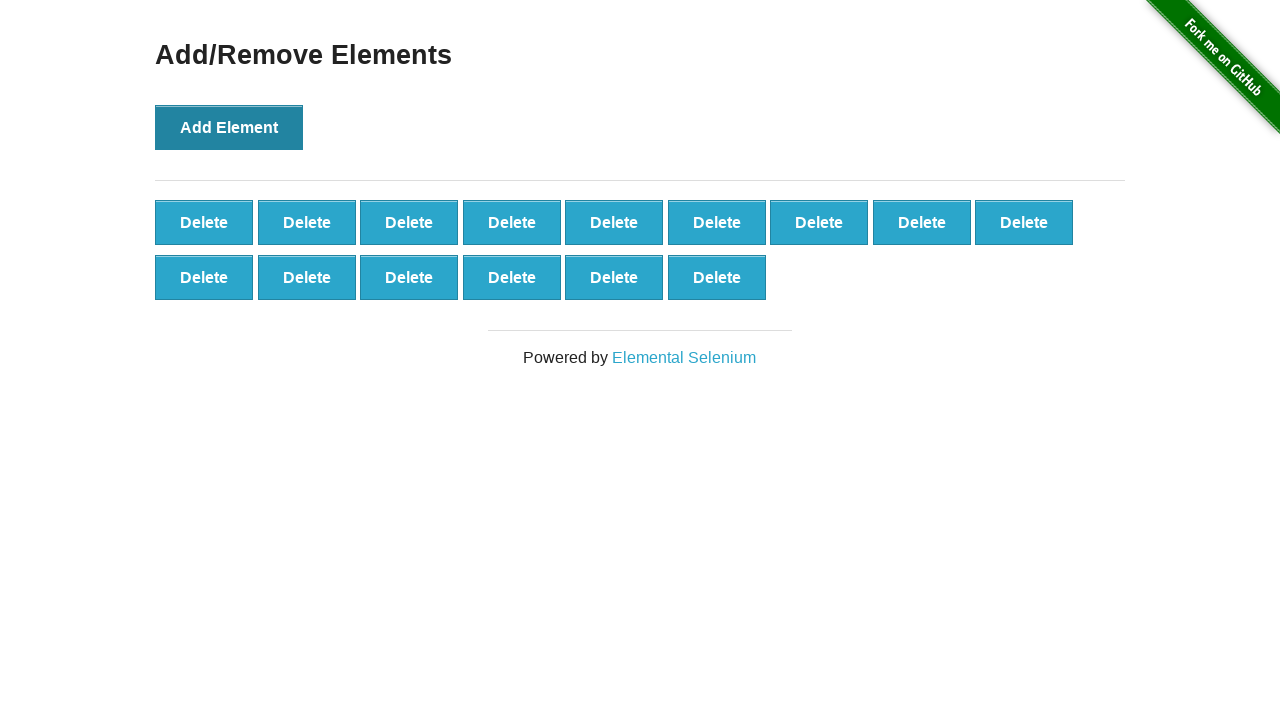

Clicked 'Add Element' button (iteration 16/100) at (229, 127) on xpath=//div[@id='content']/div/button
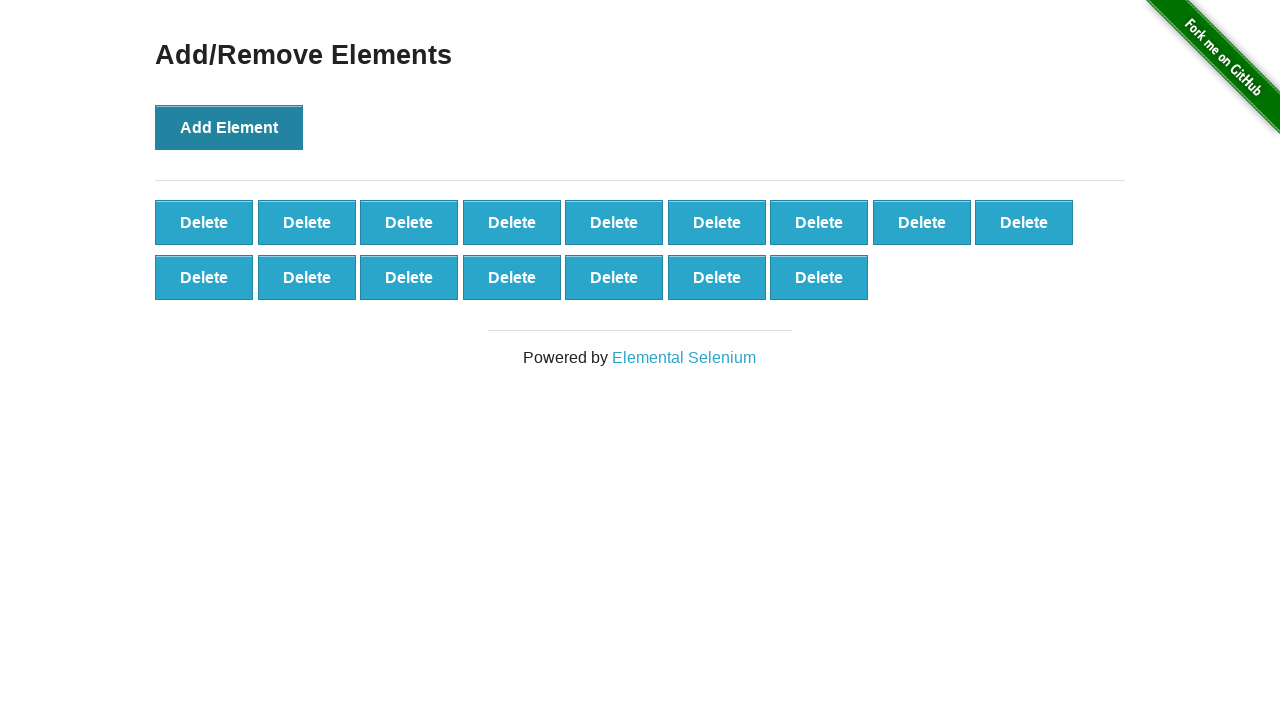

Clicked 'Add Element' button (iteration 17/100) at (229, 127) on xpath=//div[@id='content']/div/button
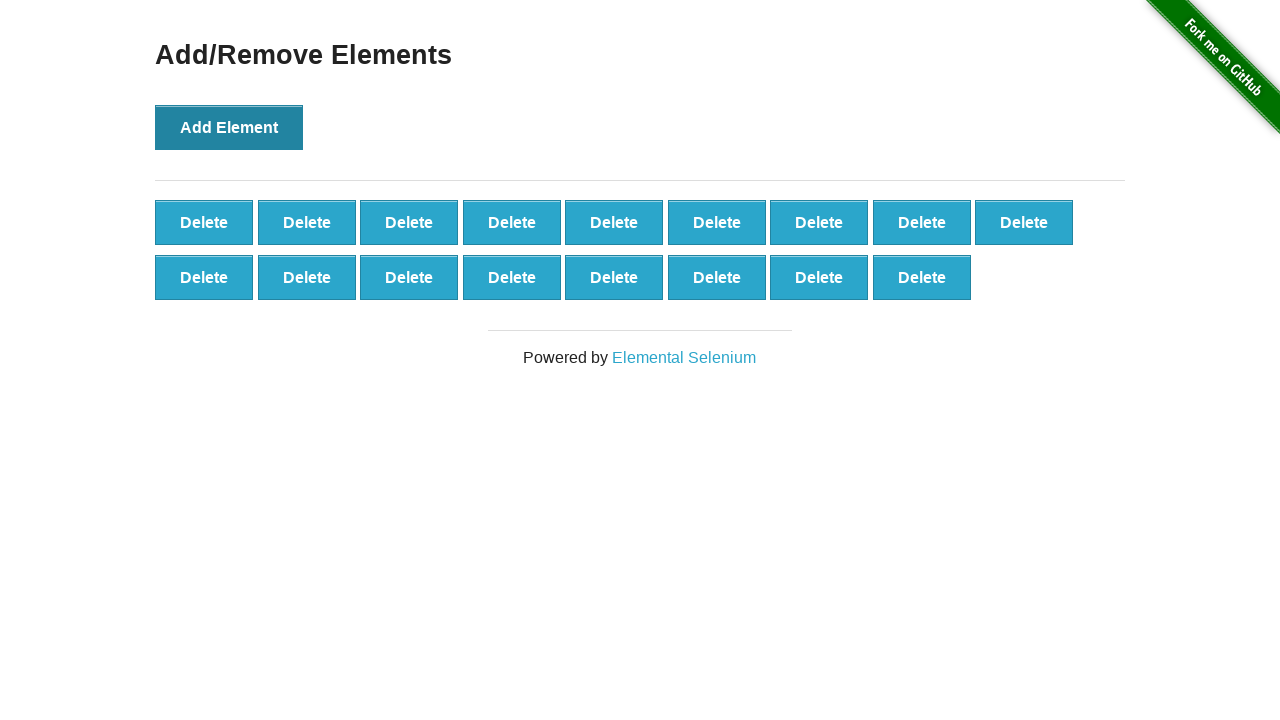

Clicked 'Add Element' button (iteration 18/100) at (229, 127) on xpath=//div[@id='content']/div/button
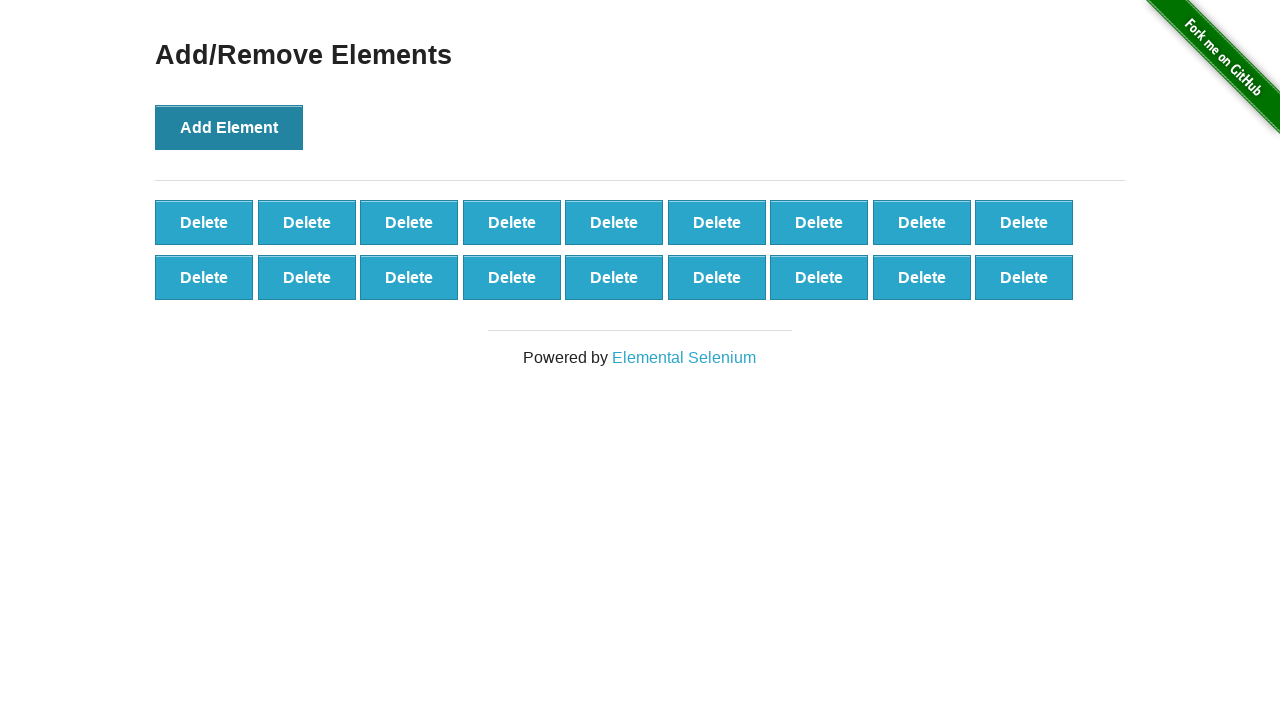

Clicked 'Add Element' button (iteration 19/100) at (229, 127) on xpath=//div[@id='content']/div/button
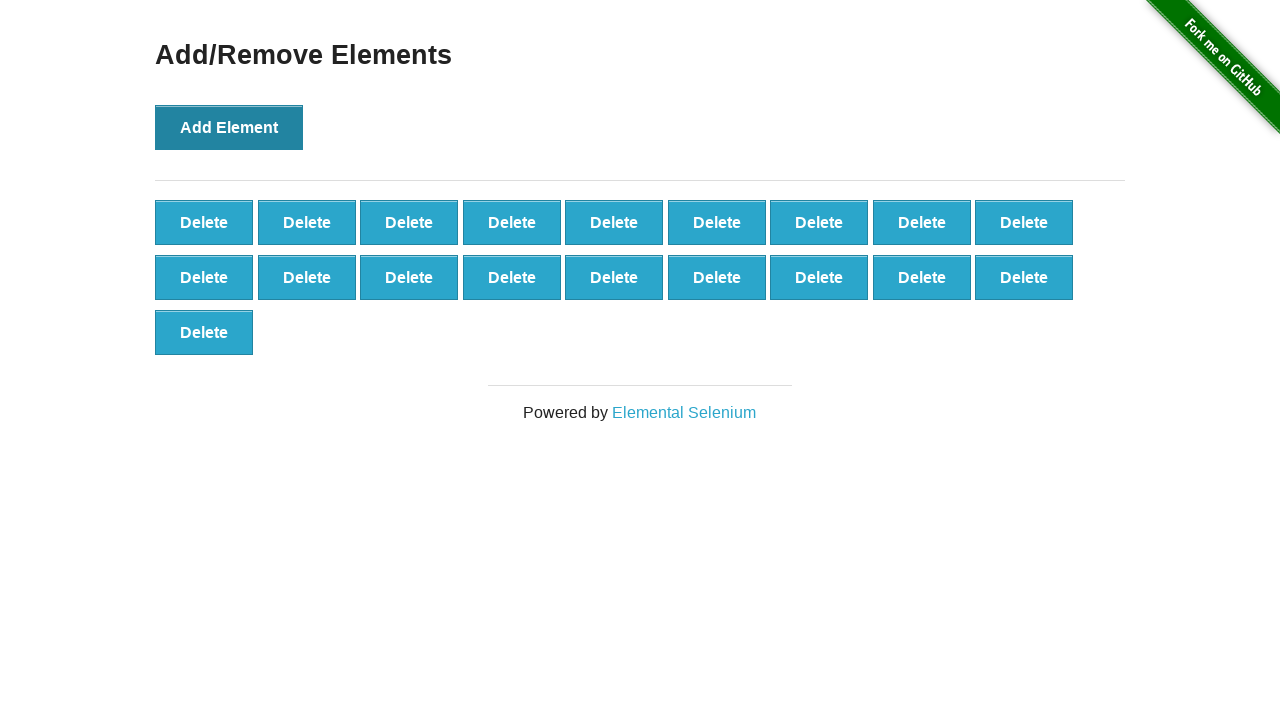

Clicked 'Add Element' button (iteration 20/100) at (229, 127) on xpath=//div[@id='content']/div/button
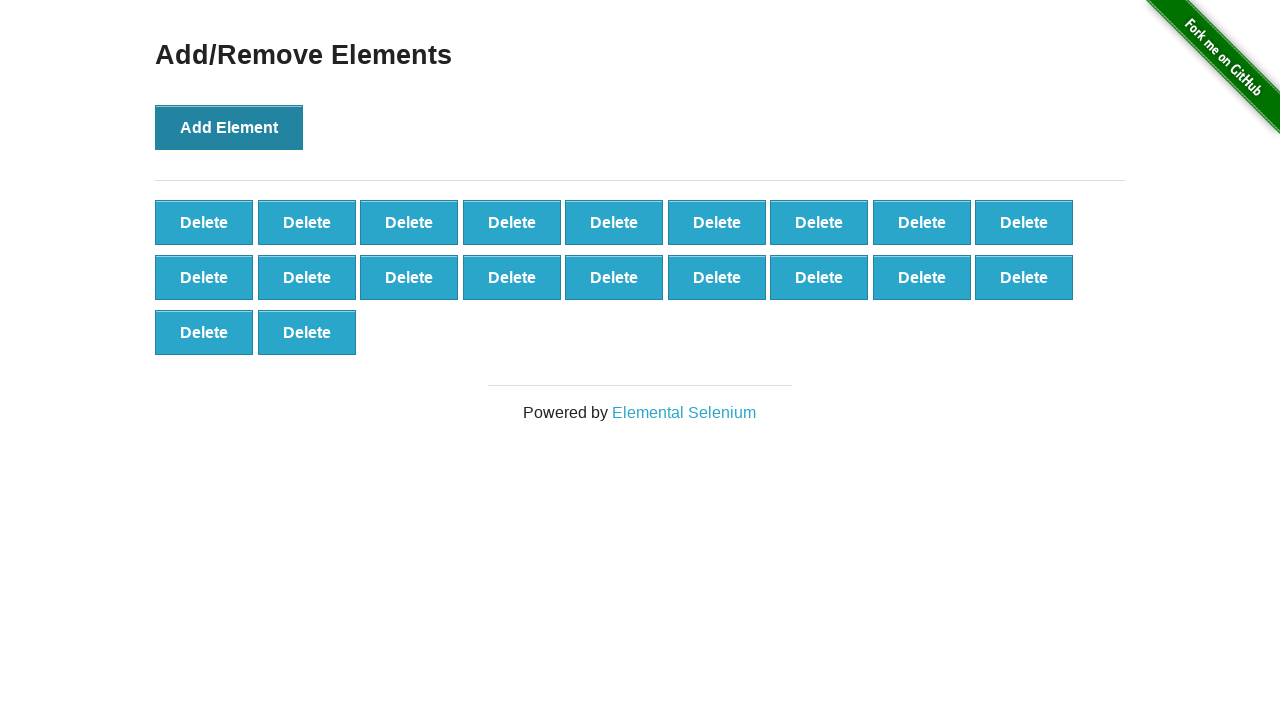

Clicked 'Add Element' button (iteration 21/100) at (229, 127) on xpath=//div[@id='content']/div/button
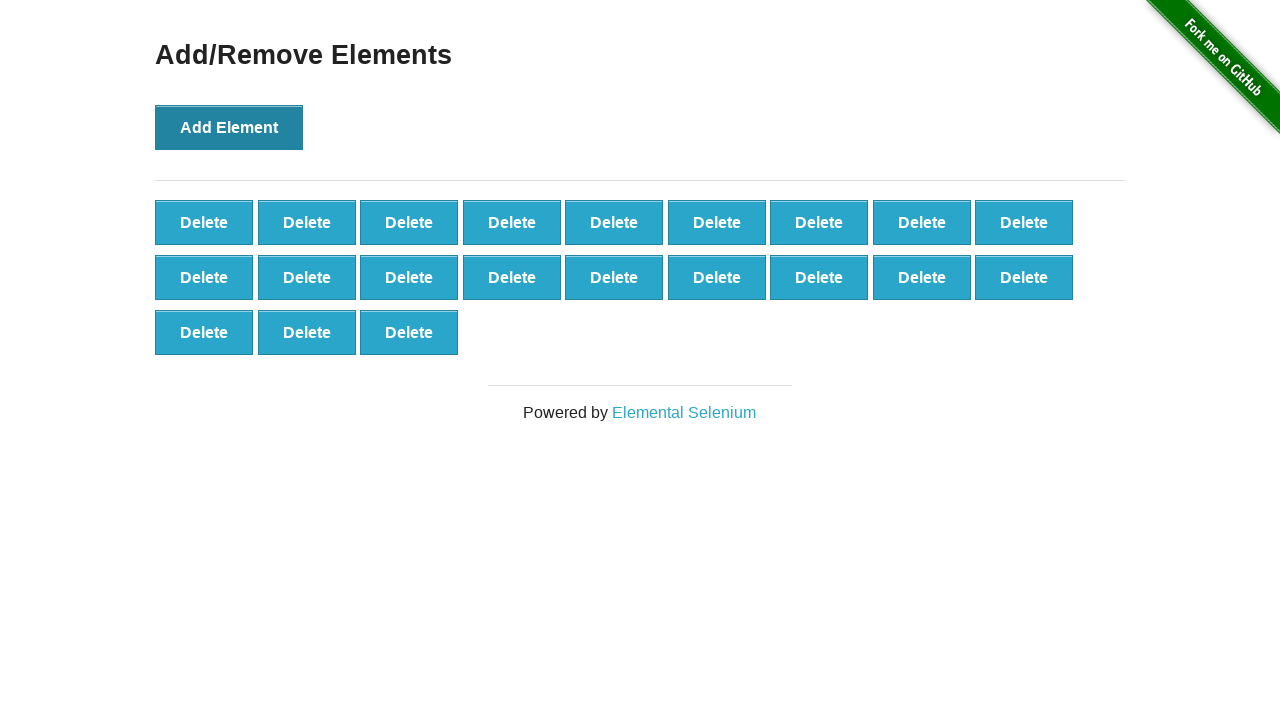

Clicked 'Add Element' button (iteration 22/100) at (229, 127) on xpath=//div[@id='content']/div/button
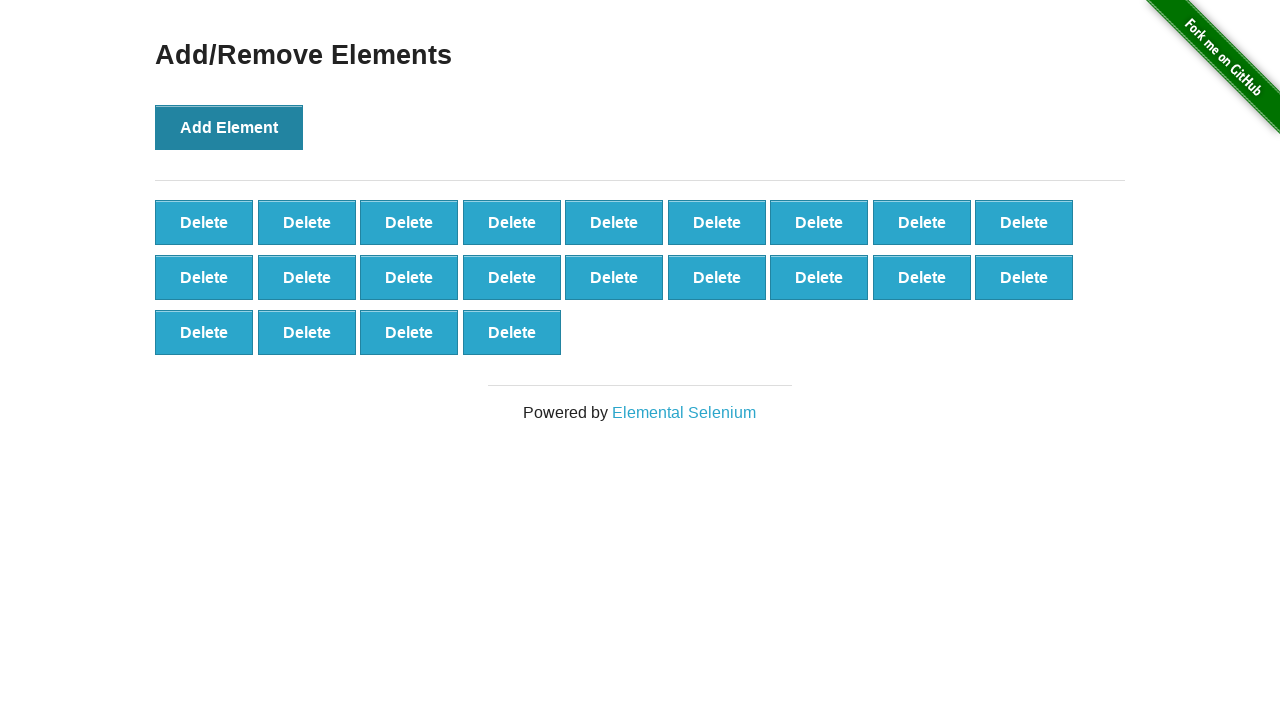

Clicked 'Add Element' button (iteration 23/100) at (229, 127) on xpath=//div[@id='content']/div/button
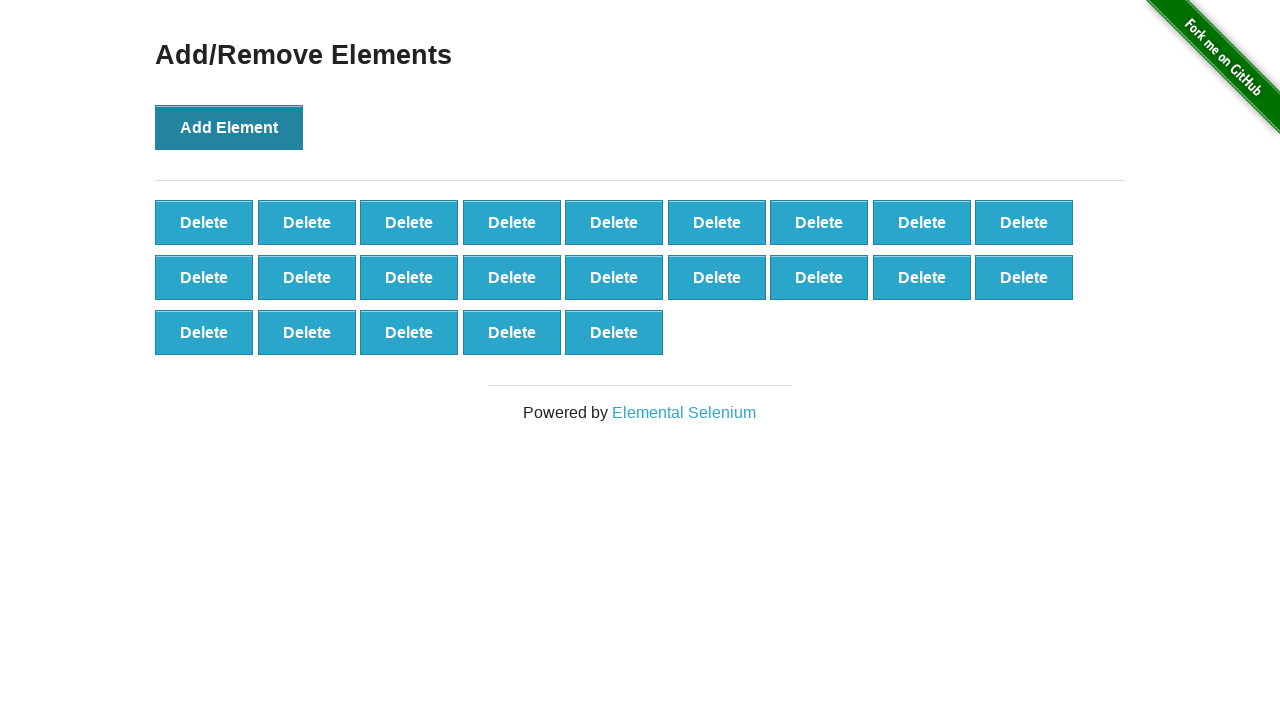

Clicked 'Add Element' button (iteration 24/100) at (229, 127) on xpath=//div[@id='content']/div/button
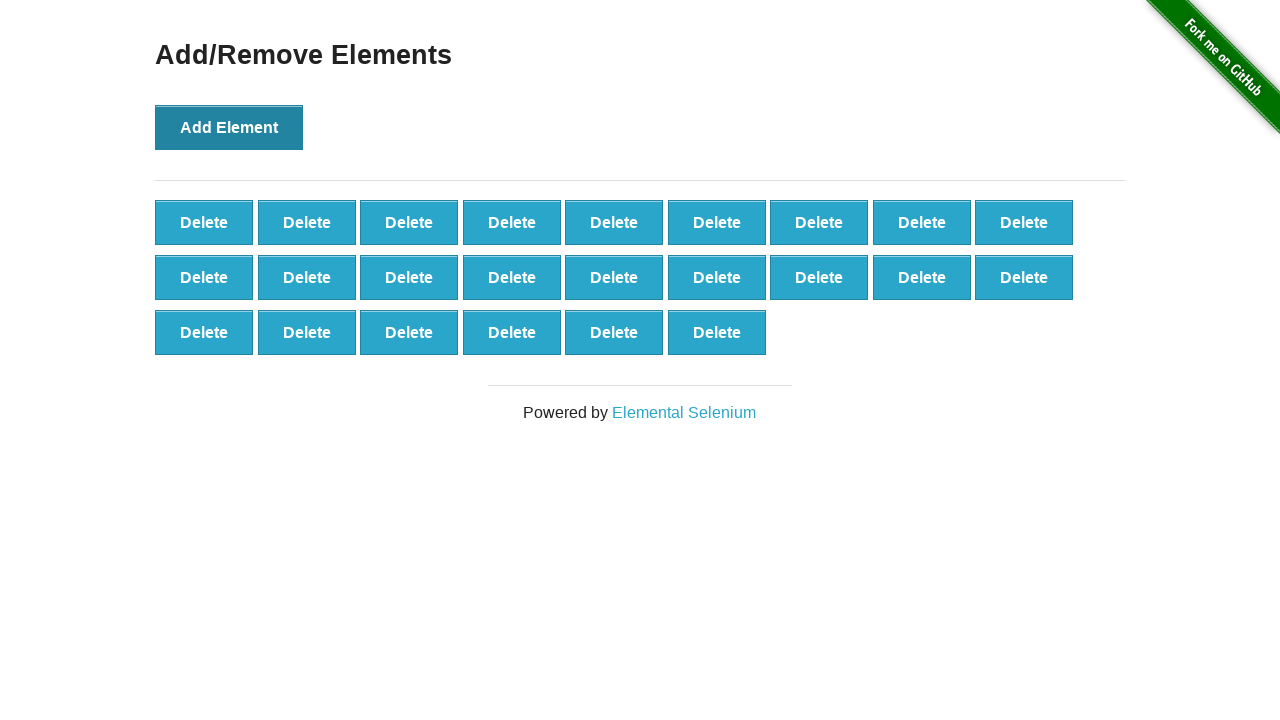

Clicked 'Add Element' button (iteration 25/100) at (229, 127) on xpath=//div[@id='content']/div/button
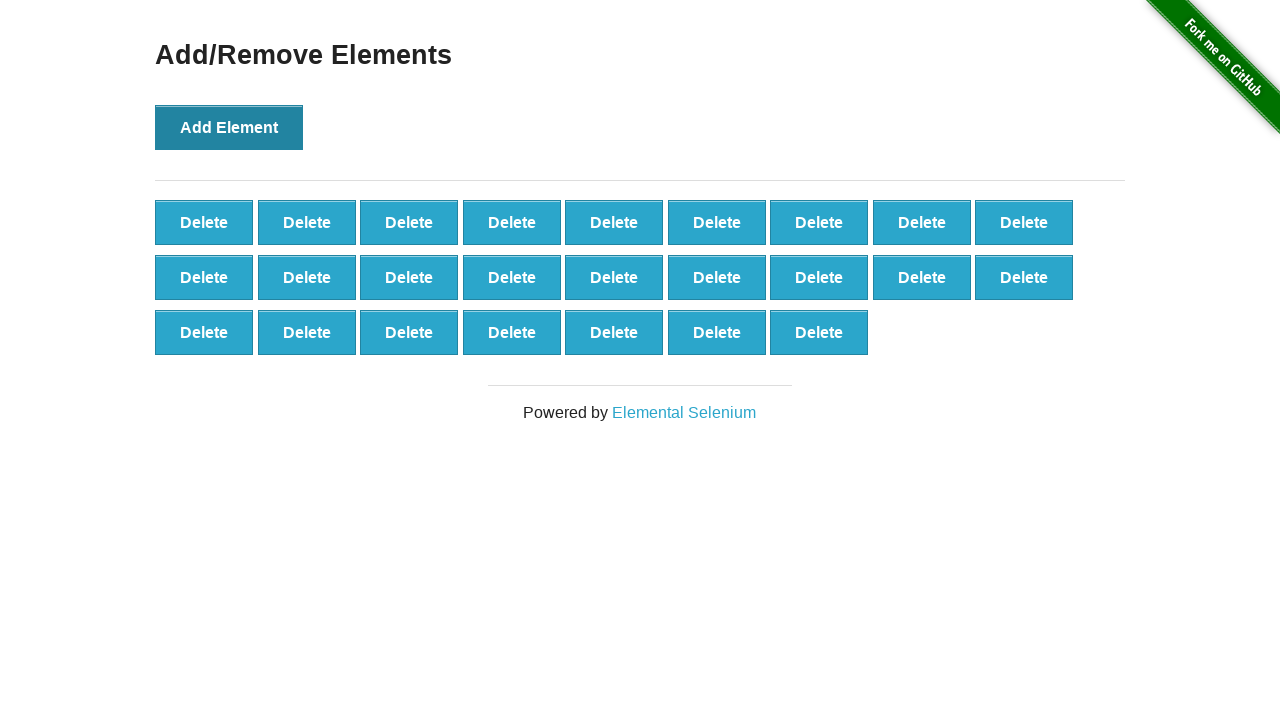

Clicked 'Add Element' button (iteration 26/100) at (229, 127) on xpath=//div[@id='content']/div/button
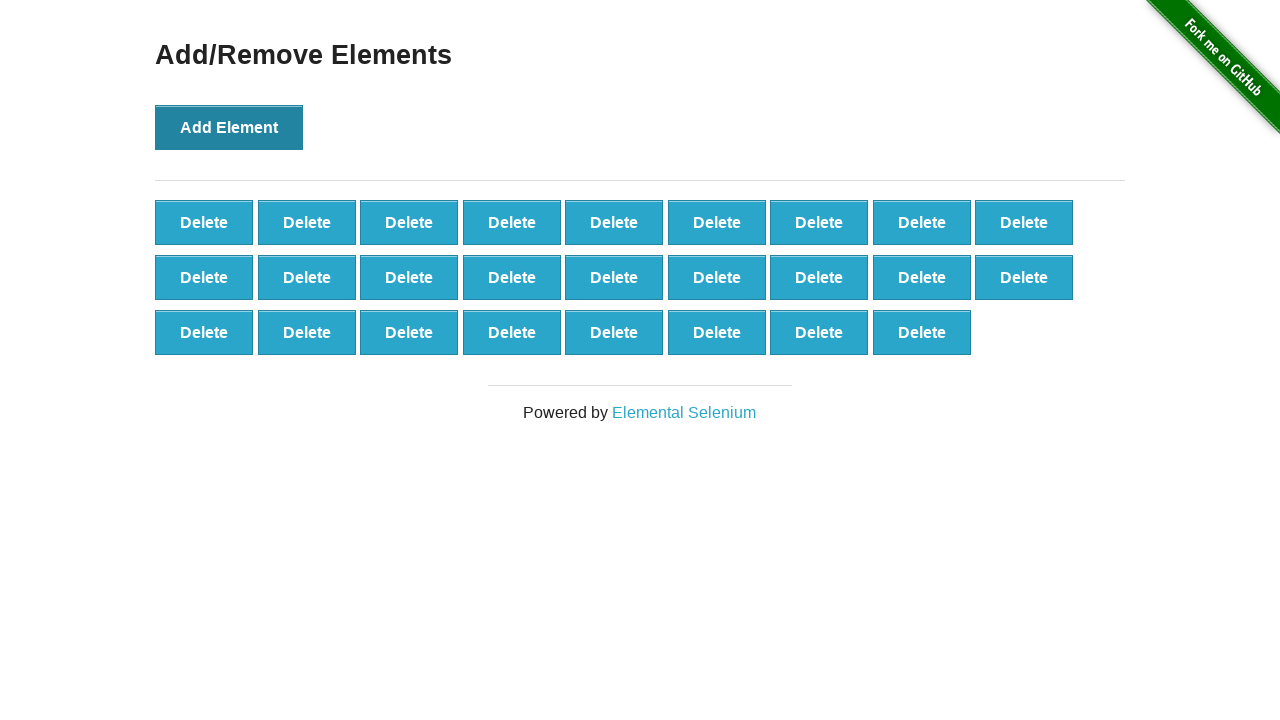

Clicked 'Add Element' button (iteration 27/100) at (229, 127) on xpath=//div[@id='content']/div/button
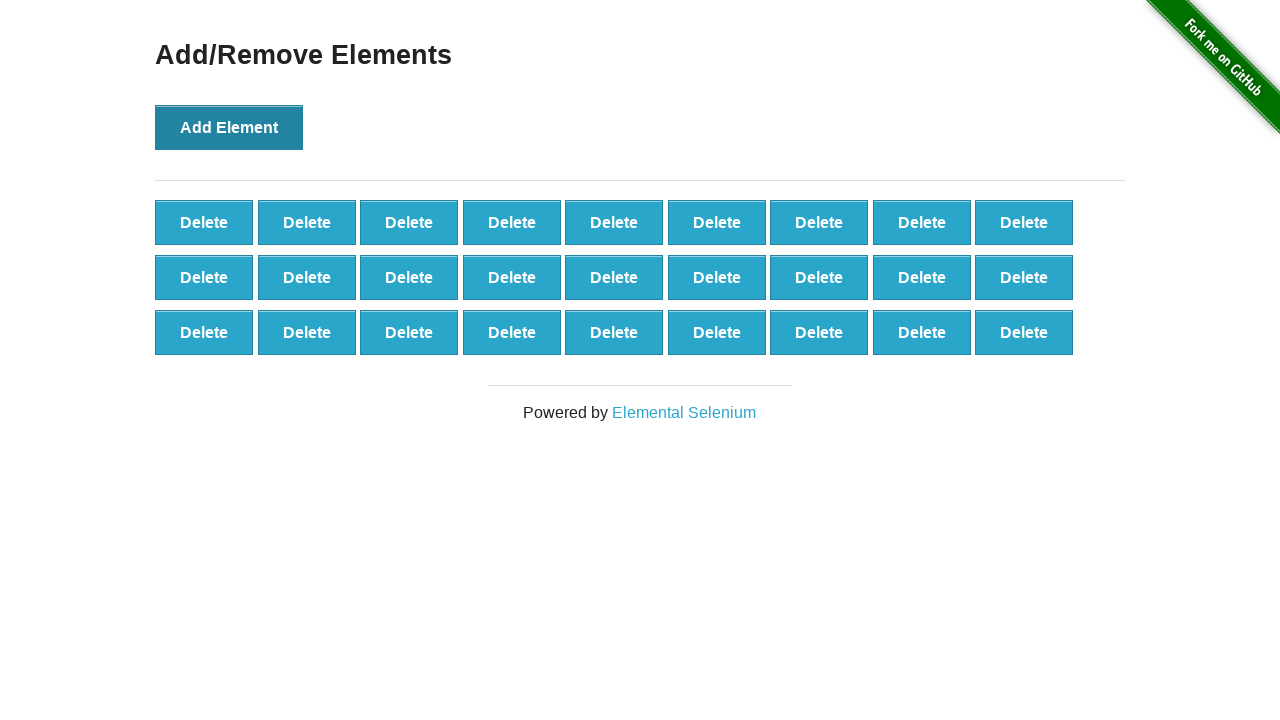

Clicked 'Add Element' button (iteration 28/100) at (229, 127) on xpath=//div[@id='content']/div/button
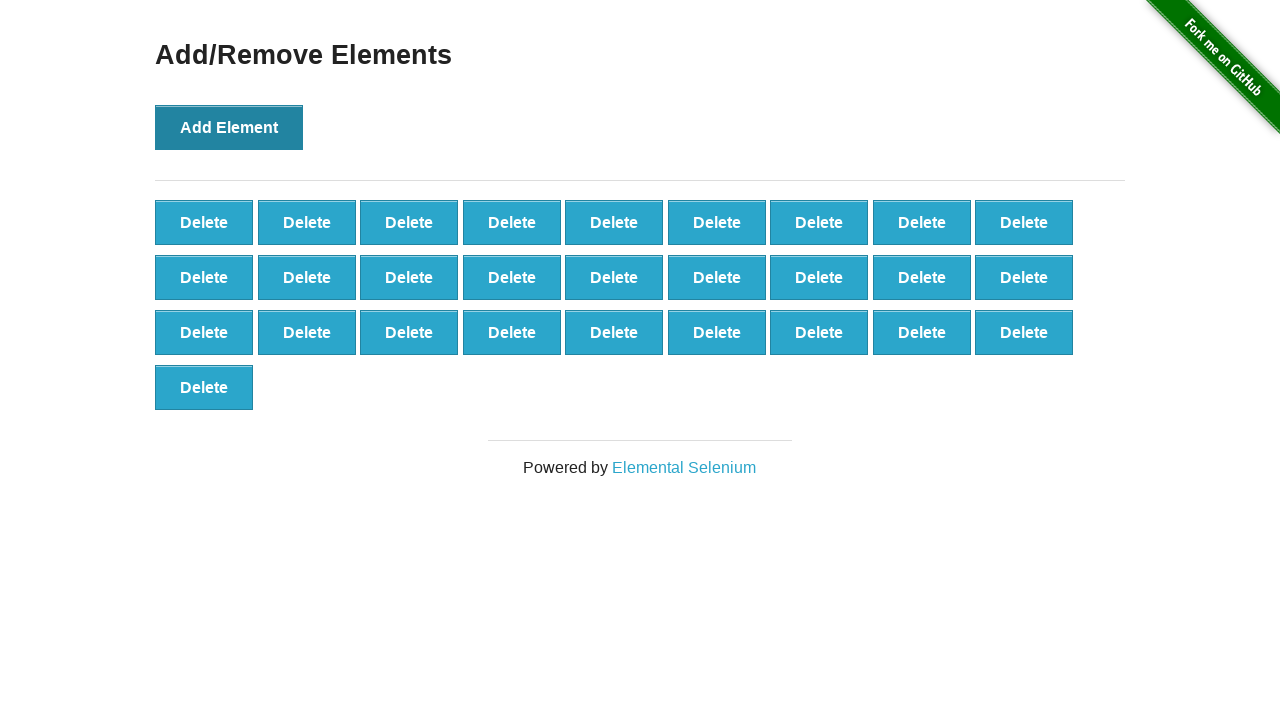

Clicked 'Add Element' button (iteration 29/100) at (229, 127) on xpath=//div[@id='content']/div/button
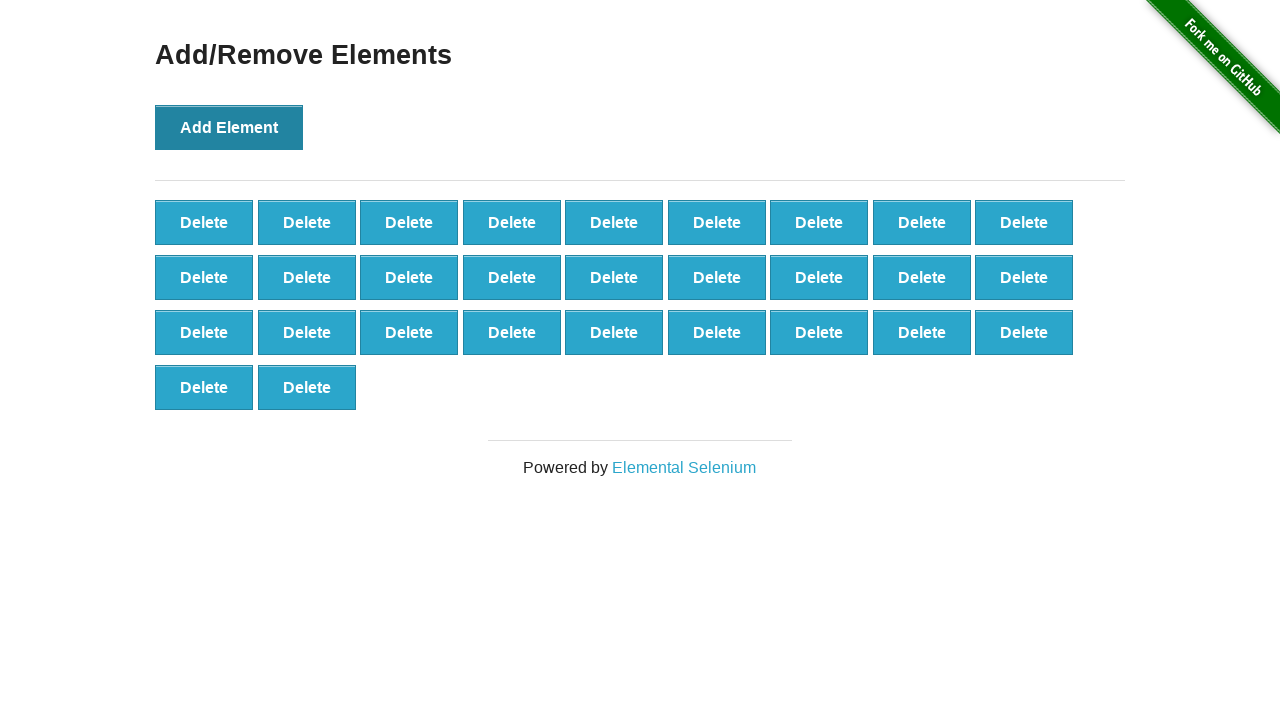

Clicked 'Add Element' button (iteration 30/100) at (229, 127) on xpath=//div[@id='content']/div/button
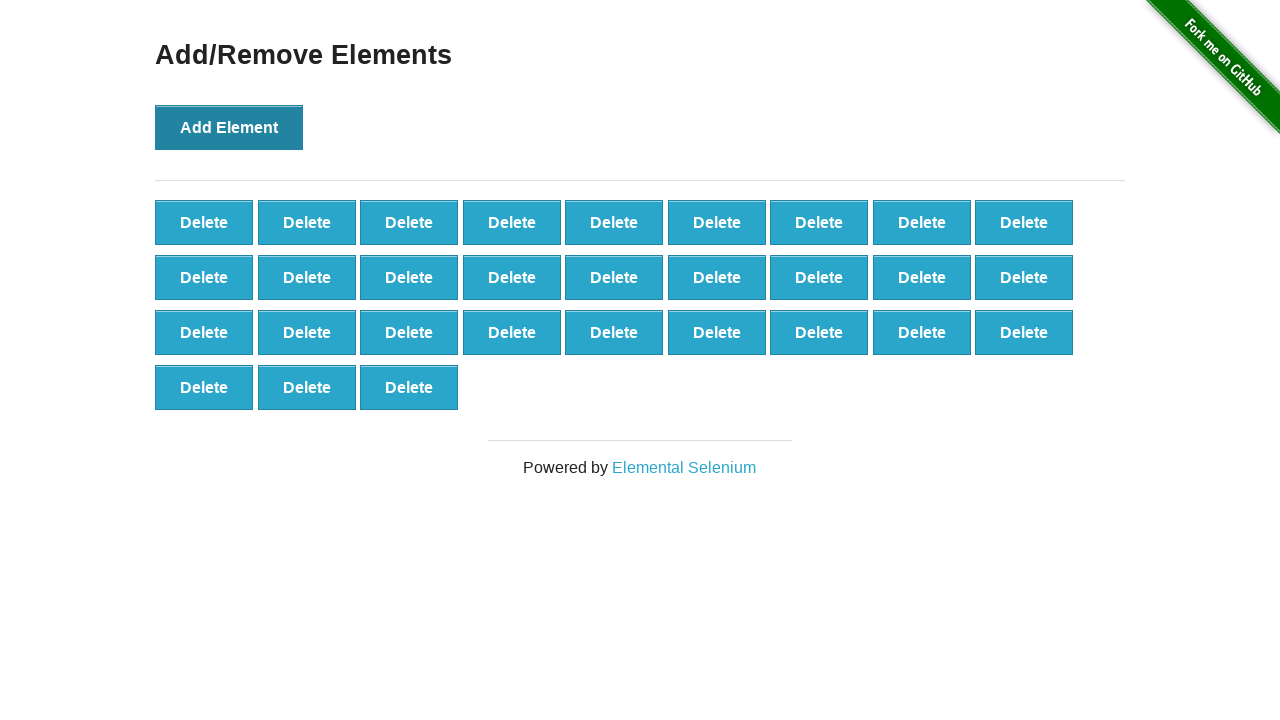

Clicked 'Add Element' button (iteration 31/100) at (229, 127) on xpath=//div[@id='content']/div/button
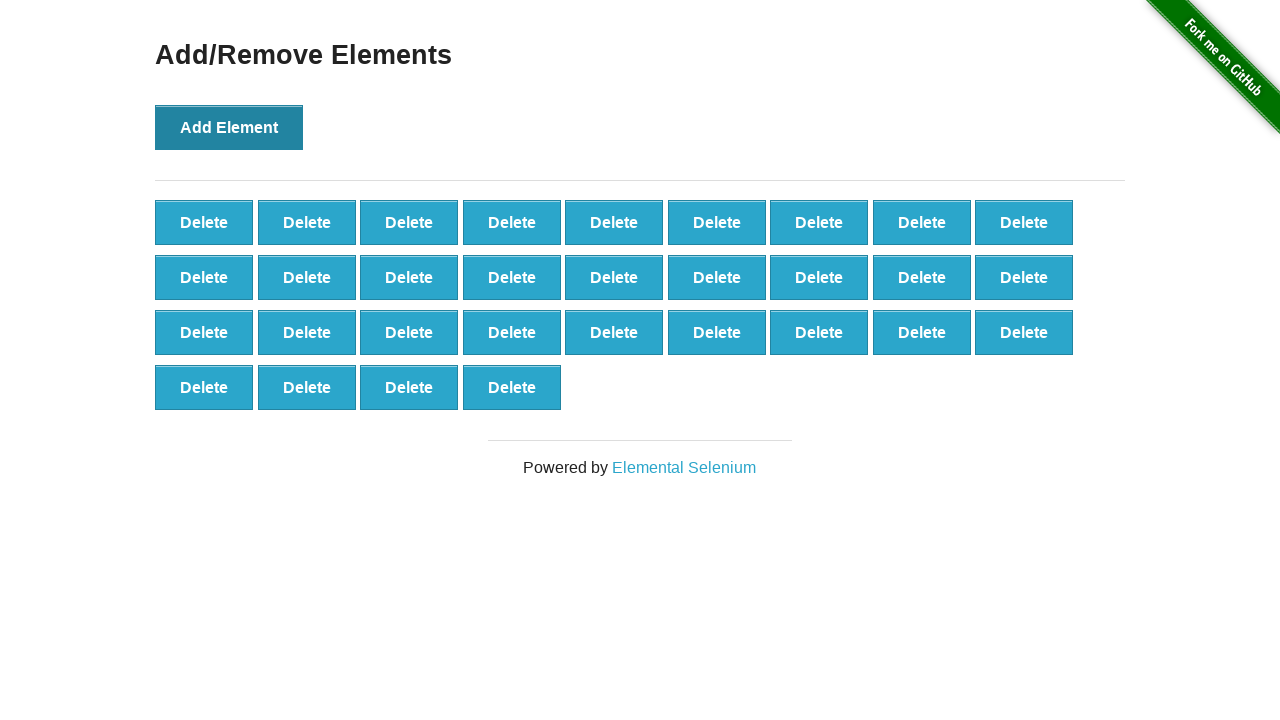

Clicked 'Add Element' button (iteration 32/100) at (229, 127) on xpath=//div[@id='content']/div/button
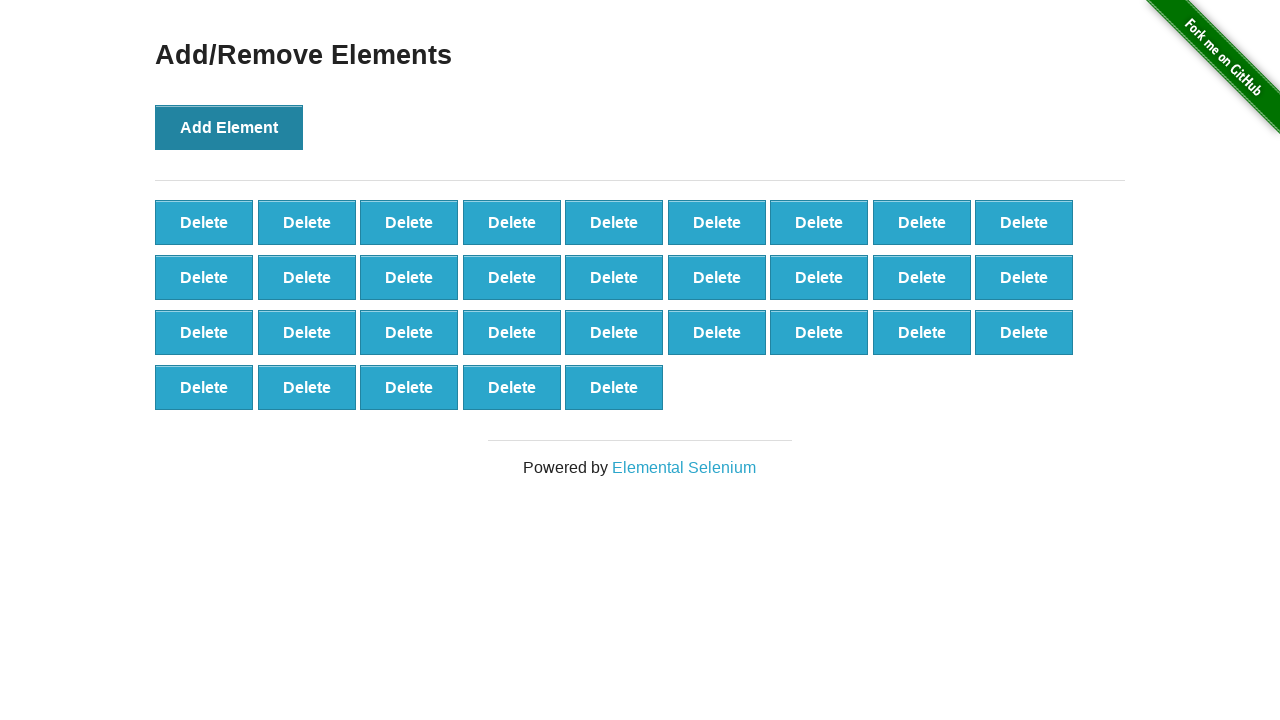

Clicked 'Add Element' button (iteration 33/100) at (229, 127) on xpath=//div[@id='content']/div/button
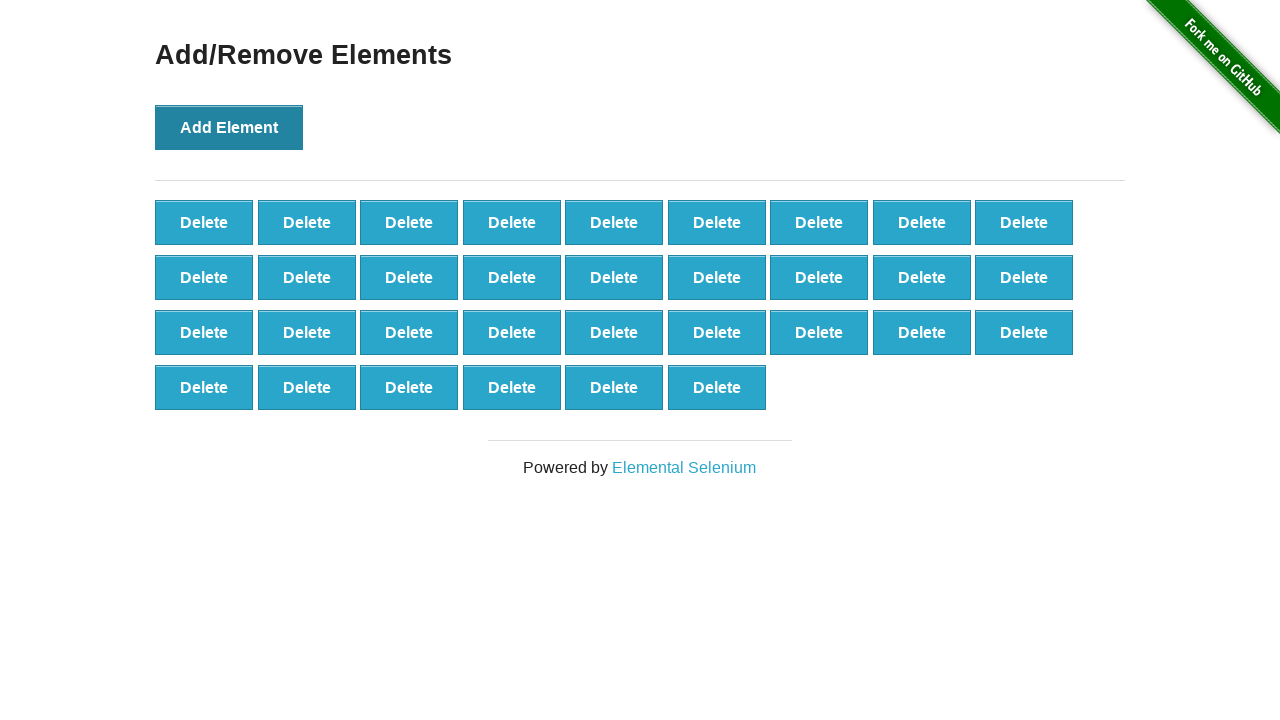

Clicked 'Add Element' button (iteration 34/100) at (229, 127) on xpath=//div[@id='content']/div/button
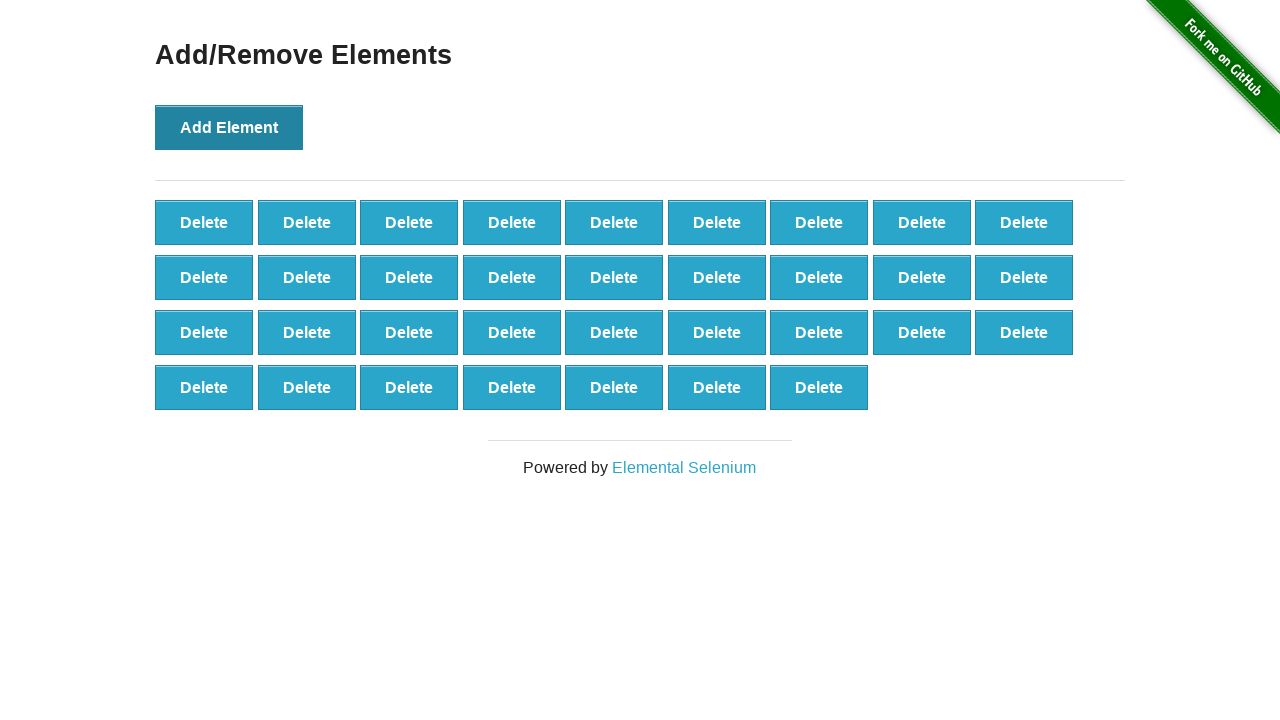

Clicked 'Add Element' button (iteration 35/100) at (229, 127) on xpath=//div[@id='content']/div/button
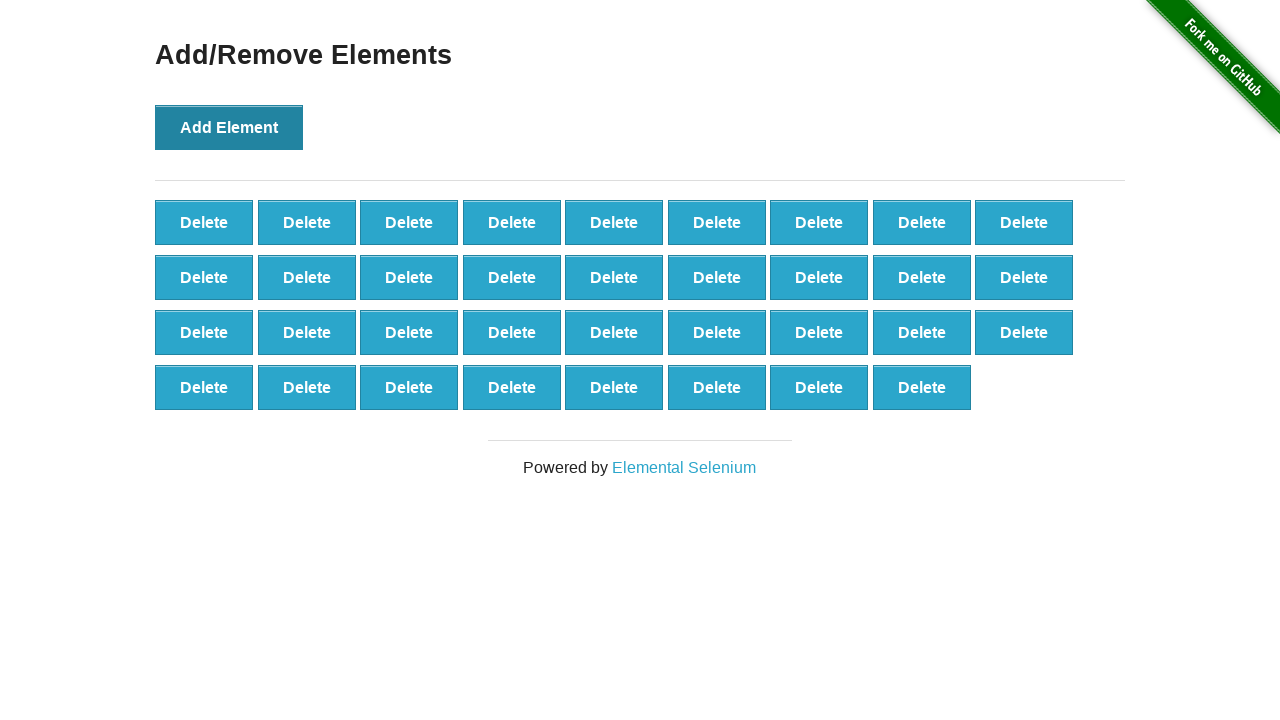

Clicked 'Add Element' button (iteration 36/100) at (229, 127) on xpath=//div[@id='content']/div/button
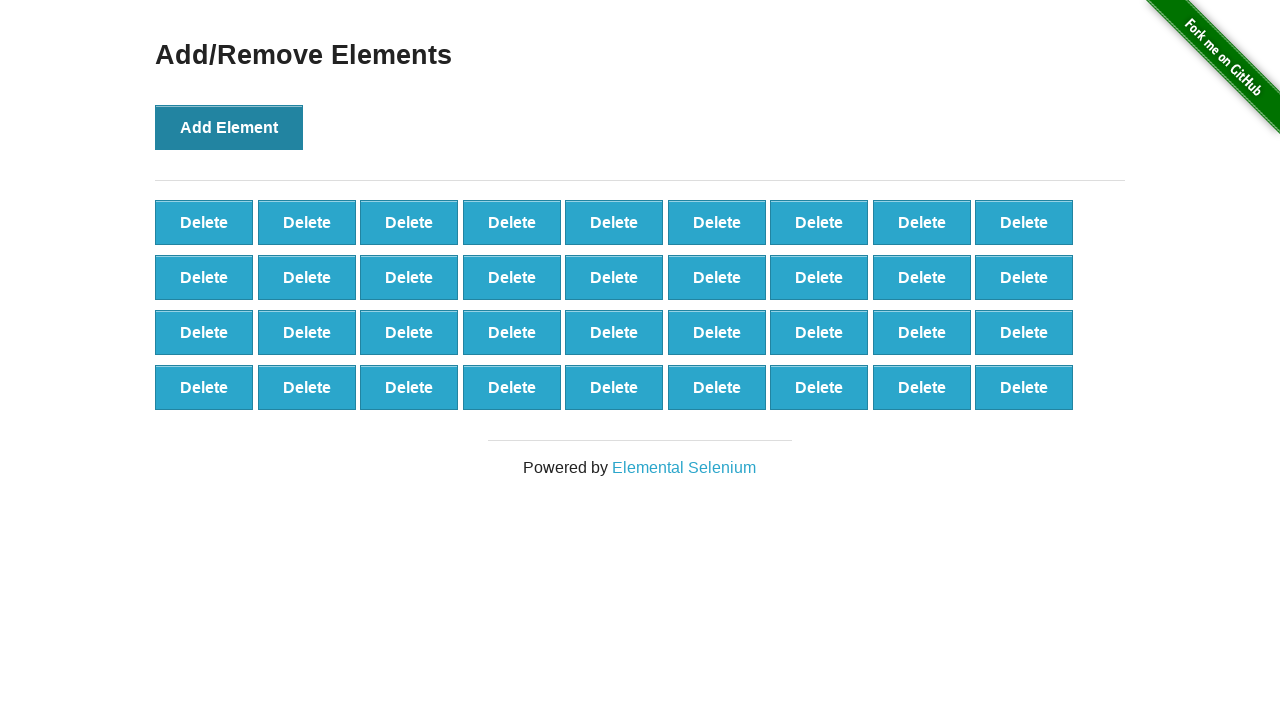

Clicked 'Add Element' button (iteration 37/100) at (229, 127) on xpath=//div[@id='content']/div/button
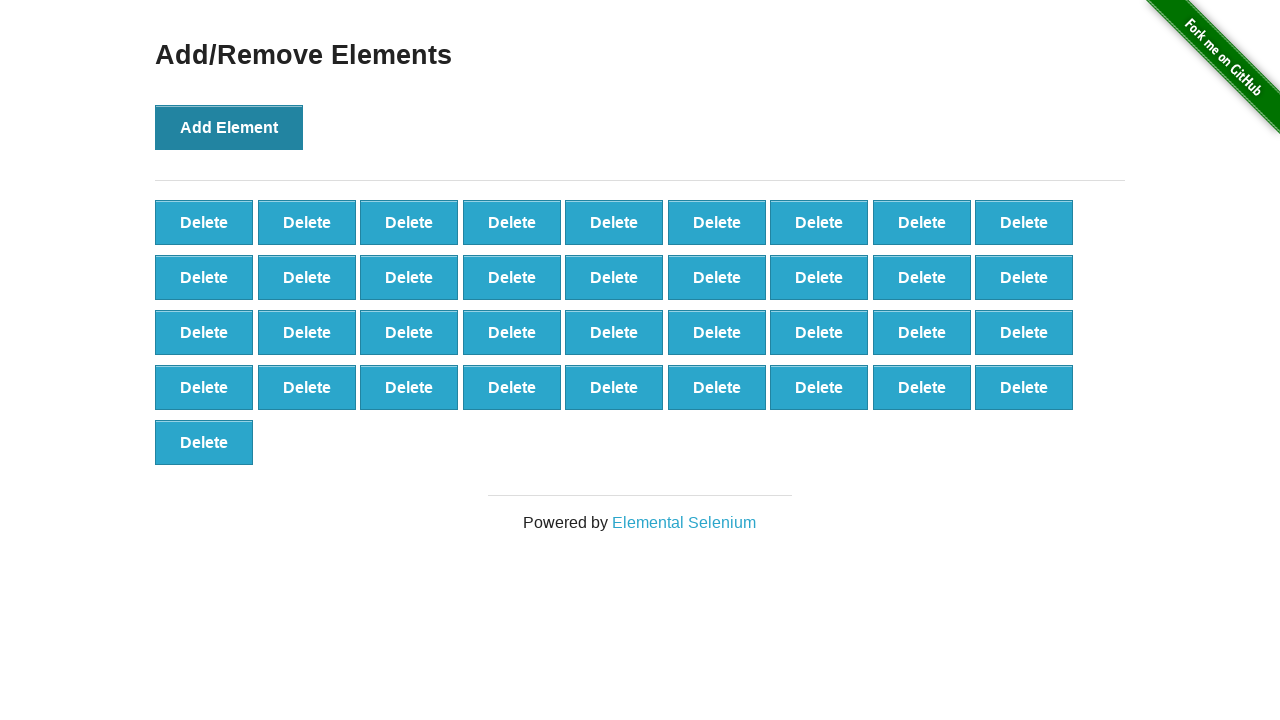

Clicked 'Add Element' button (iteration 38/100) at (229, 127) on xpath=//div[@id='content']/div/button
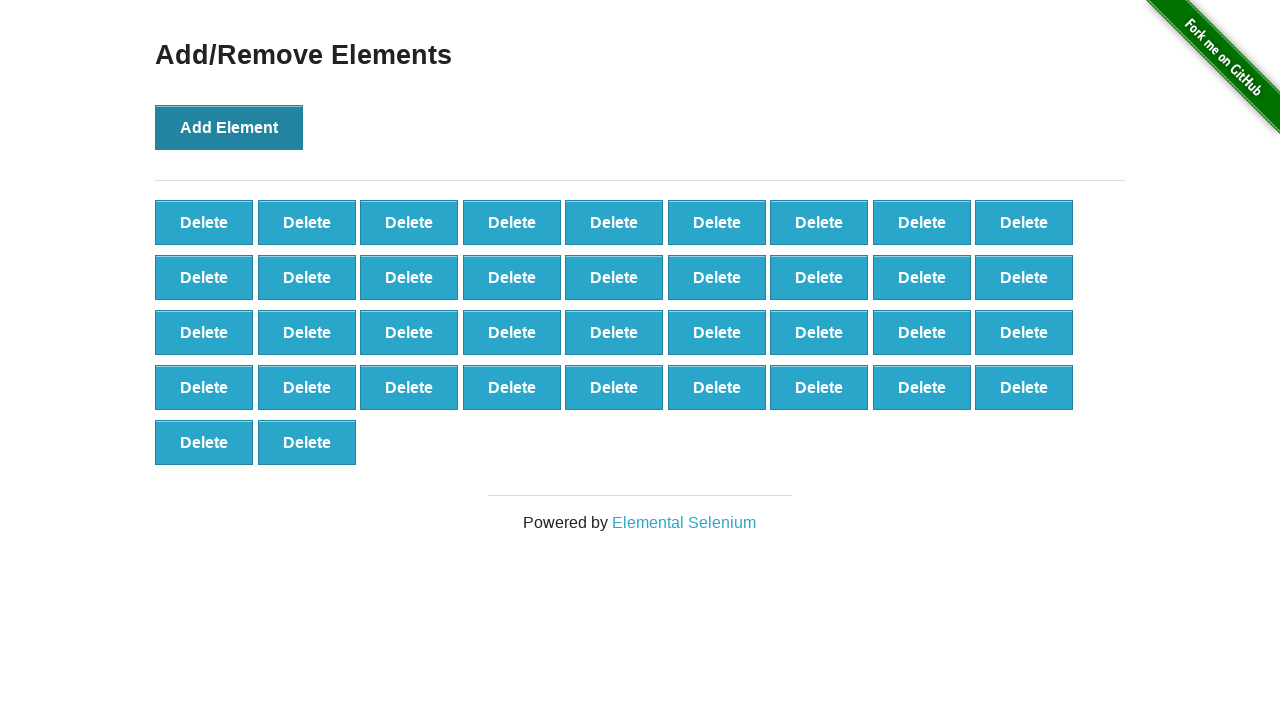

Clicked 'Add Element' button (iteration 39/100) at (229, 127) on xpath=//div[@id='content']/div/button
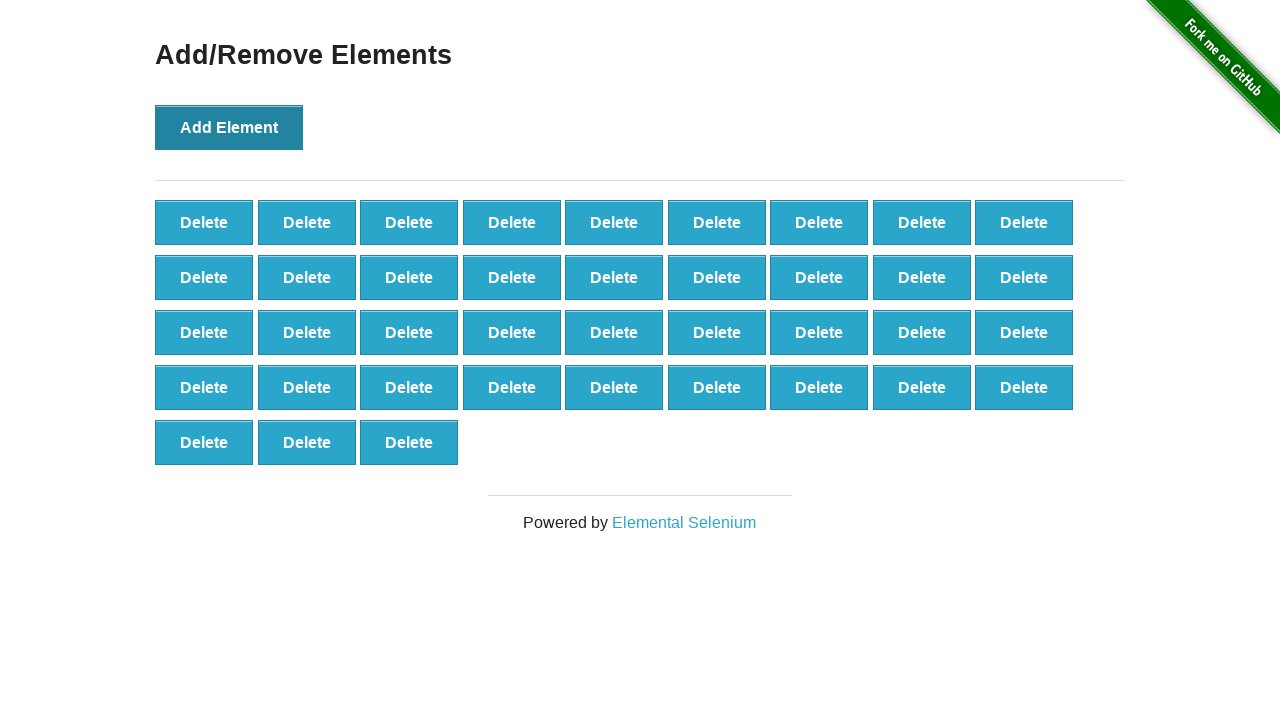

Clicked 'Add Element' button (iteration 40/100) at (229, 127) on xpath=//div[@id='content']/div/button
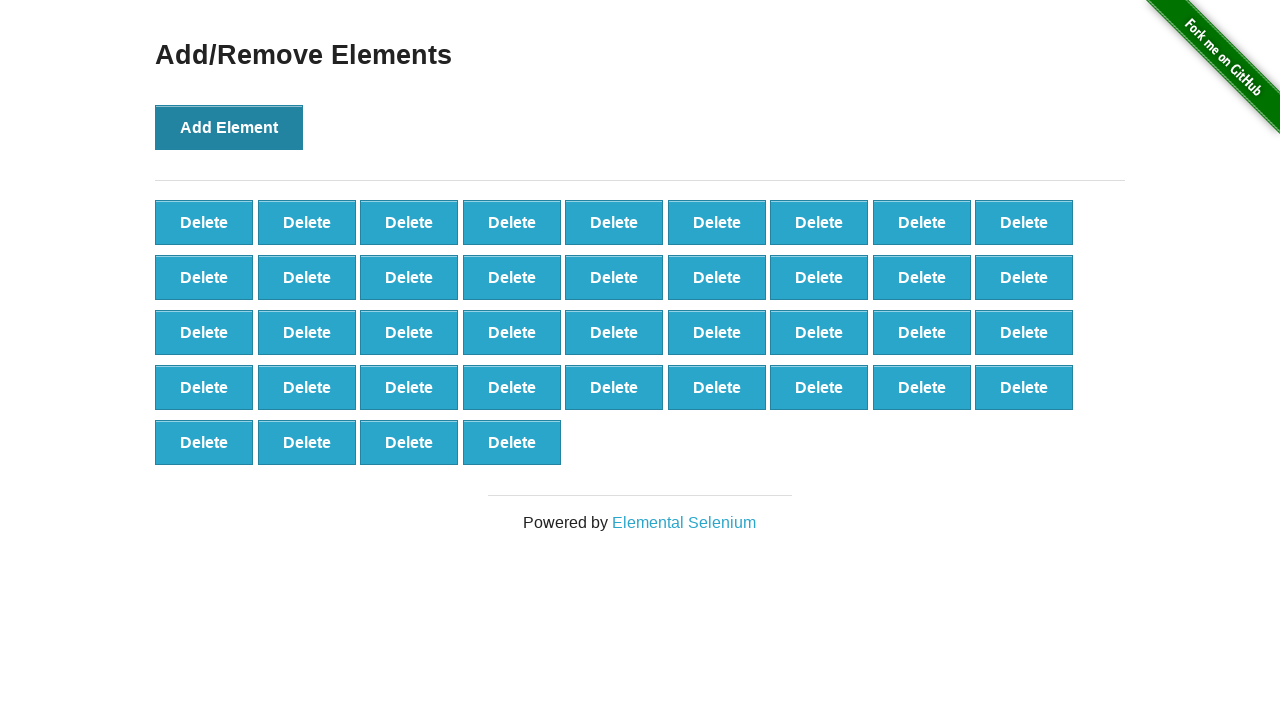

Clicked 'Add Element' button (iteration 41/100) at (229, 127) on xpath=//div[@id='content']/div/button
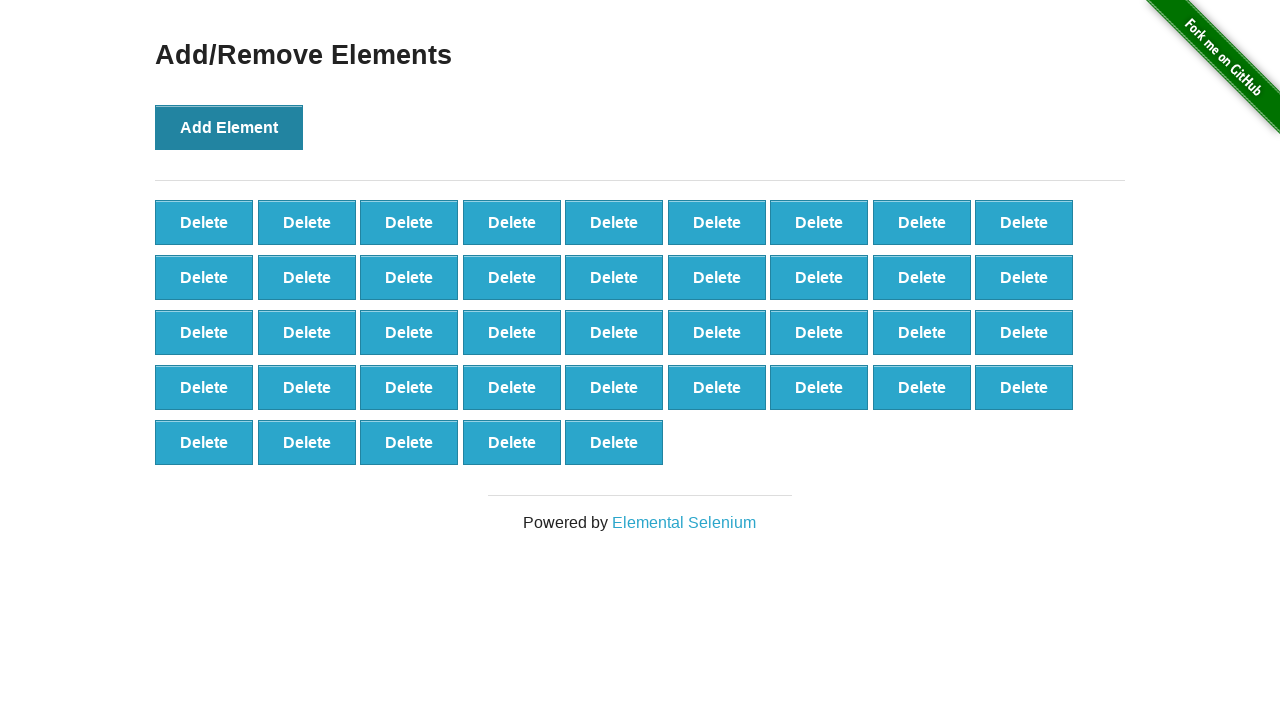

Clicked 'Add Element' button (iteration 42/100) at (229, 127) on xpath=//div[@id='content']/div/button
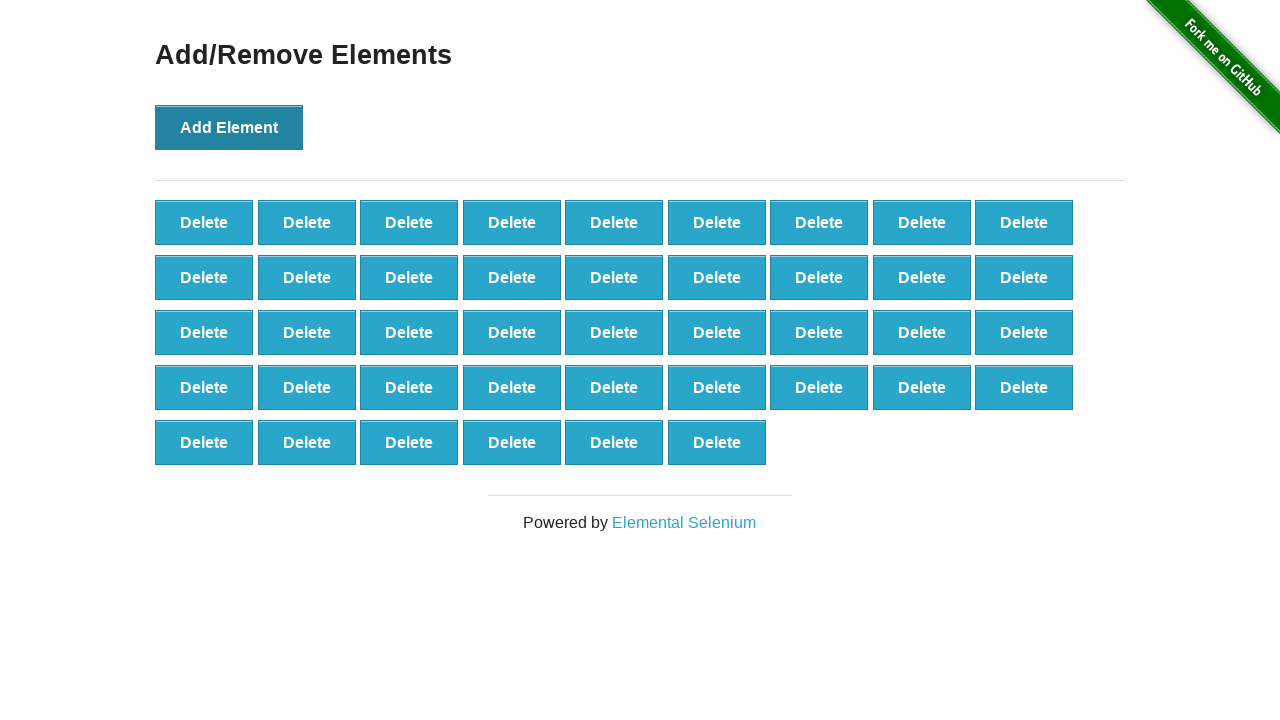

Clicked 'Add Element' button (iteration 43/100) at (229, 127) on xpath=//div[@id='content']/div/button
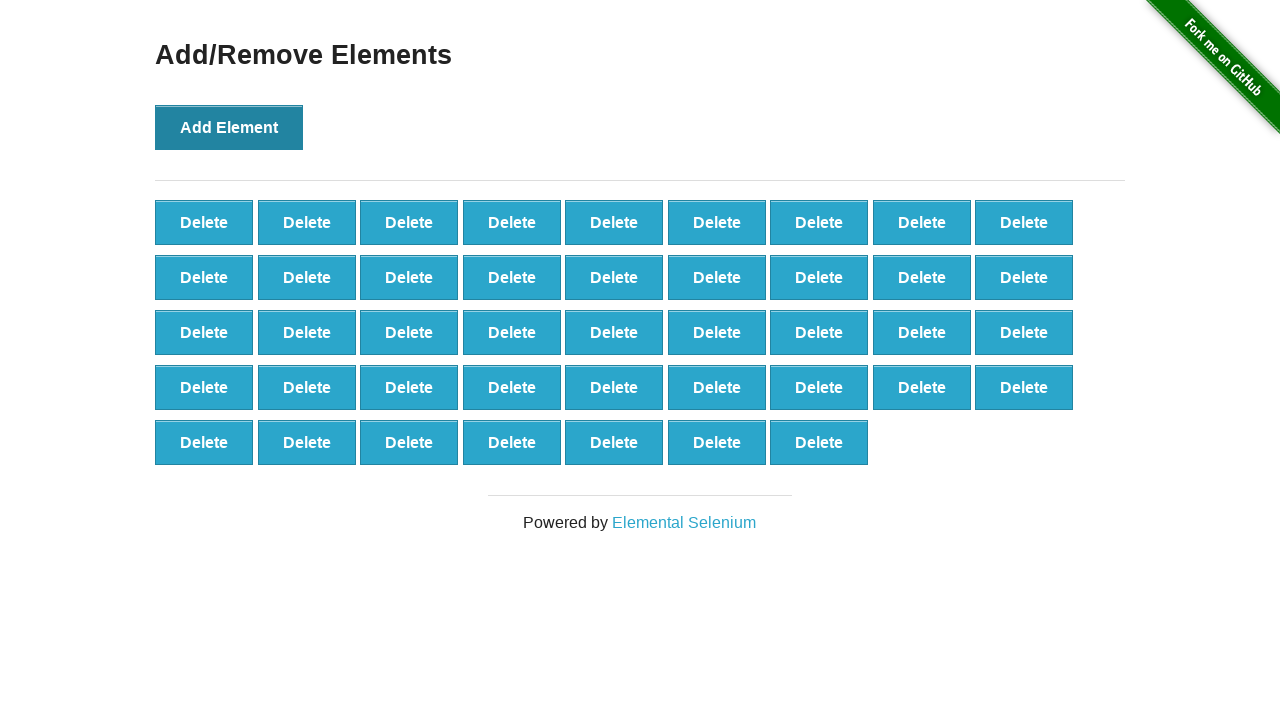

Clicked 'Add Element' button (iteration 44/100) at (229, 127) on xpath=//div[@id='content']/div/button
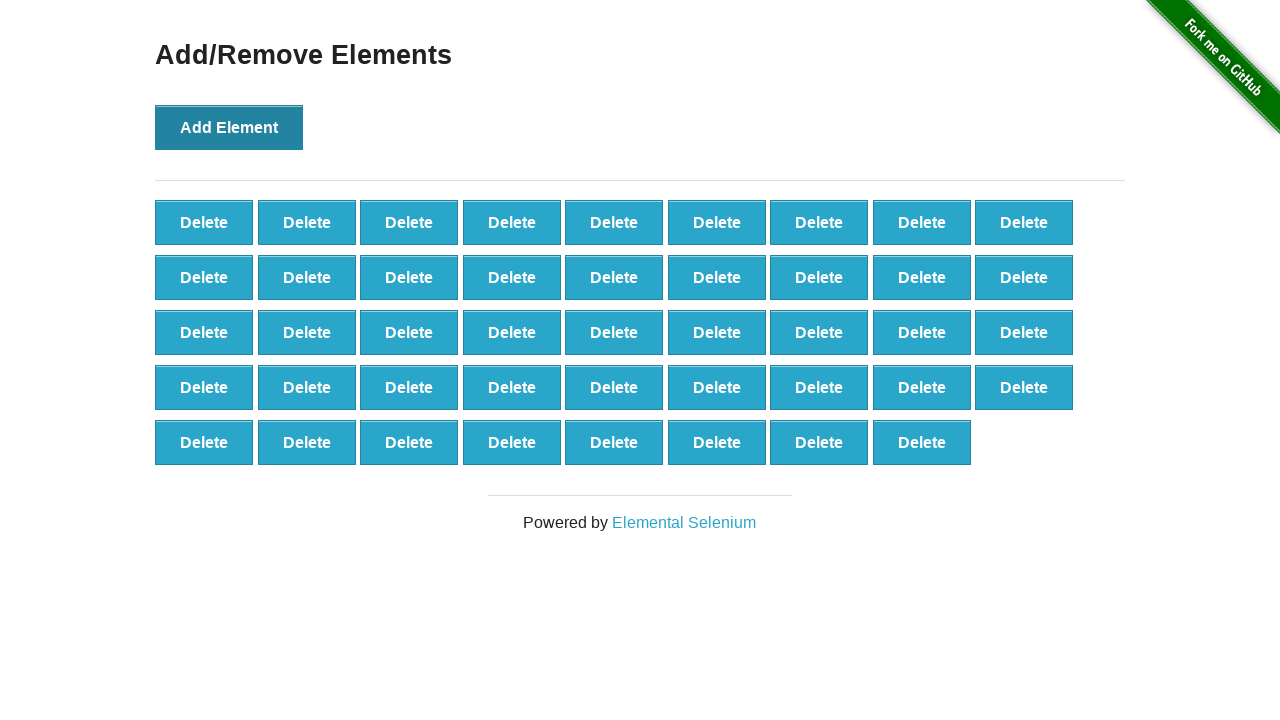

Clicked 'Add Element' button (iteration 45/100) at (229, 127) on xpath=//div[@id='content']/div/button
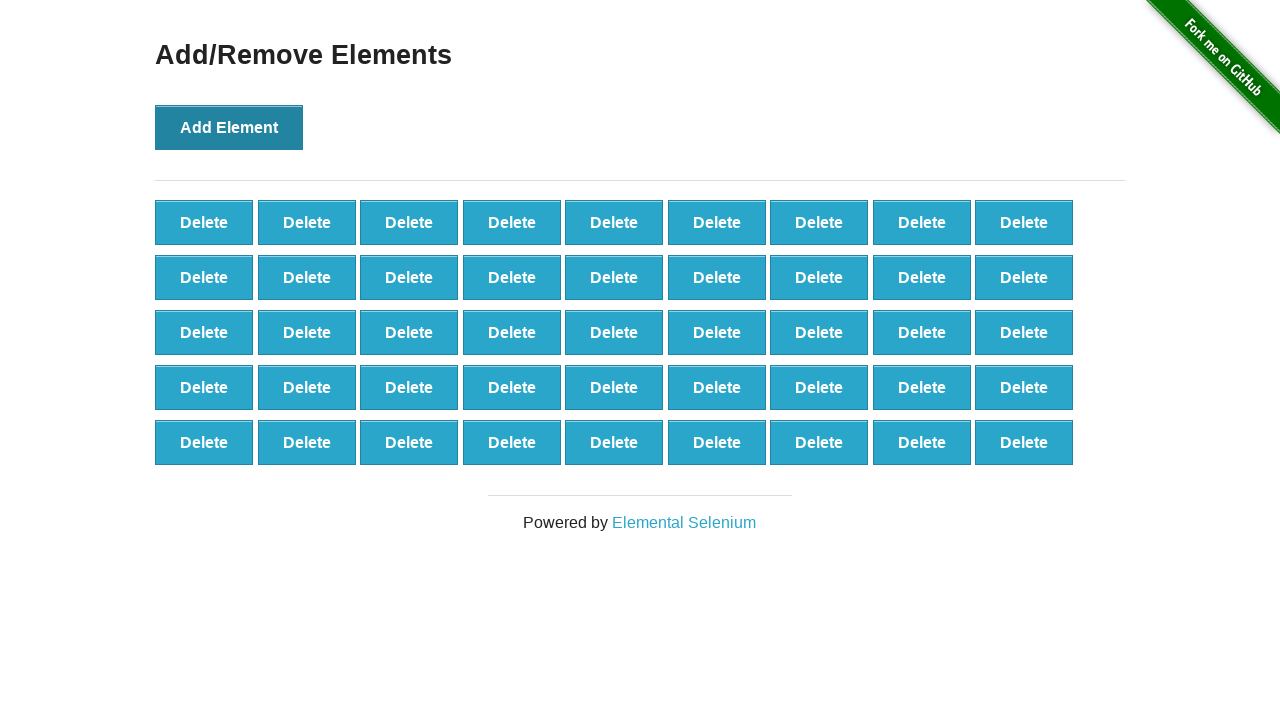

Clicked 'Add Element' button (iteration 46/100) at (229, 127) on xpath=//div[@id='content']/div/button
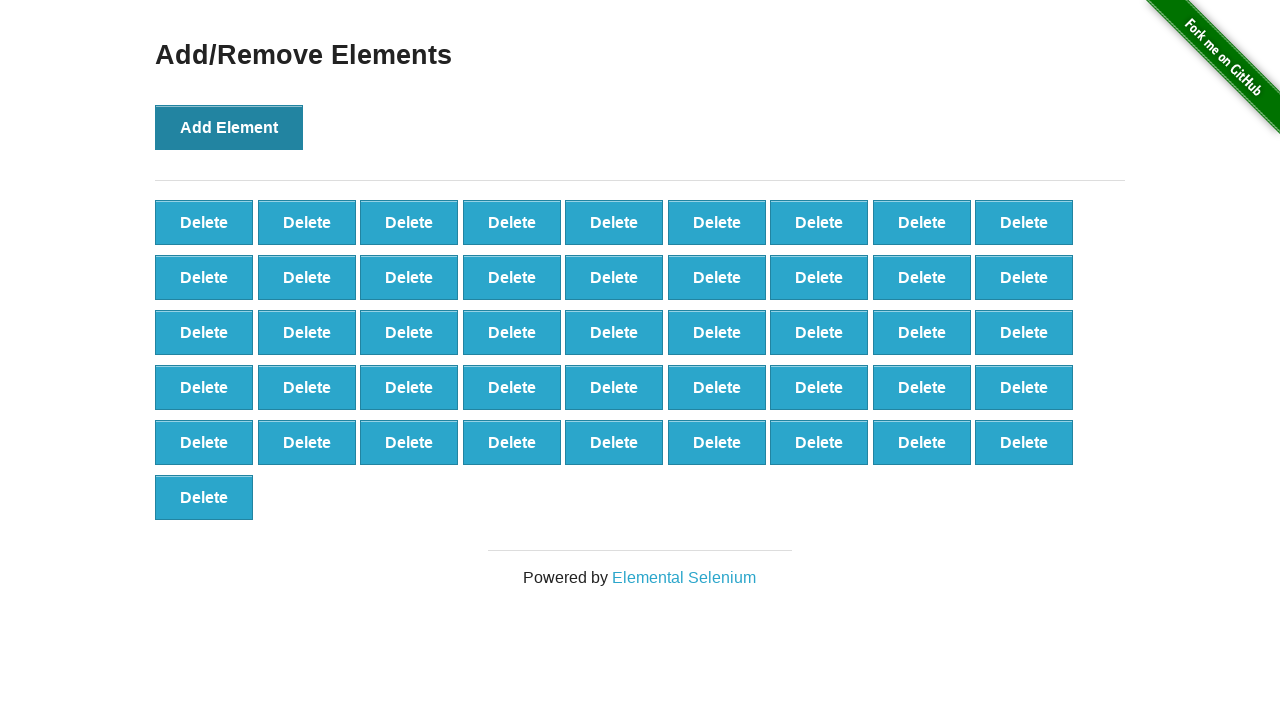

Clicked 'Add Element' button (iteration 47/100) at (229, 127) on xpath=//div[@id='content']/div/button
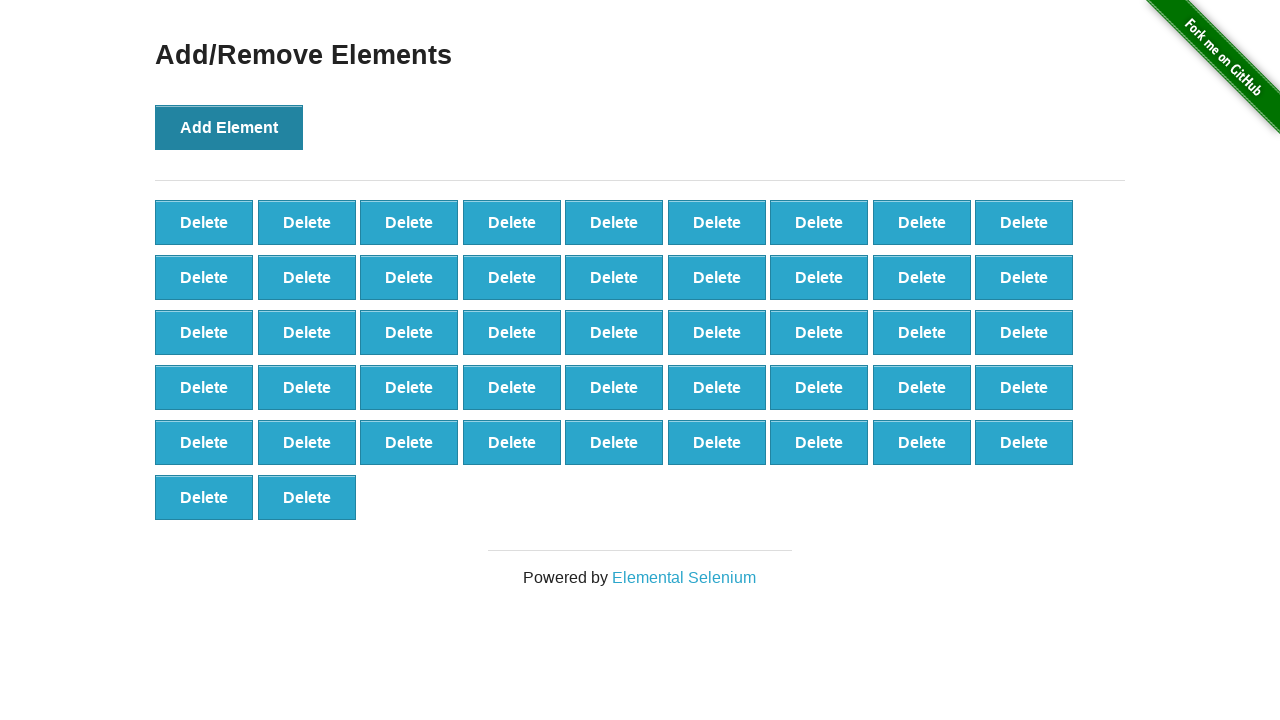

Clicked 'Add Element' button (iteration 48/100) at (229, 127) on xpath=//div[@id='content']/div/button
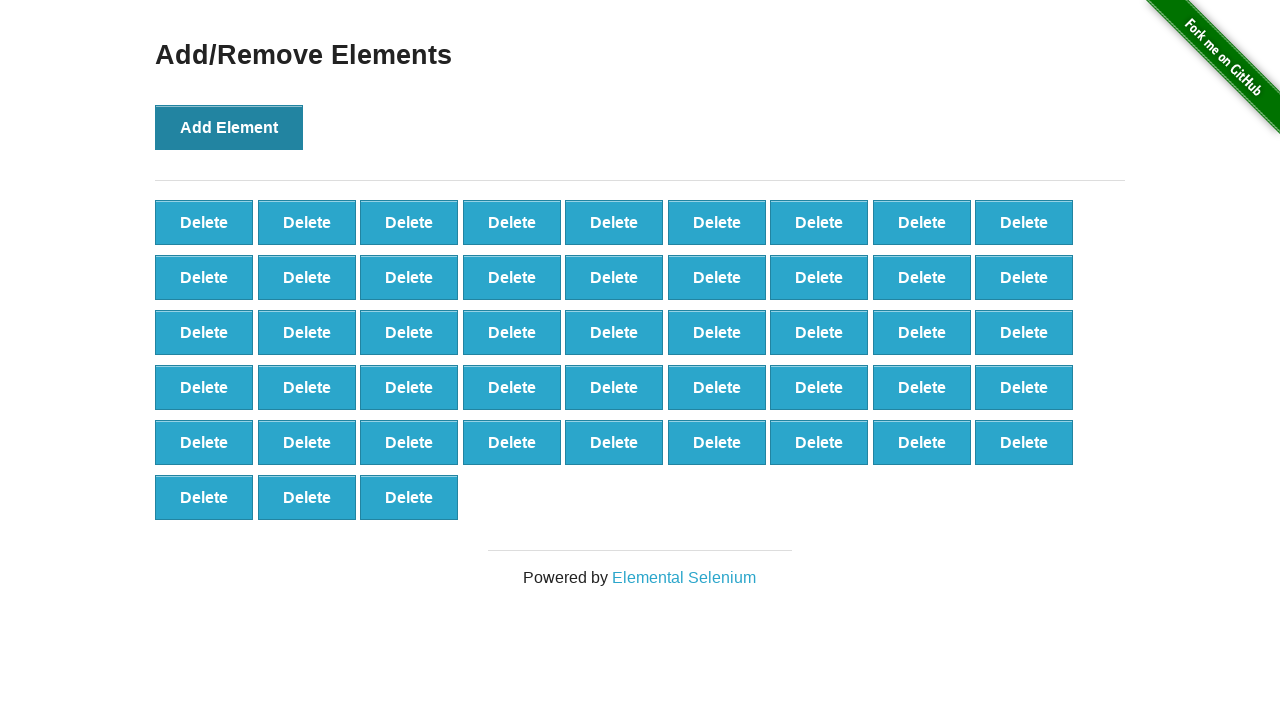

Clicked 'Add Element' button (iteration 49/100) at (229, 127) on xpath=//div[@id='content']/div/button
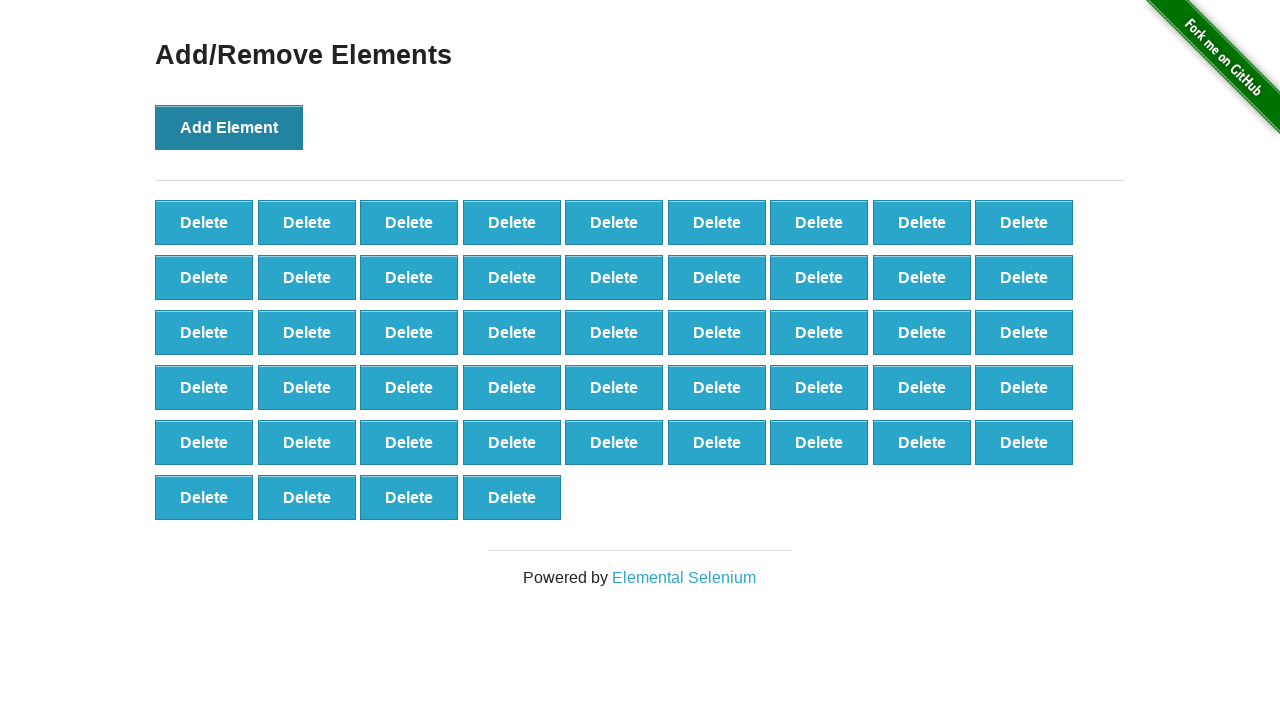

Clicked 'Add Element' button (iteration 50/100) at (229, 127) on xpath=//div[@id='content']/div/button
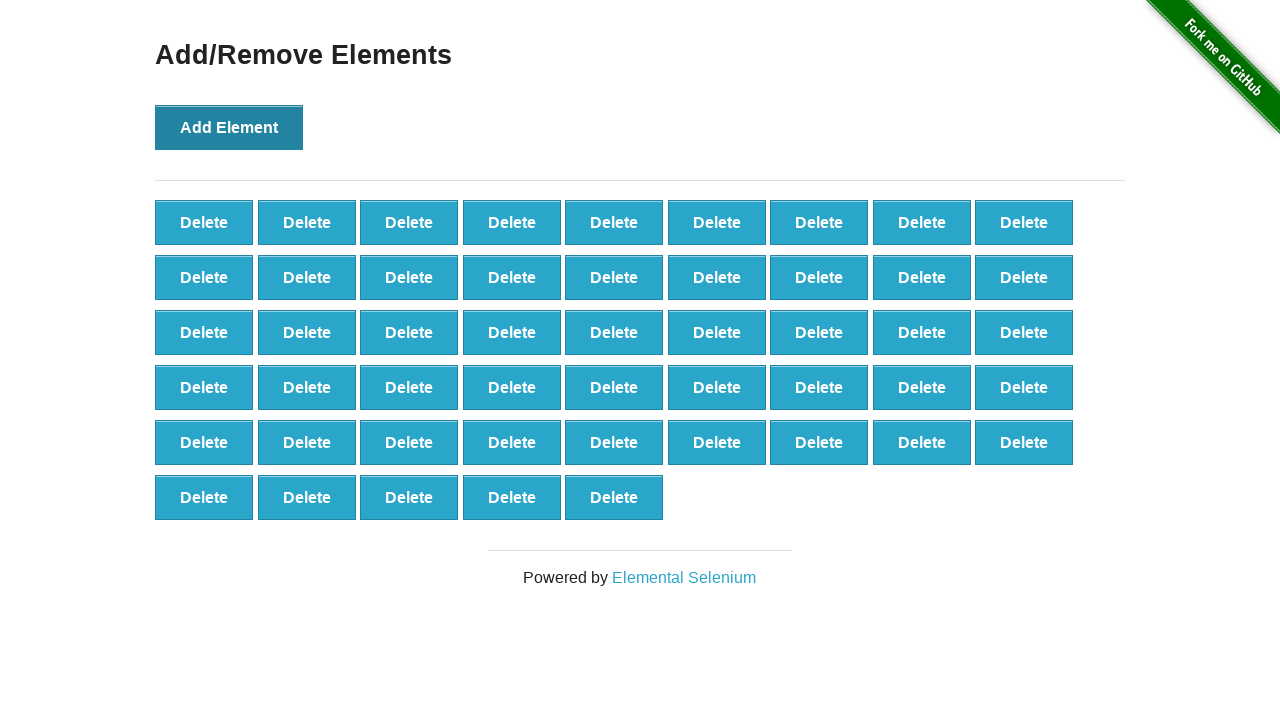

Clicked 'Add Element' button (iteration 51/100) at (229, 127) on xpath=//div[@id='content']/div/button
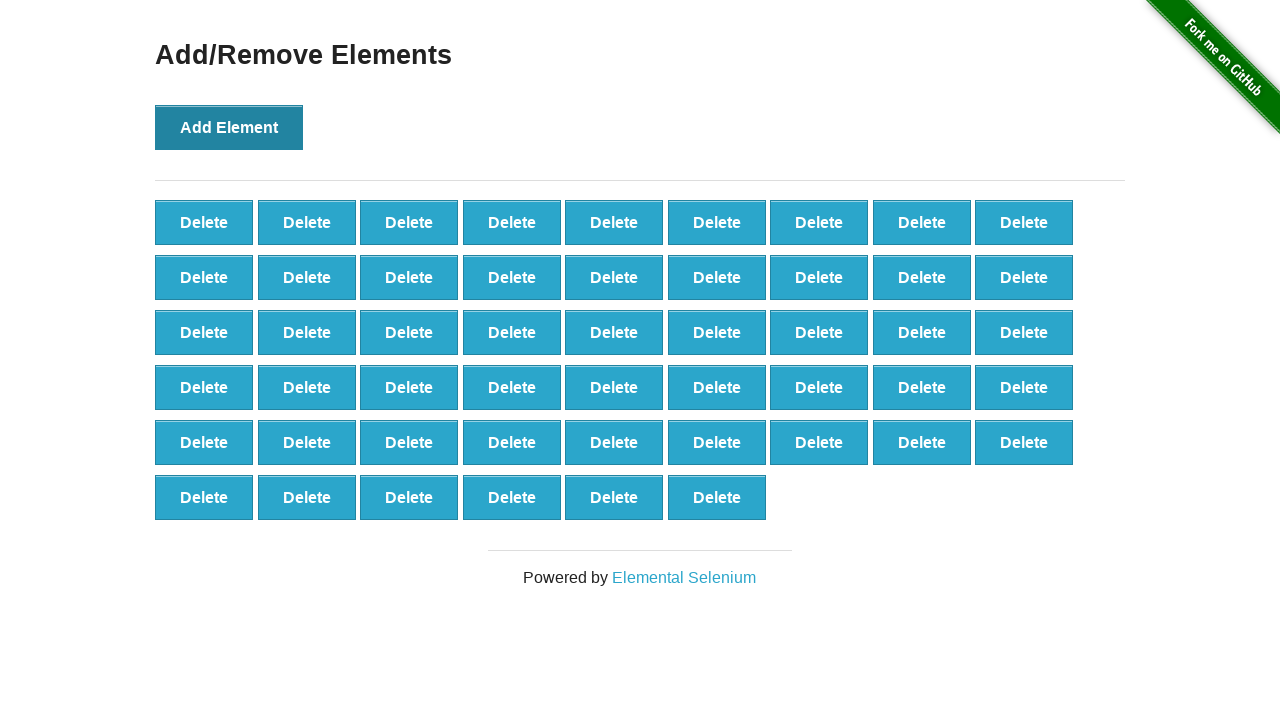

Clicked 'Add Element' button (iteration 52/100) at (229, 127) on xpath=//div[@id='content']/div/button
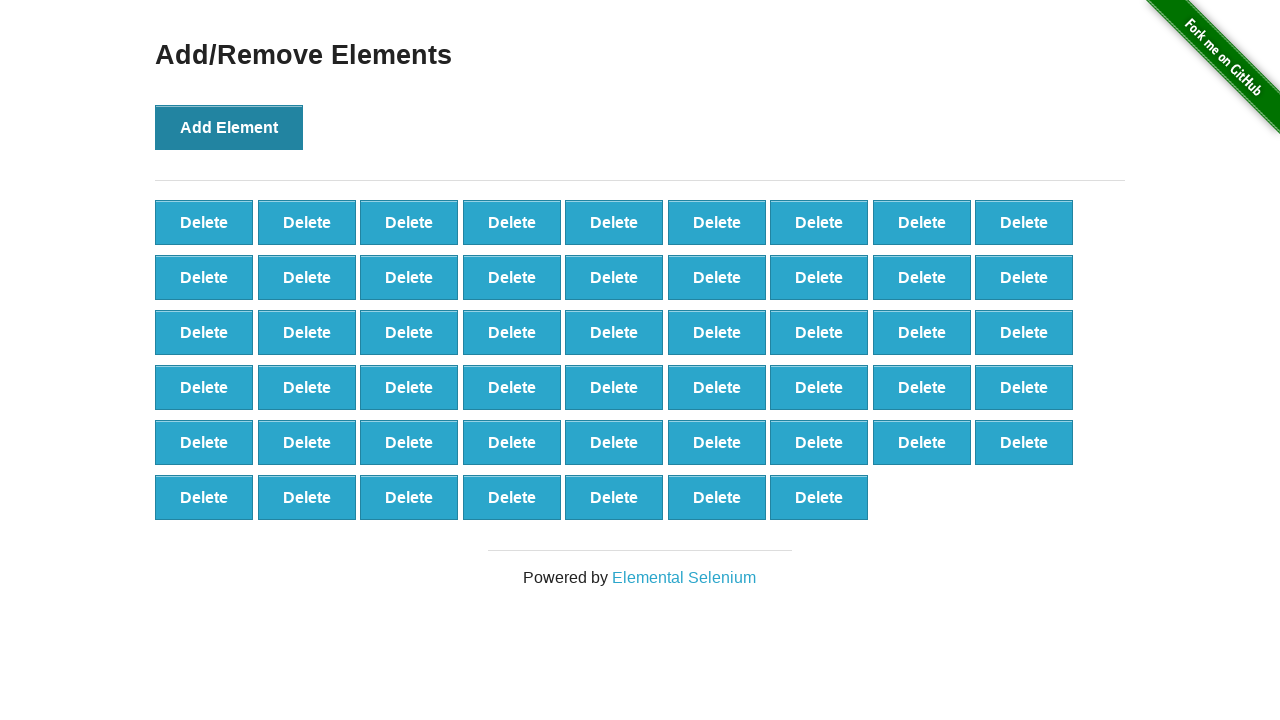

Clicked 'Add Element' button (iteration 53/100) at (229, 127) on xpath=//div[@id='content']/div/button
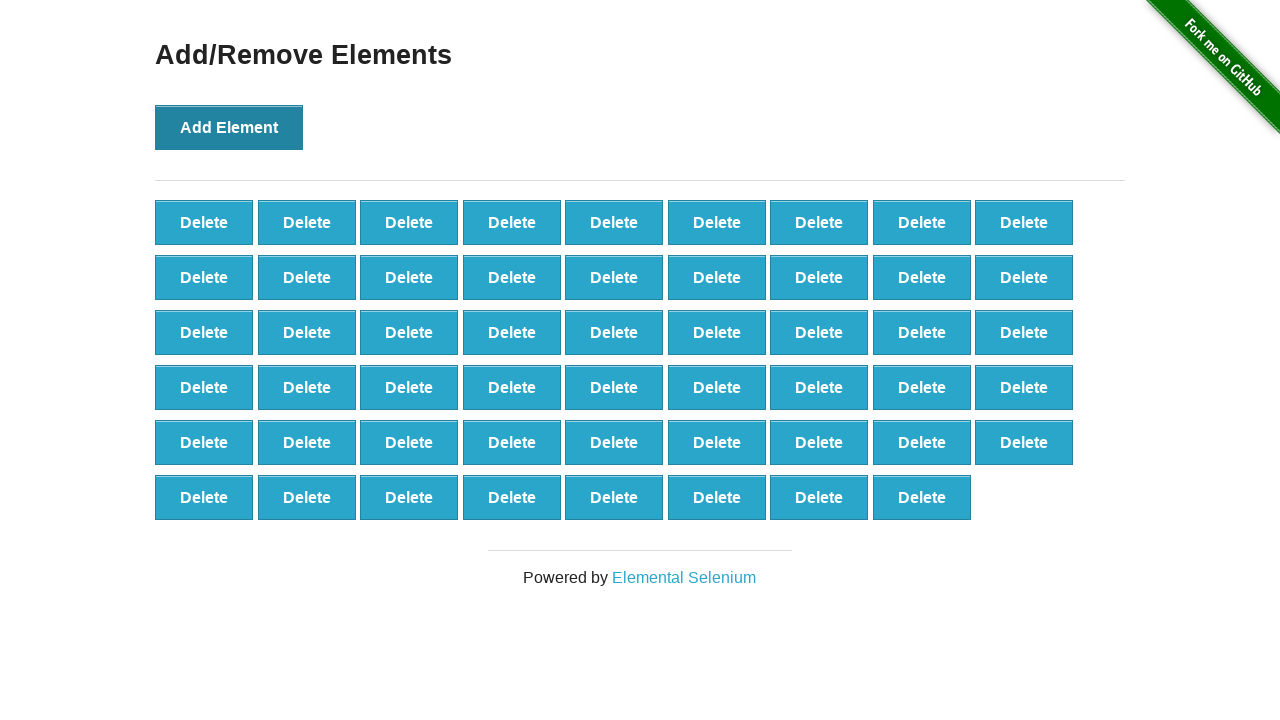

Clicked 'Add Element' button (iteration 54/100) at (229, 127) on xpath=//div[@id='content']/div/button
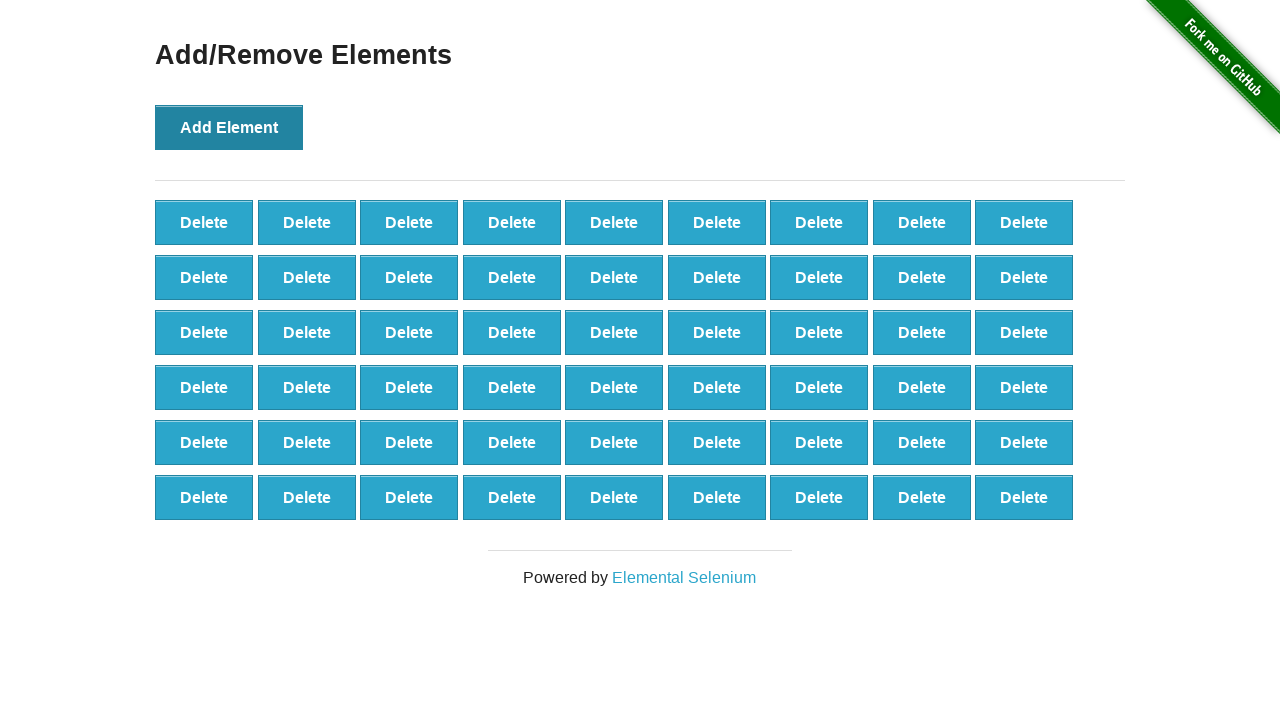

Clicked 'Add Element' button (iteration 55/100) at (229, 127) on xpath=//div[@id='content']/div/button
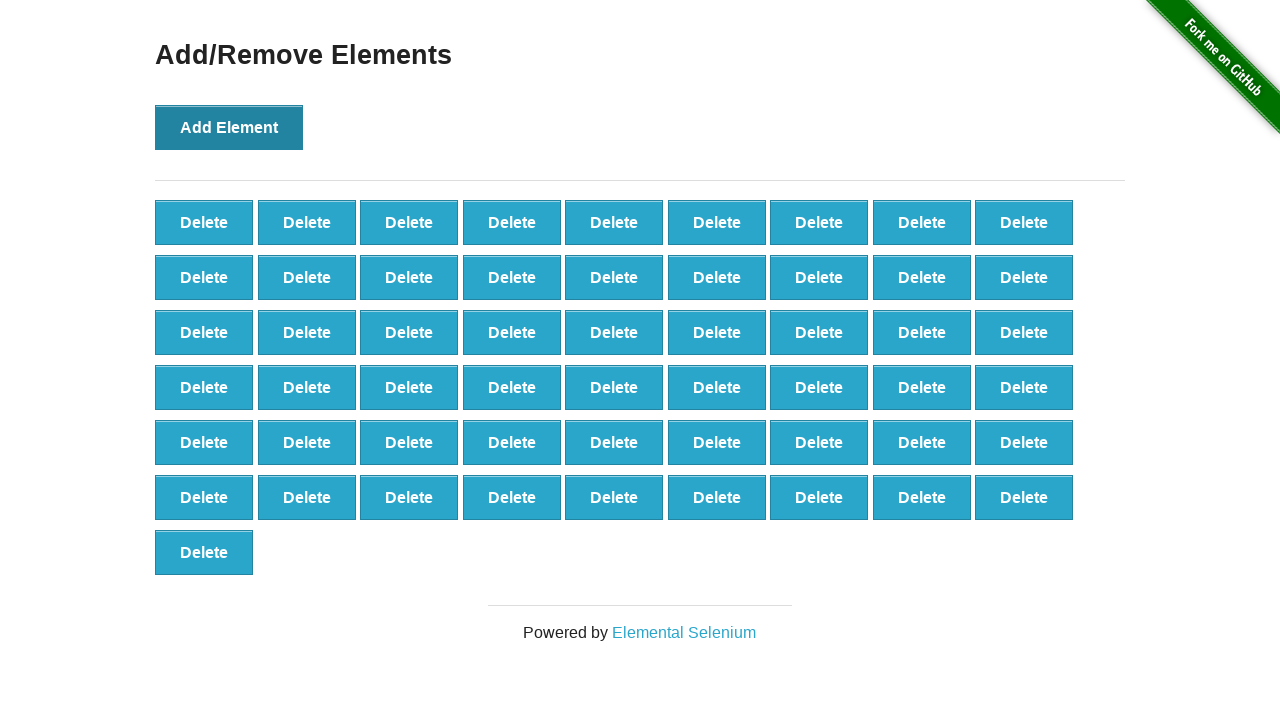

Clicked 'Add Element' button (iteration 56/100) at (229, 127) on xpath=//div[@id='content']/div/button
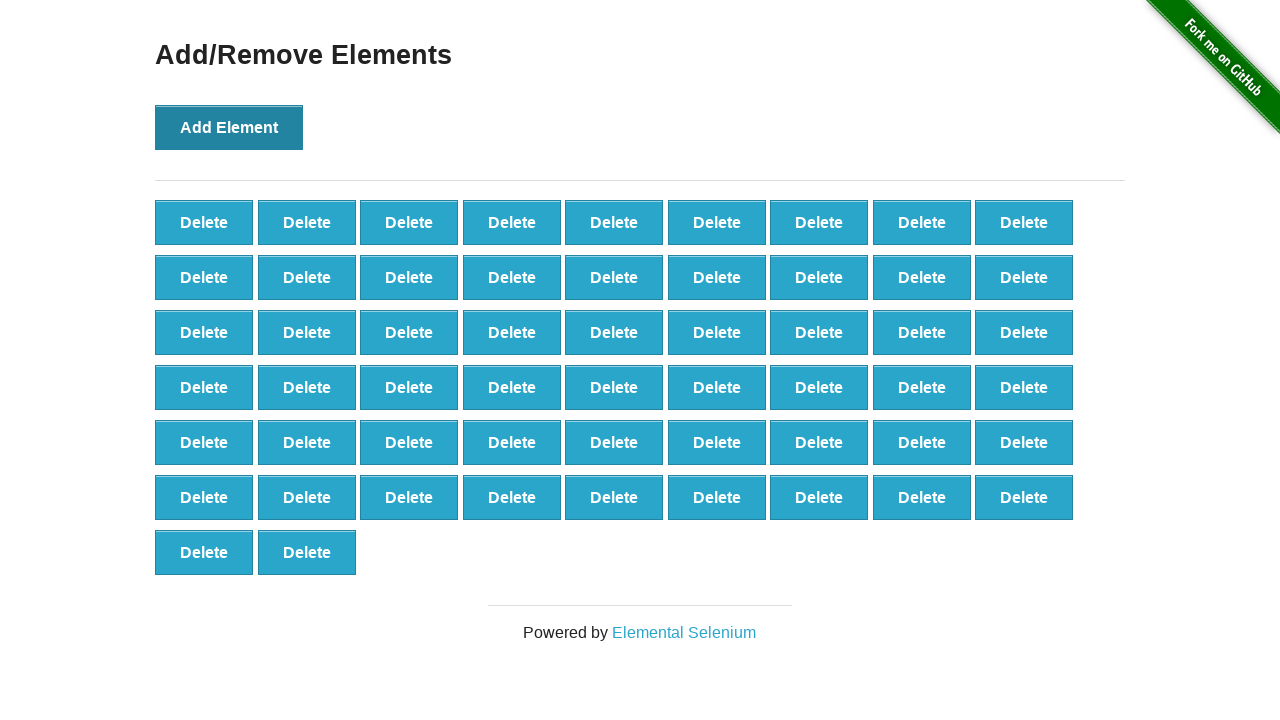

Clicked 'Add Element' button (iteration 57/100) at (229, 127) on xpath=//div[@id='content']/div/button
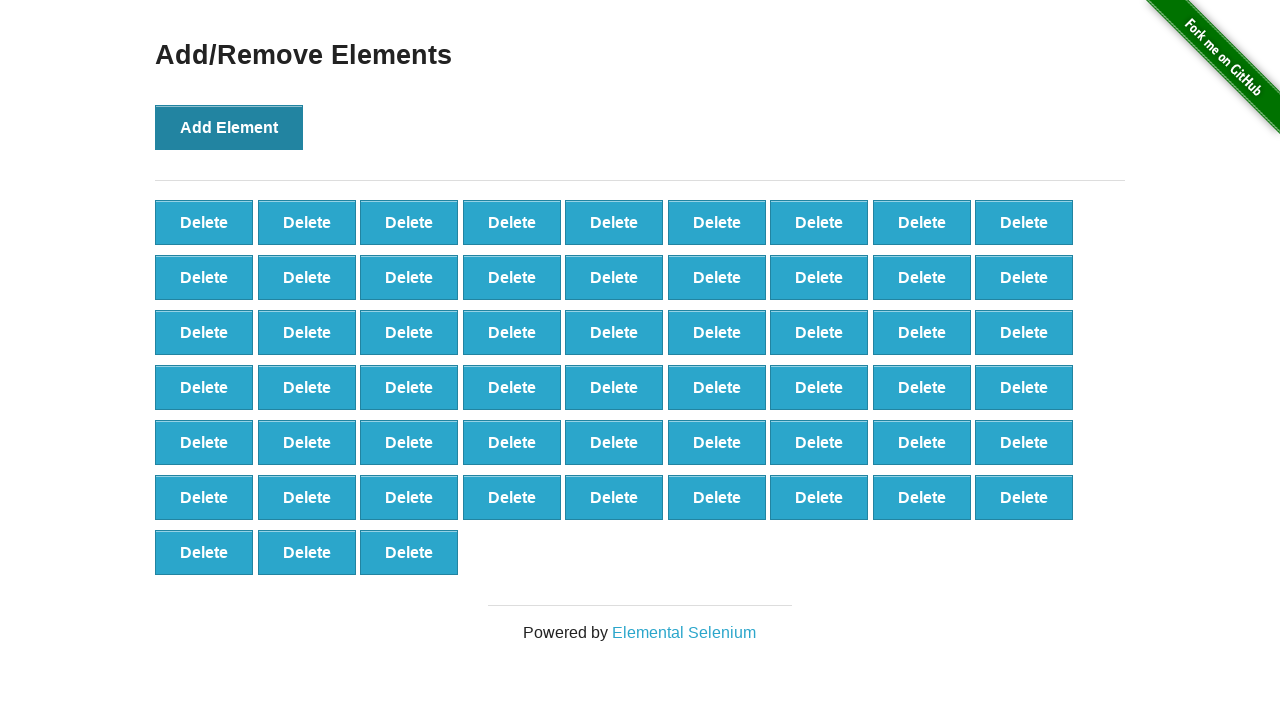

Clicked 'Add Element' button (iteration 58/100) at (229, 127) on xpath=//div[@id='content']/div/button
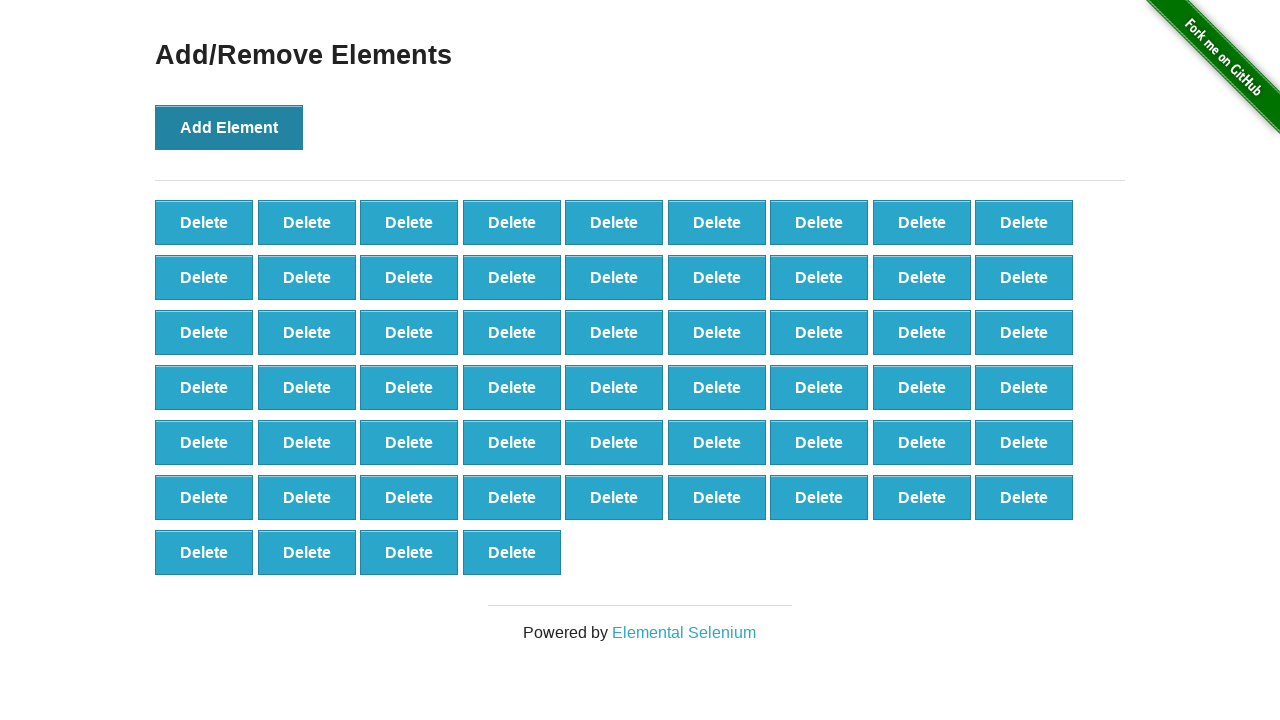

Clicked 'Add Element' button (iteration 59/100) at (229, 127) on xpath=//div[@id='content']/div/button
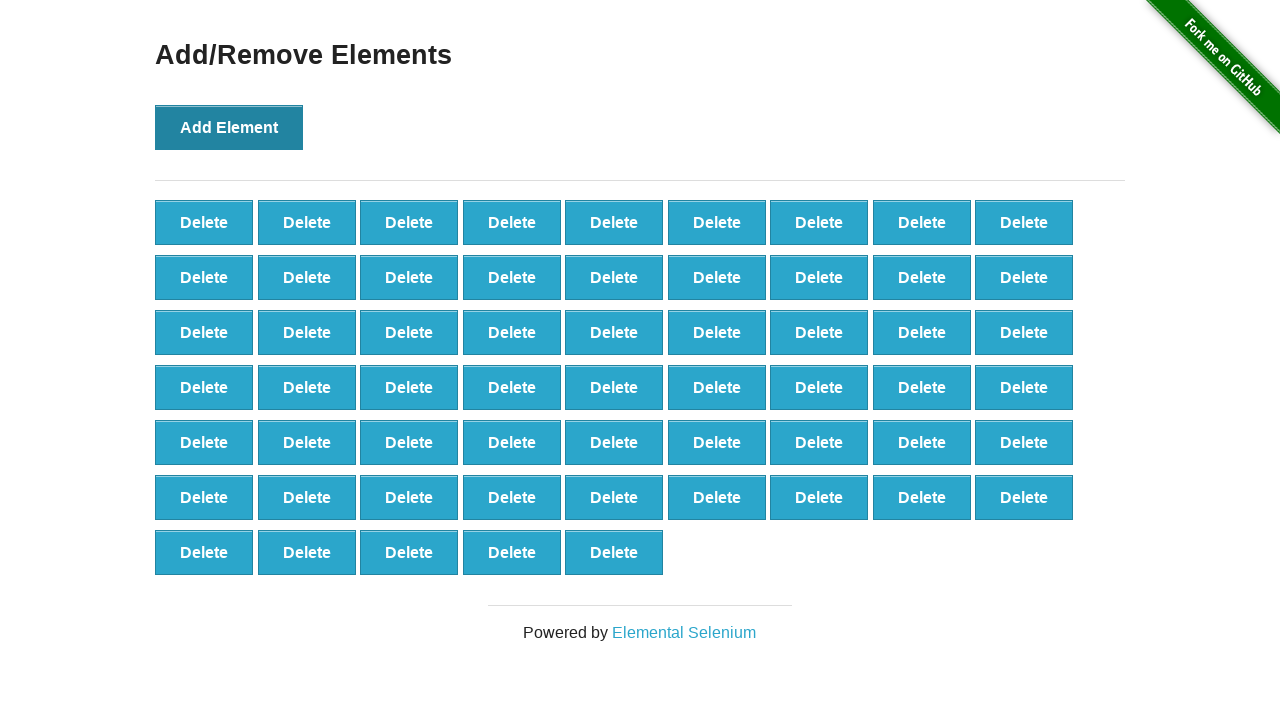

Clicked 'Add Element' button (iteration 60/100) at (229, 127) on xpath=//div[@id='content']/div/button
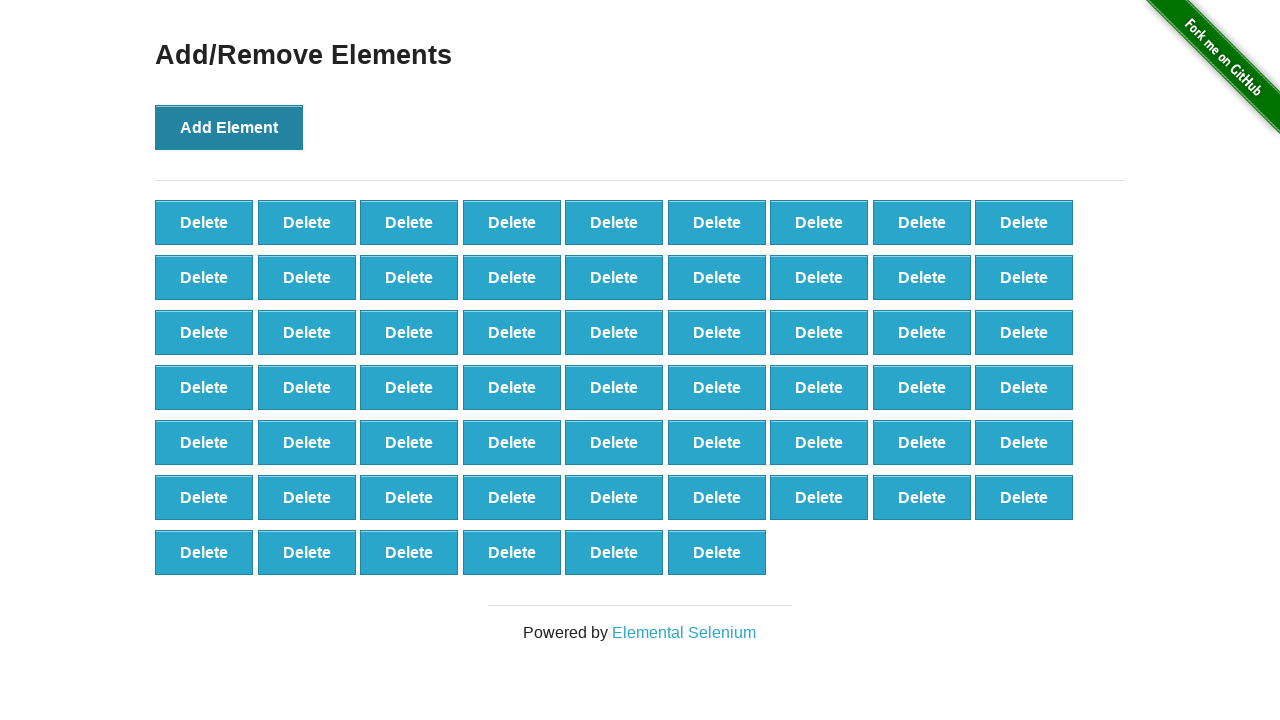

Clicked 'Add Element' button (iteration 61/100) at (229, 127) on xpath=//div[@id='content']/div/button
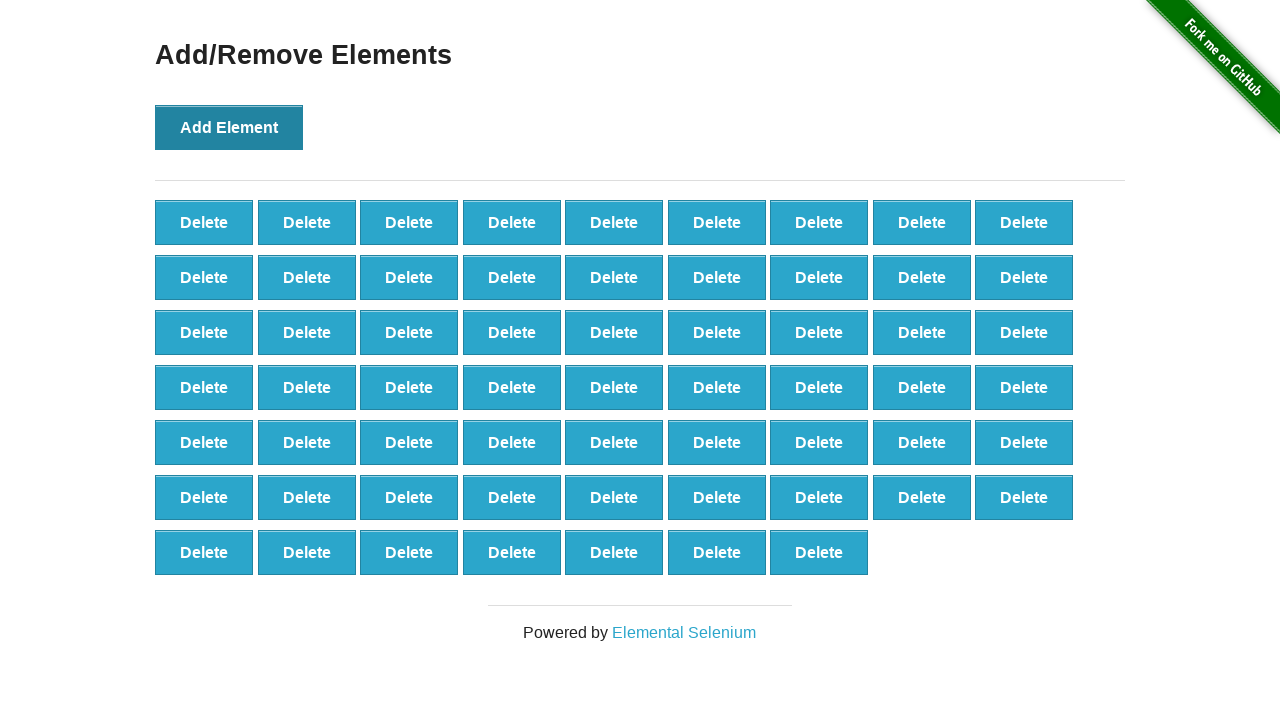

Clicked 'Add Element' button (iteration 62/100) at (229, 127) on xpath=//div[@id='content']/div/button
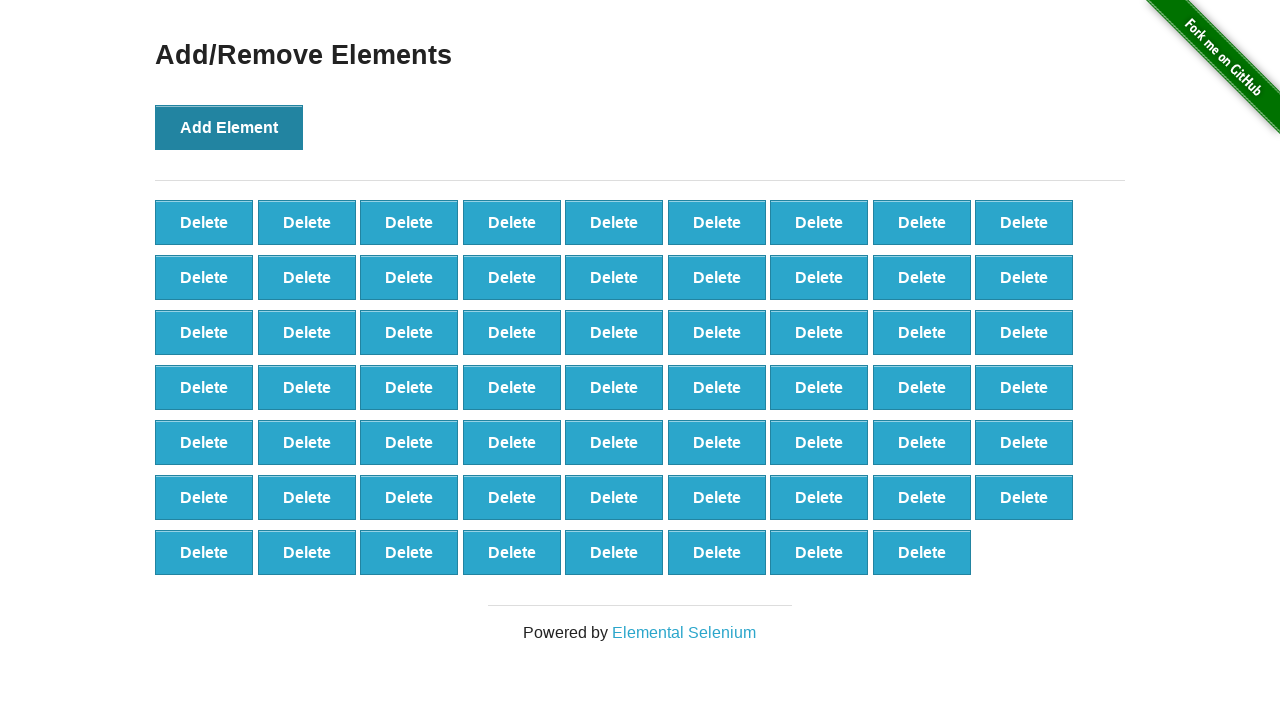

Clicked 'Add Element' button (iteration 63/100) at (229, 127) on xpath=//div[@id='content']/div/button
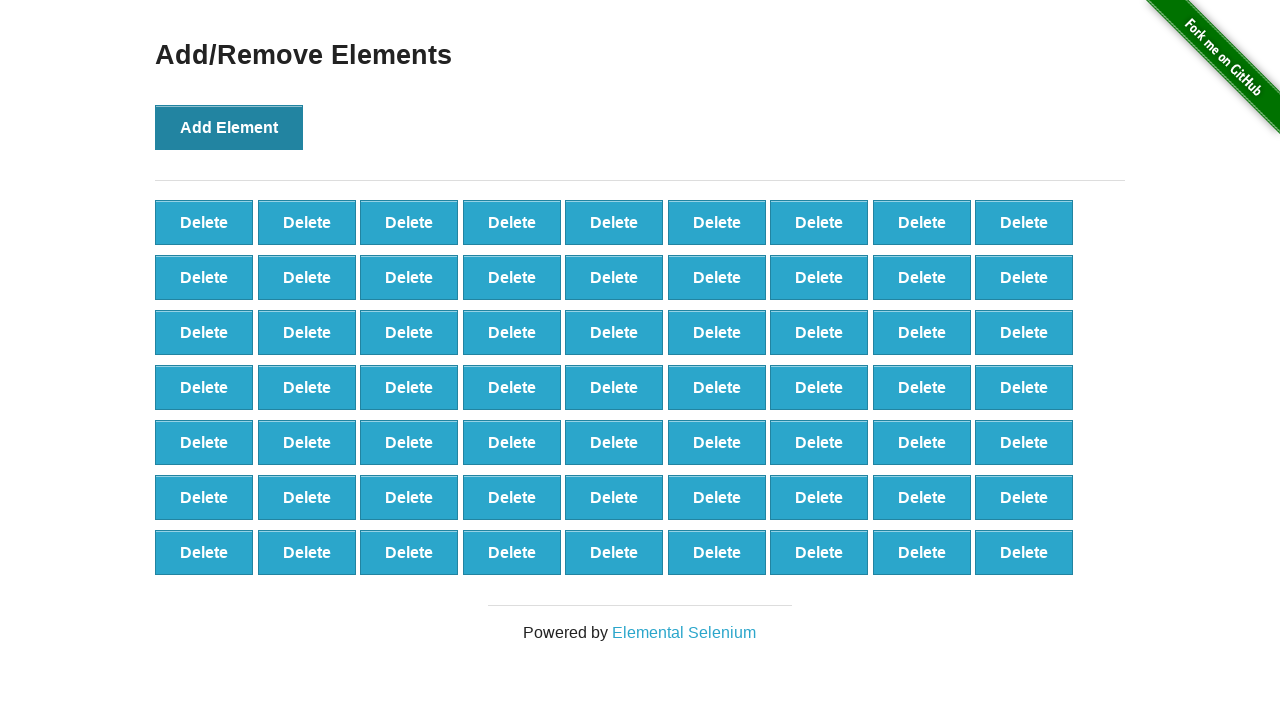

Clicked 'Add Element' button (iteration 64/100) at (229, 127) on xpath=//div[@id='content']/div/button
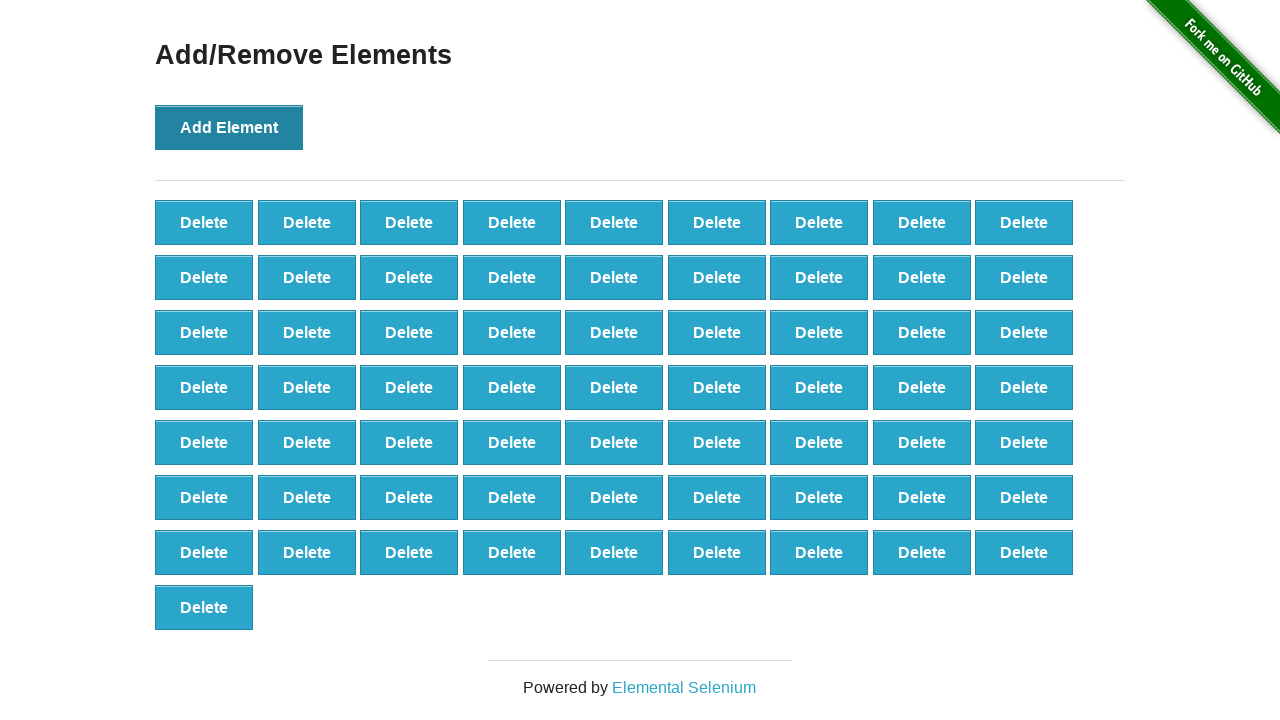

Clicked 'Add Element' button (iteration 65/100) at (229, 127) on xpath=//div[@id='content']/div/button
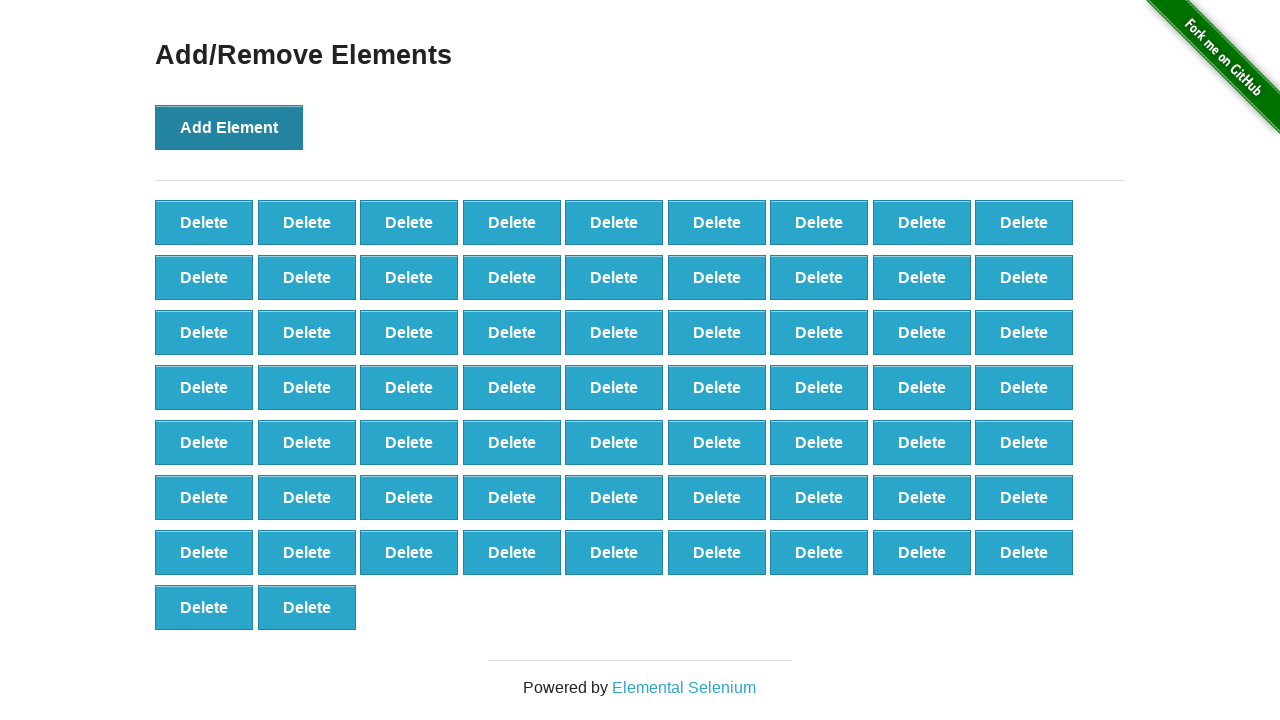

Clicked 'Add Element' button (iteration 66/100) at (229, 127) on xpath=//div[@id='content']/div/button
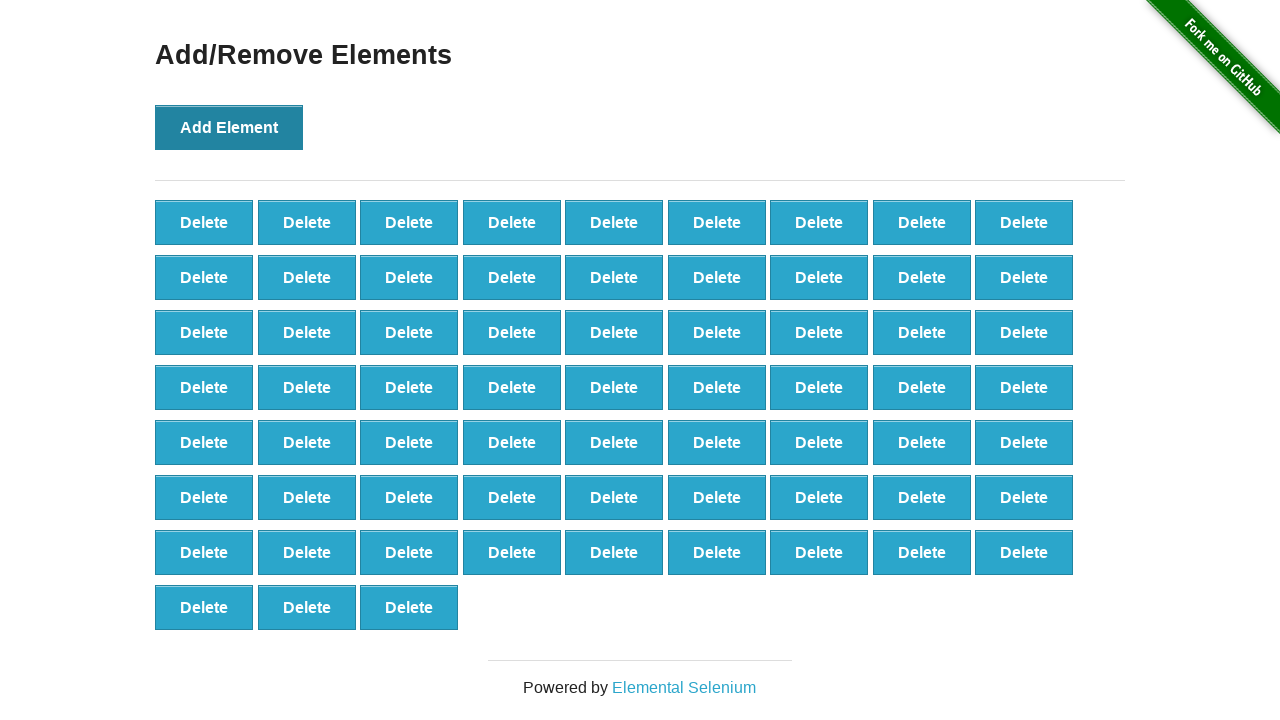

Clicked 'Add Element' button (iteration 67/100) at (229, 127) on xpath=//div[@id='content']/div/button
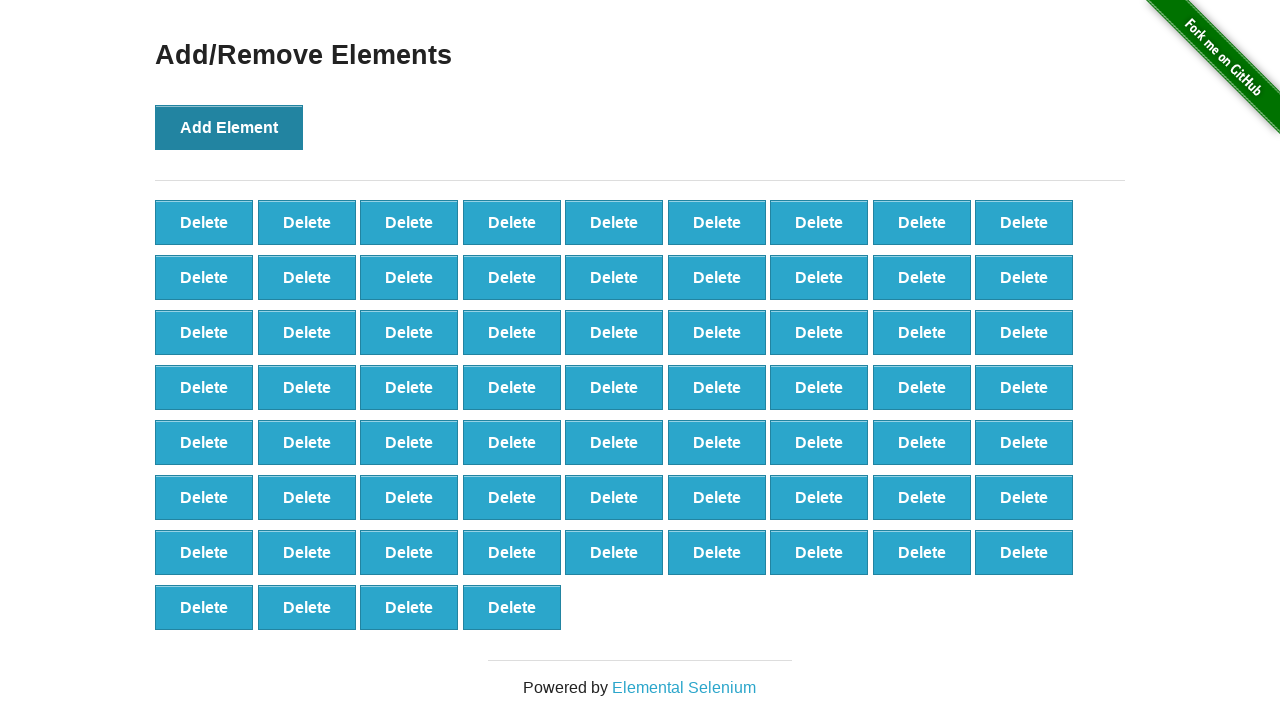

Clicked 'Add Element' button (iteration 68/100) at (229, 127) on xpath=//div[@id='content']/div/button
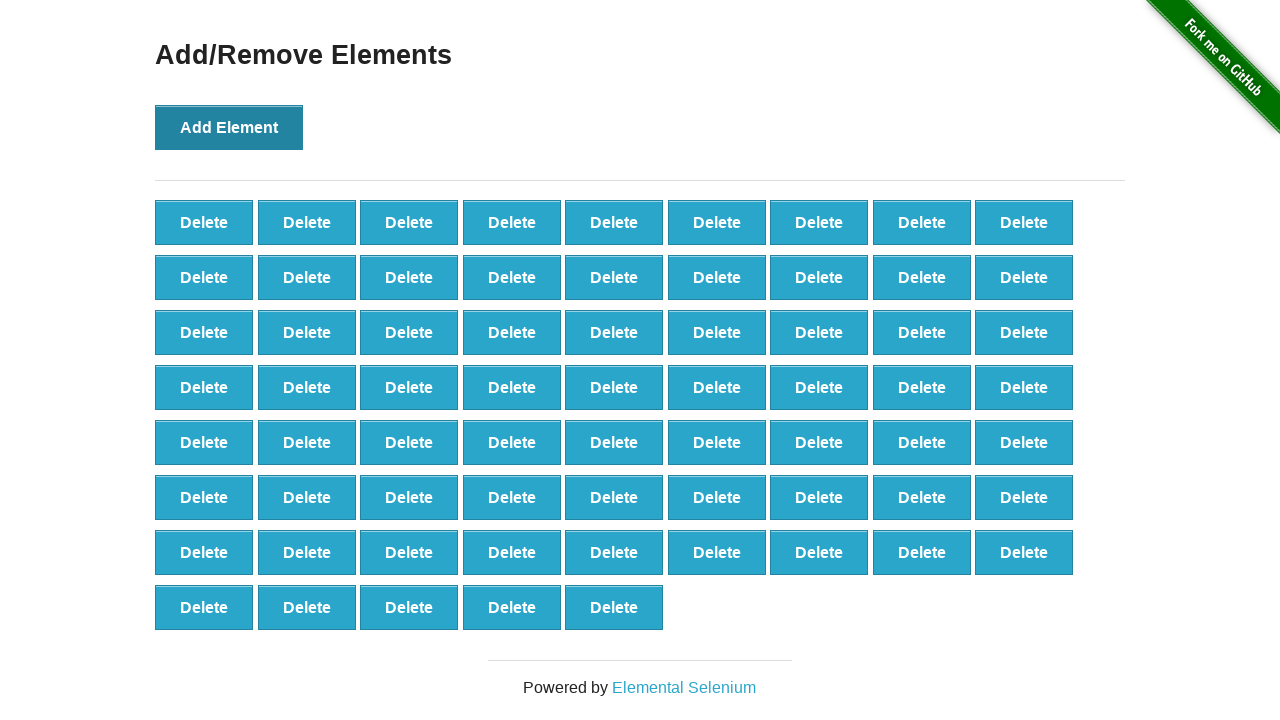

Clicked 'Add Element' button (iteration 69/100) at (229, 127) on xpath=//div[@id='content']/div/button
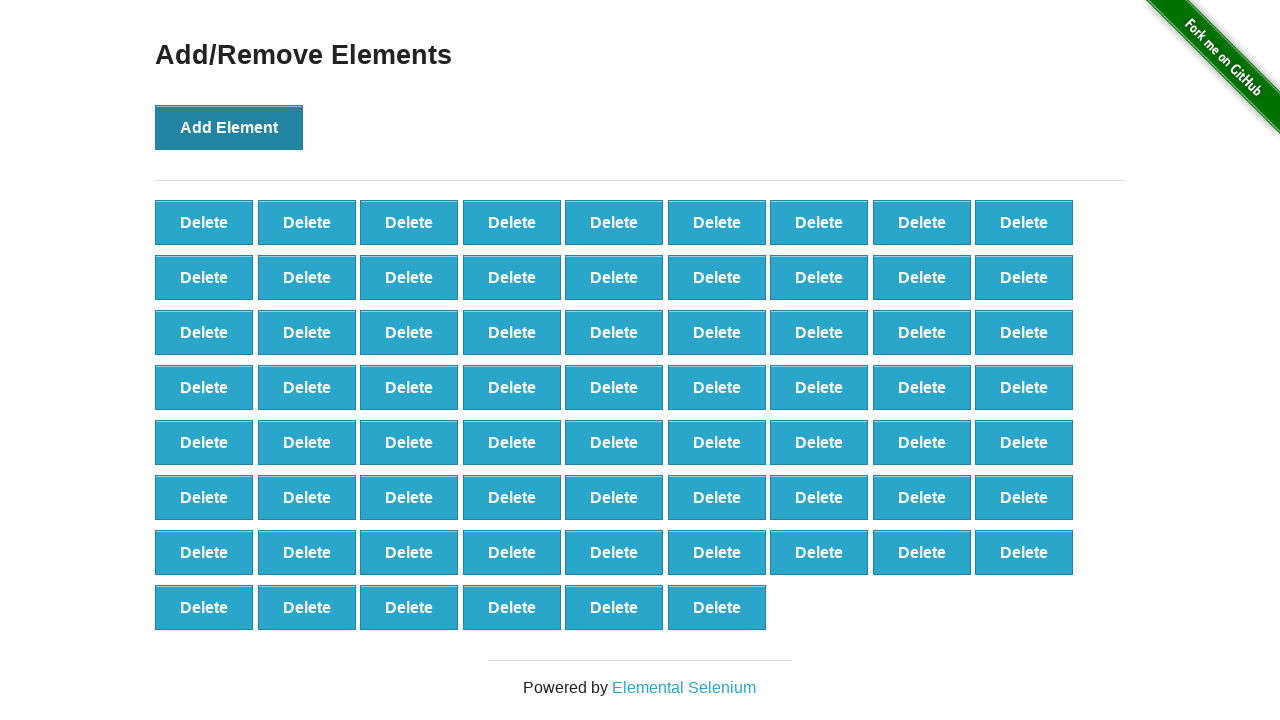

Clicked 'Add Element' button (iteration 70/100) at (229, 127) on xpath=//div[@id='content']/div/button
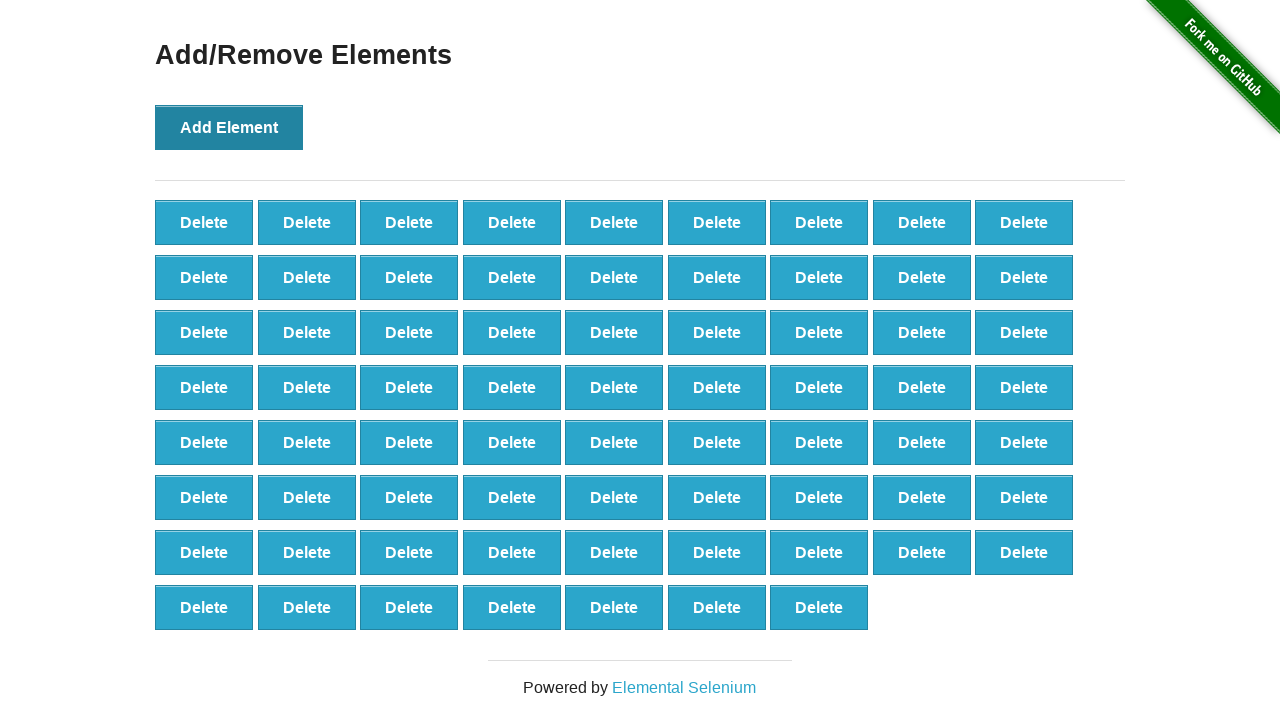

Clicked 'Add Element' button (iteration 71/100) at (229, 127) on xpath=//div[@id='content']/div/button
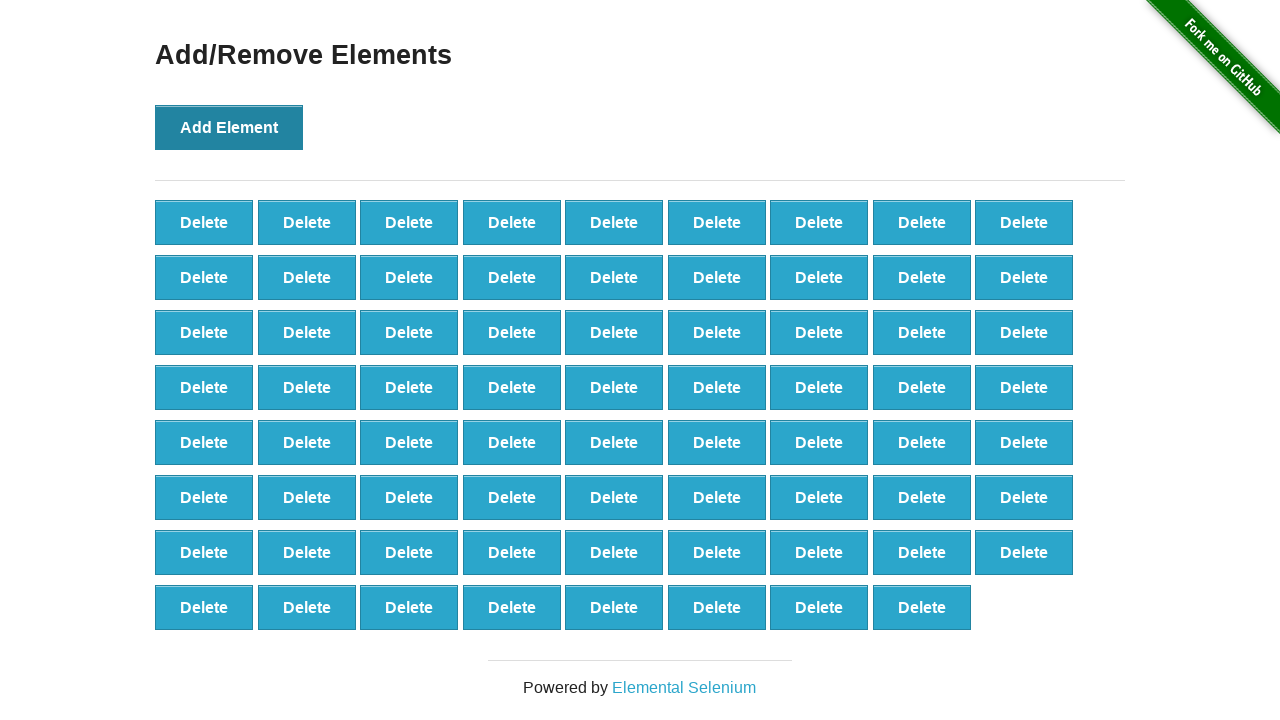

Clicked 'Add Element' button (iteration 72/100) at (229, 127) on xpath=//div[@id='content']/div/button
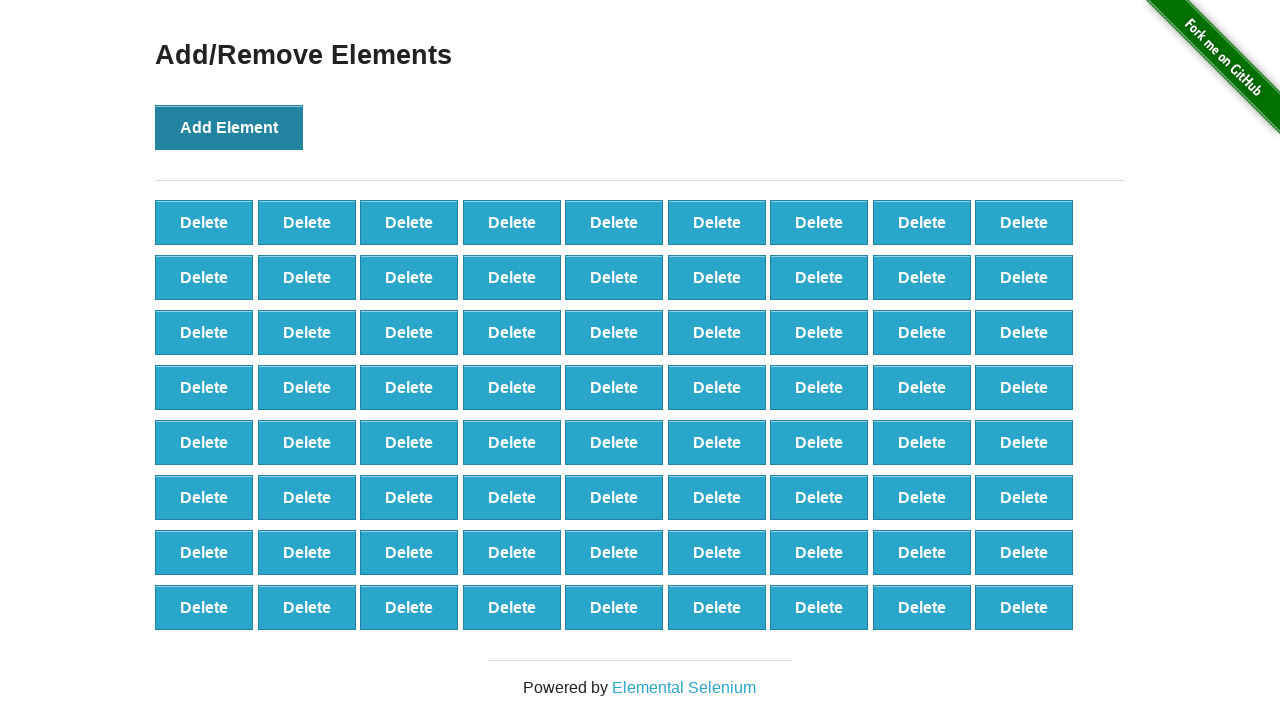

Clicked 'Add Element' button (iteration 73/100) at (229, 127) on xpath=//div[@id='content']/div/button
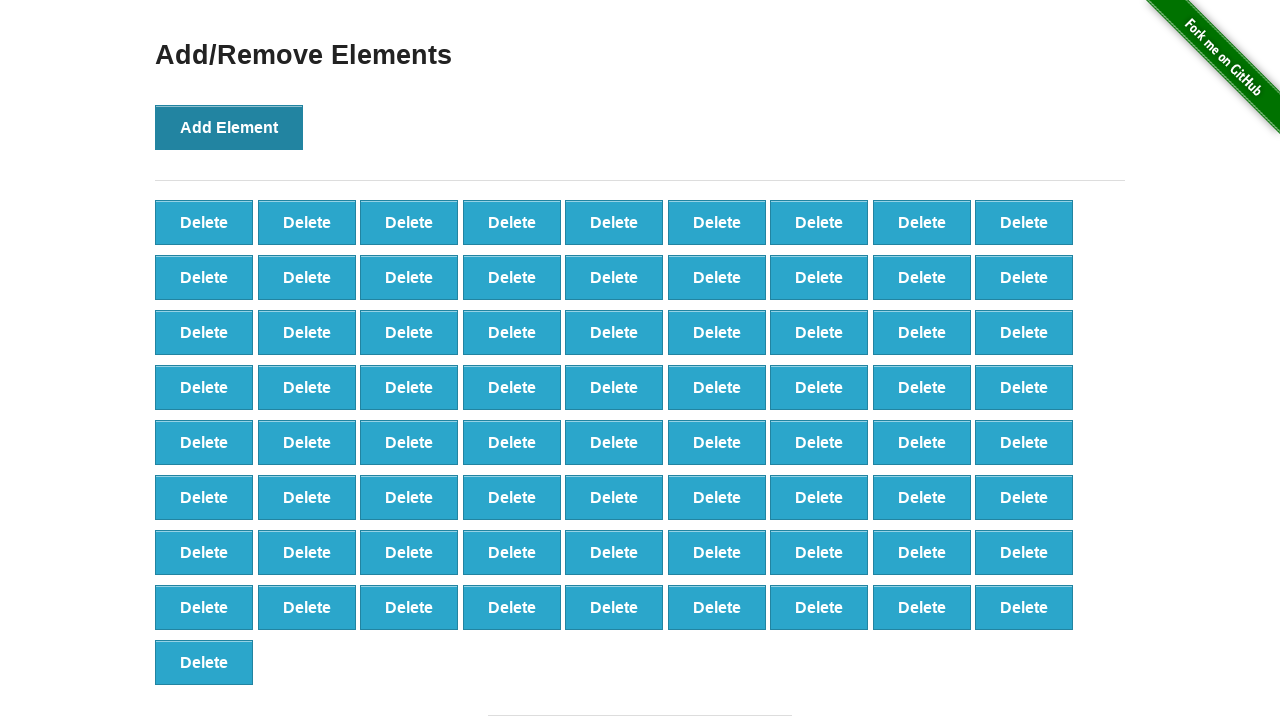

Clicked 'Add Element' button (iteration 74/100) at (229, 127) on xpath=//div[@id='content']/div/button
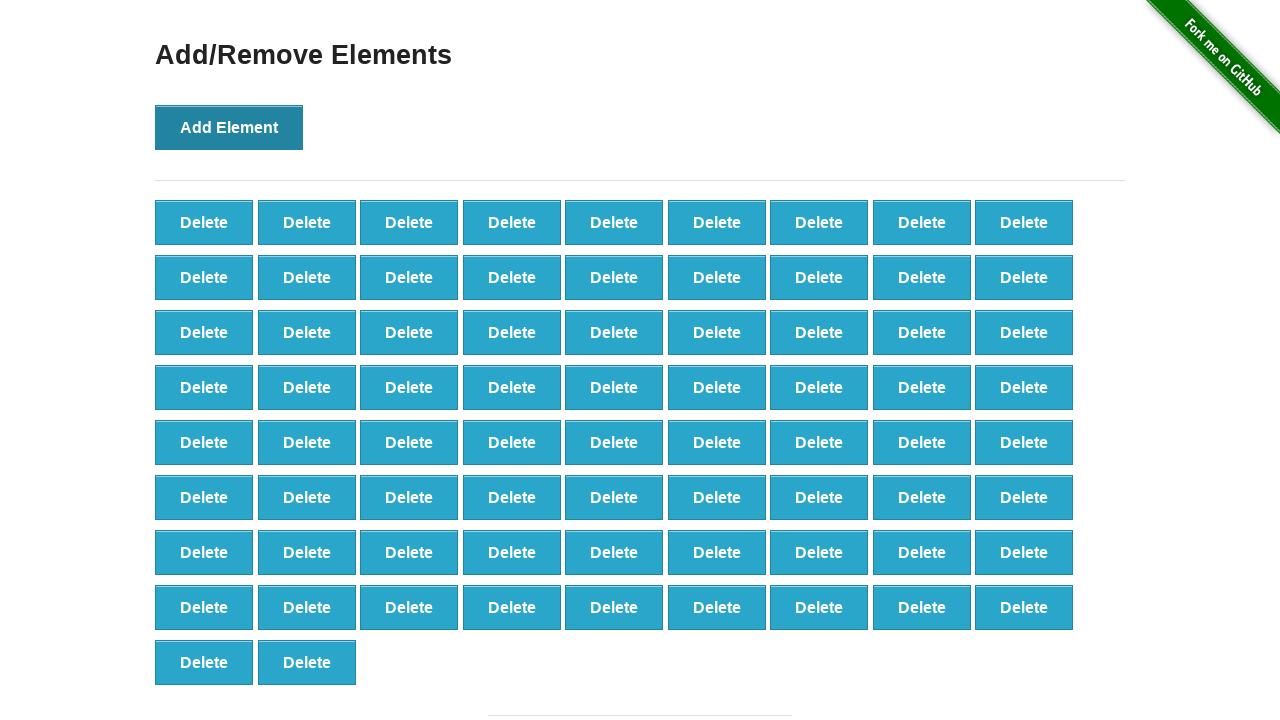

Clicked 'Add Element' button (iteration 75/100) at (229, 127) on xpath=//div[@id='content']/div/button
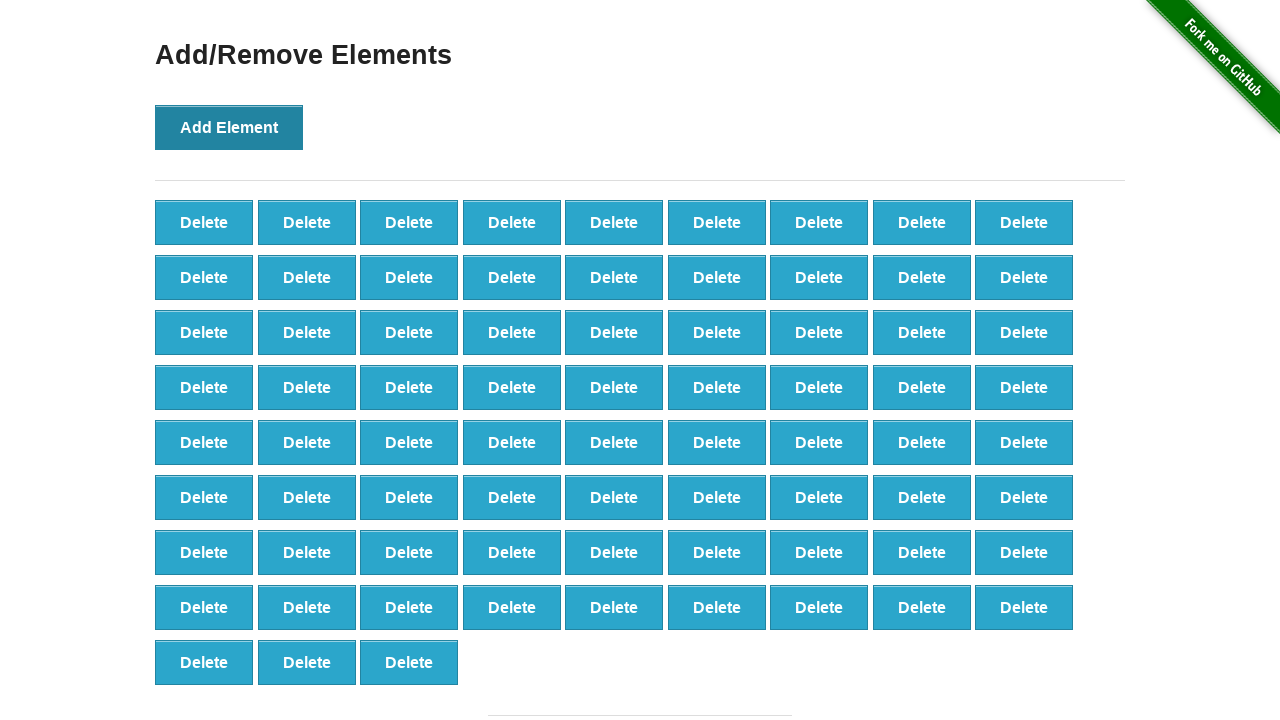

Clicked 'Add Element' button (iteration 76/100) at (229, 127) on xpath=//div[@id='content']/div/button
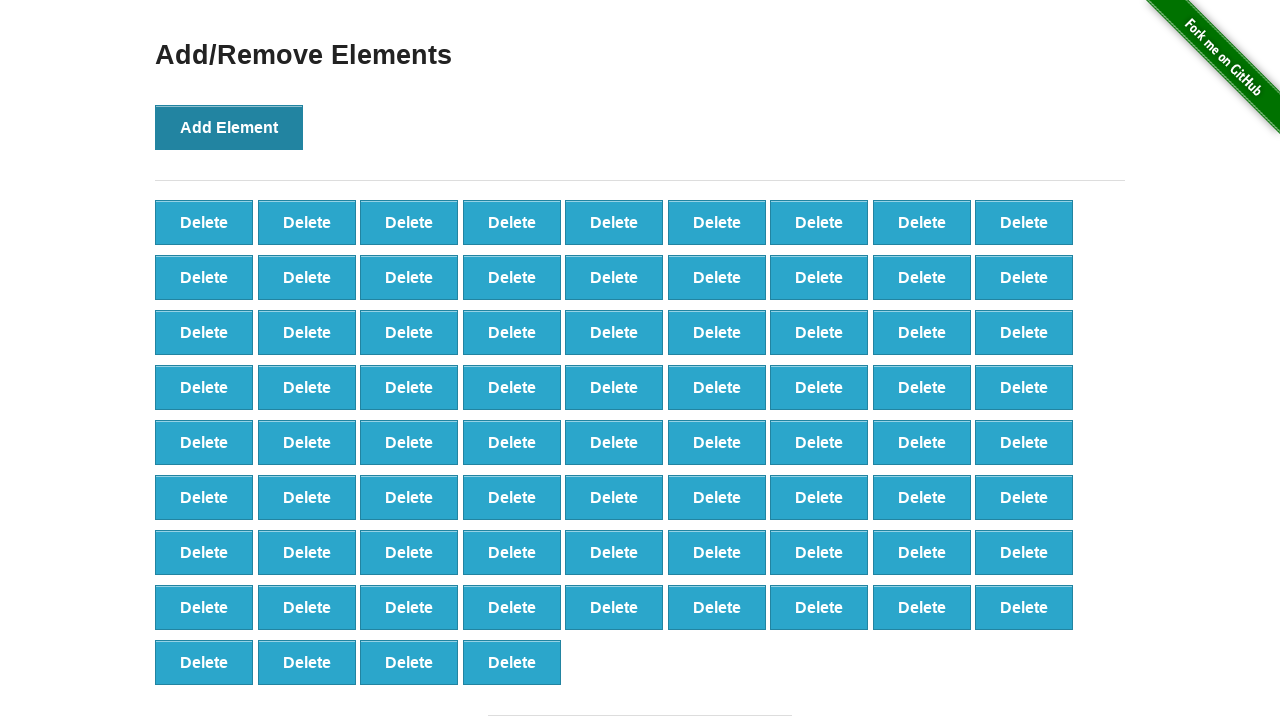

Clicked 'Add Element' button (iteration 77/100) at (229, 127) on xpath=//div[@id='content']/div/button
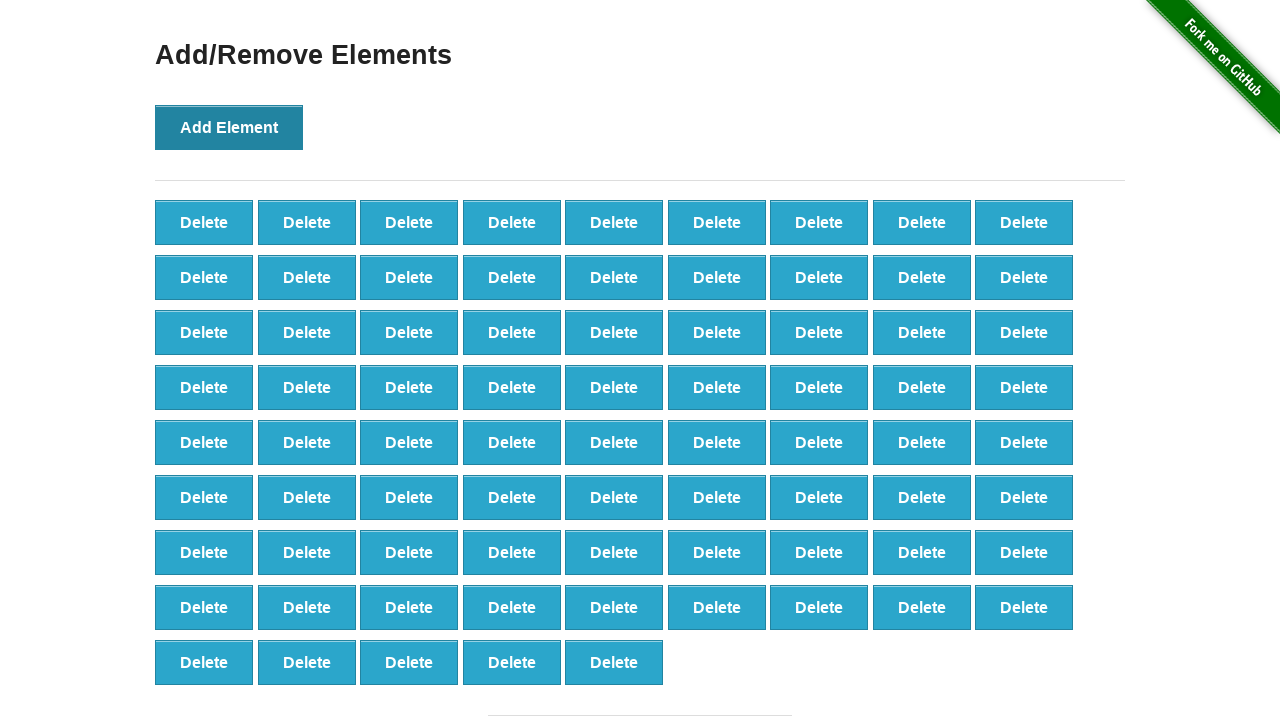

Clicked 'Add Element' button (iteration 78/100) at (229, 127) on xpath=//div[@id='content']/div/button
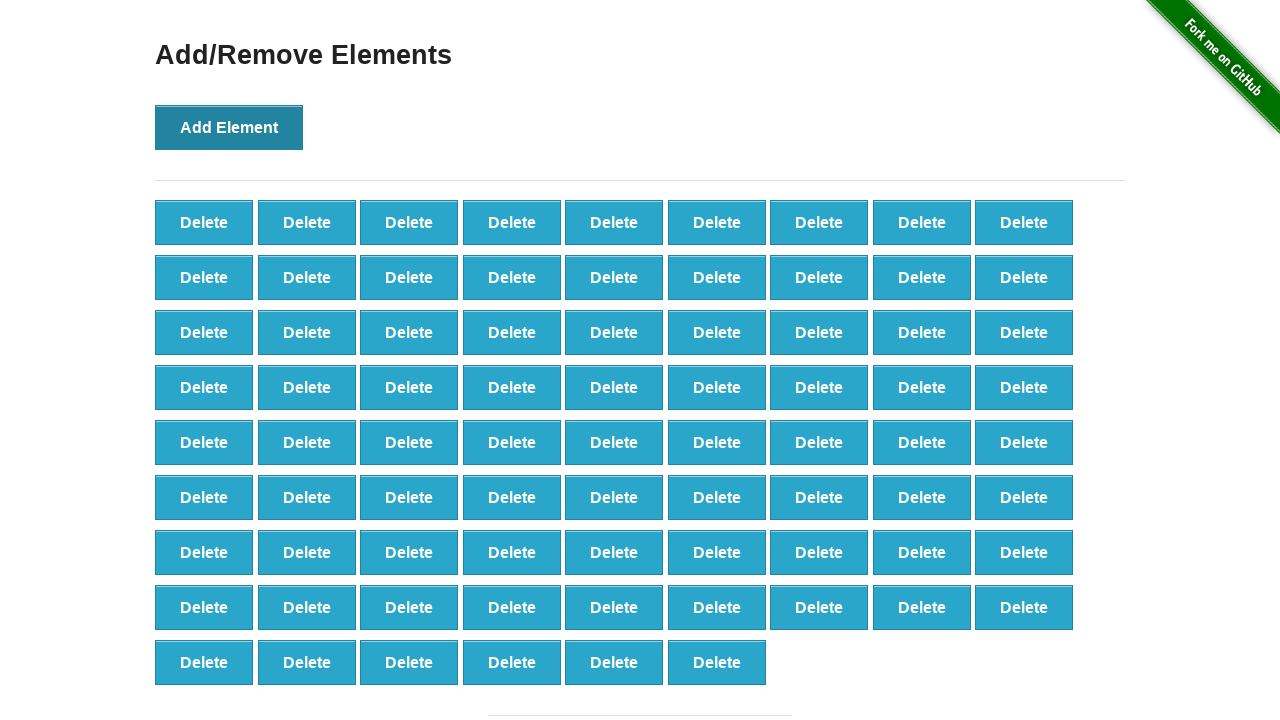

Clicked 'Add Element' button (iteration 79/100) at (229, 127) on xpath=//div[@id='content']/div/button
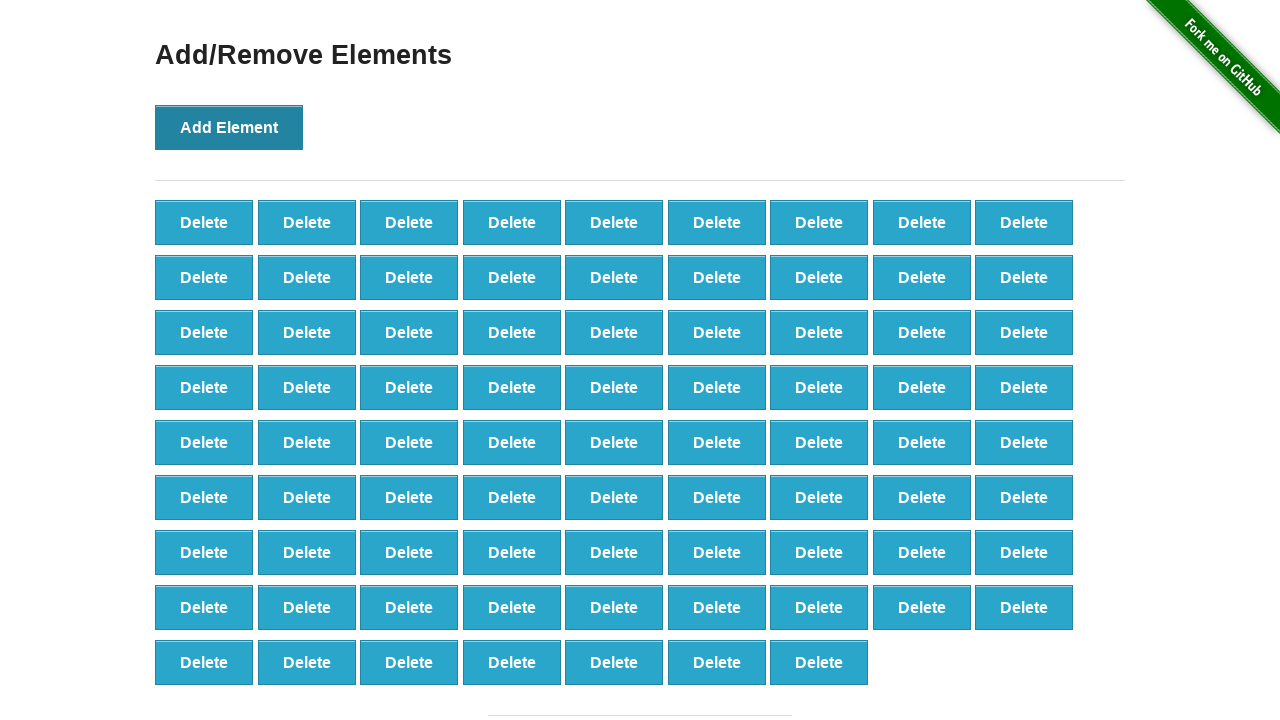

Clicked 'Add Element' button (iteration 80/100) at (229, 127) on xpath=//div[@id='content']/div/button
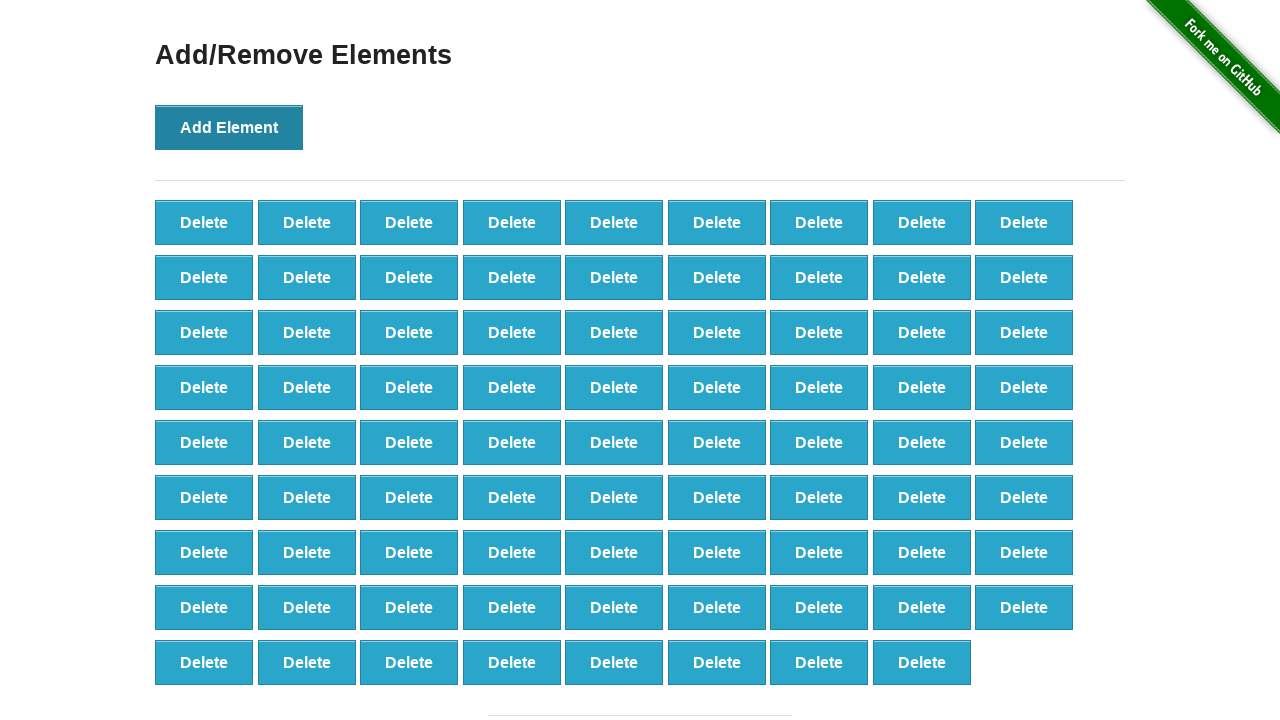

Clicked 'Add Element' button (iteration 81/100) at (229, 127) on xpath=//div[@id='content']/div/button
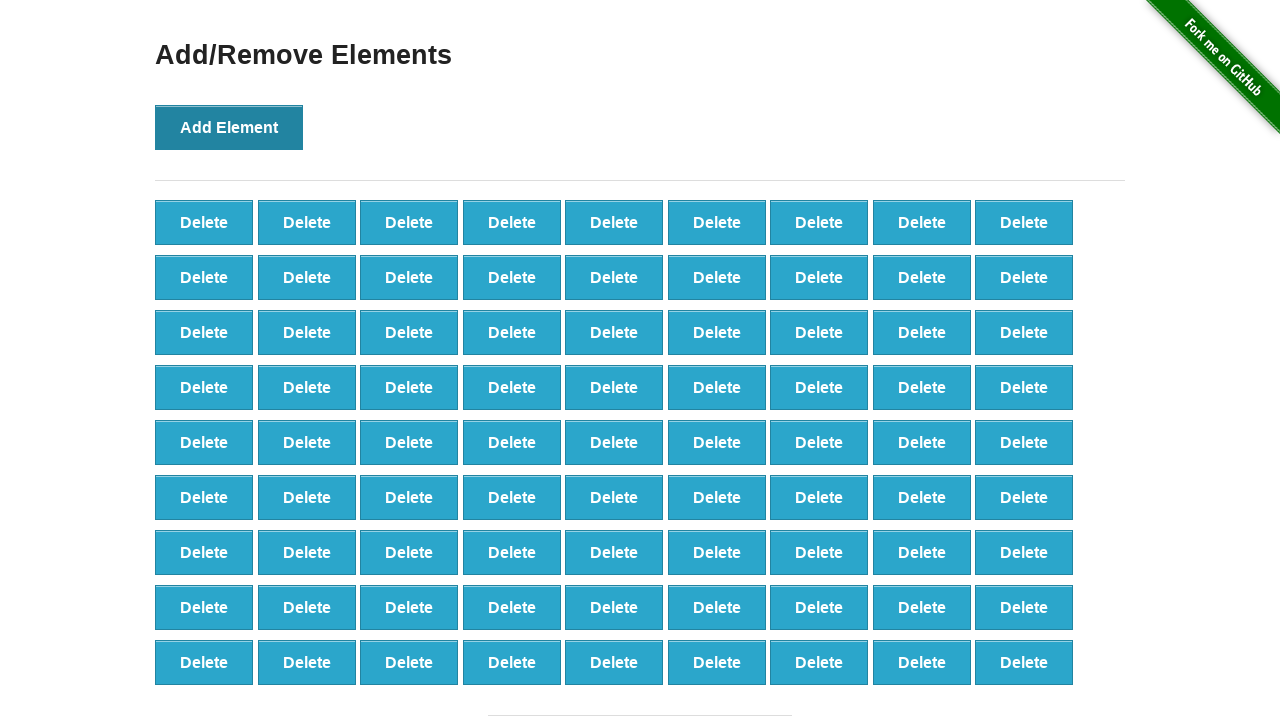

Clicked 'Add Element' button (iteration 82/100) at (229, 127) on xpath=//div[@id='content']/div/button
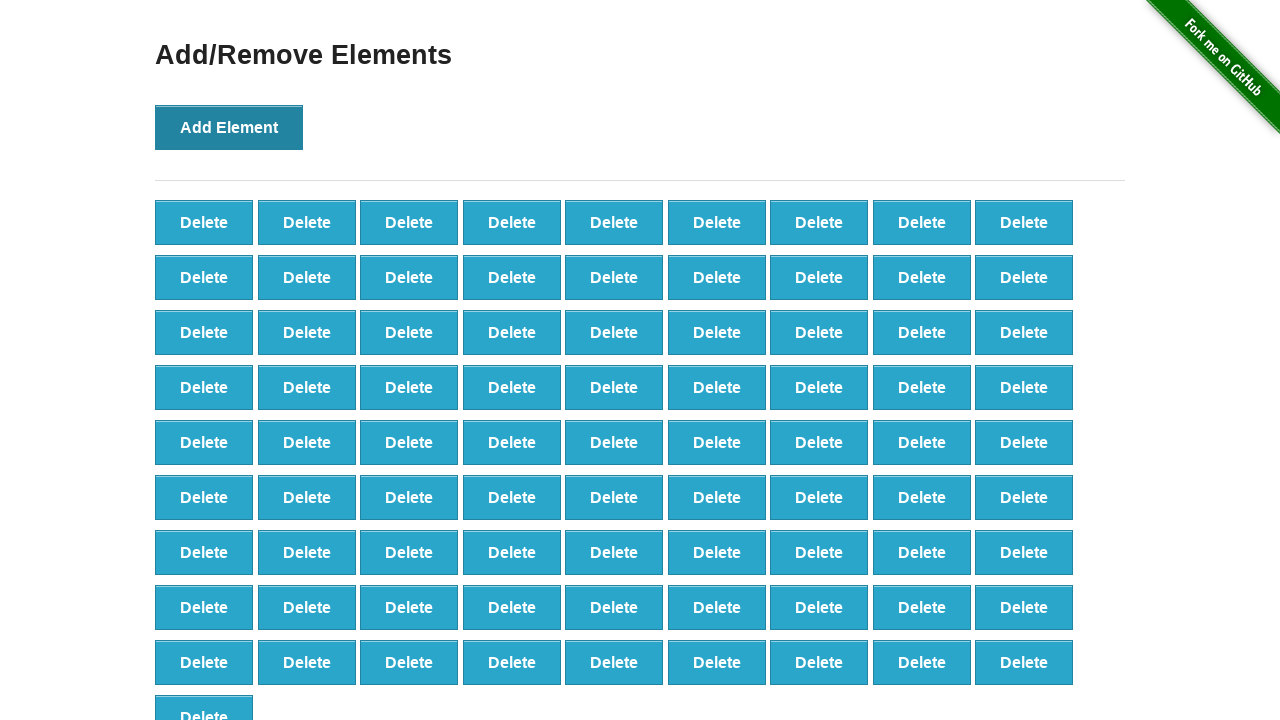

Clicked 'Add Element' button (iteration 83/100) at (229, 127) on xpath=//div[@id='content']/div/button
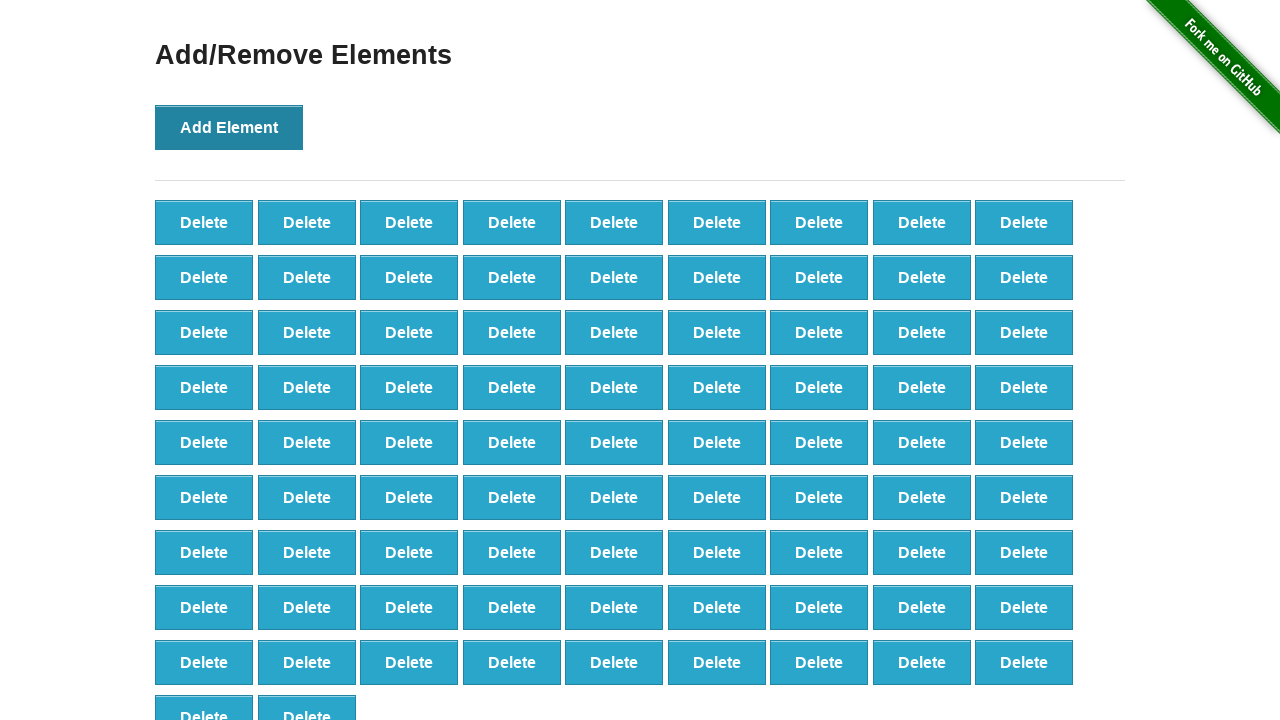

Clicked 'Add Element' button (iteration 84/100) at (229, 127) on xpath=//div[@id='content']/div/button
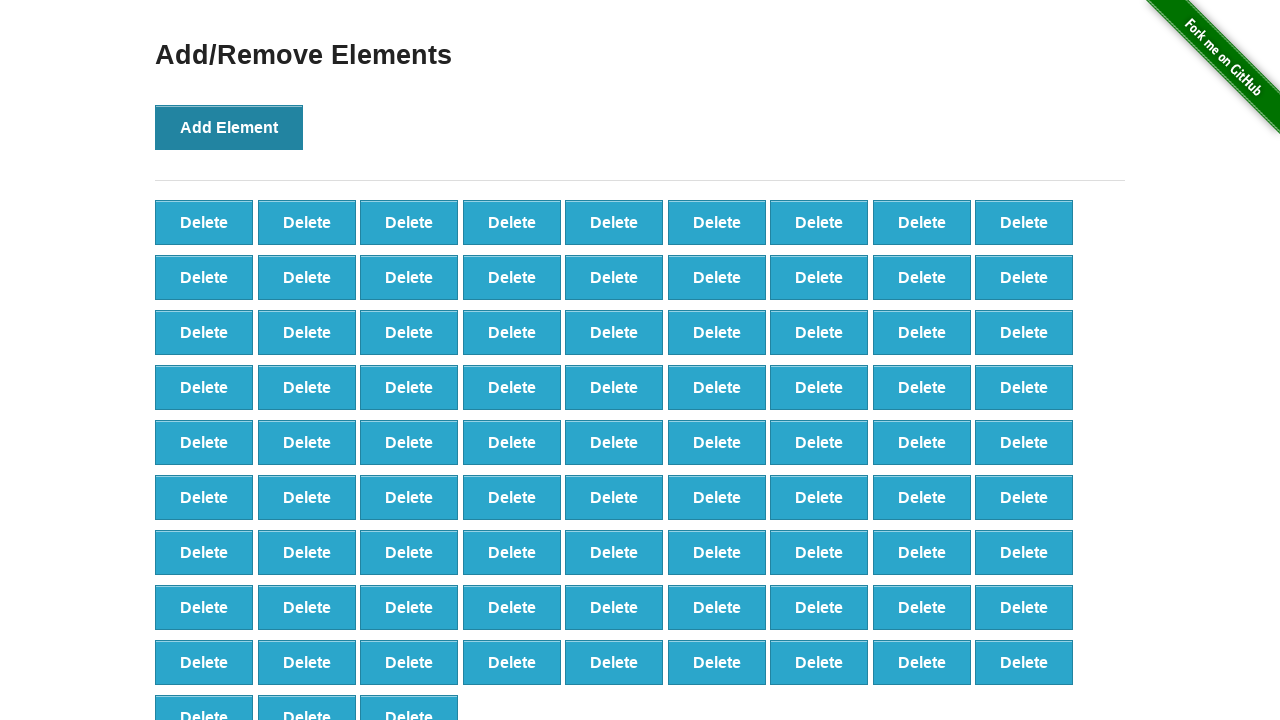

Clicked 'Add Element' button (iteration 85/100) at (229, 127) on xpath=//div[@id='content']/div/button
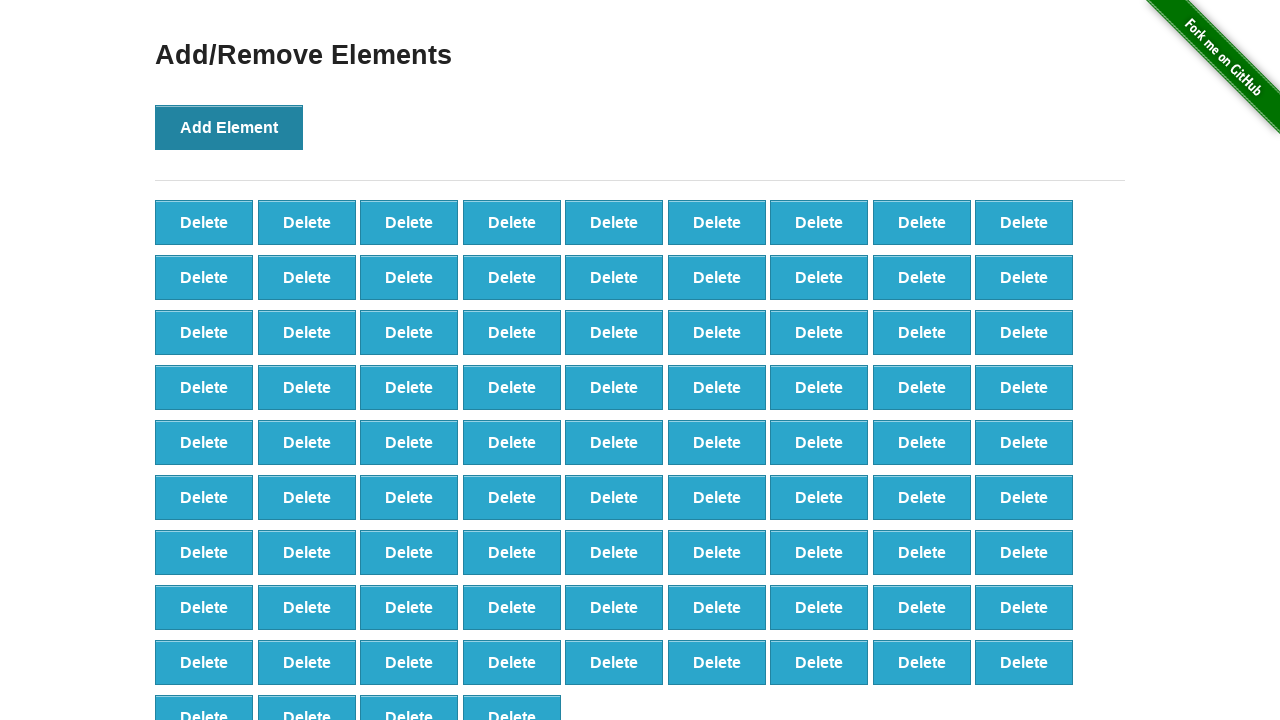

Clicked 'Add Element' button (iteration 86/100) at (229, 127) on xpath=//div[@id='content']/div/button
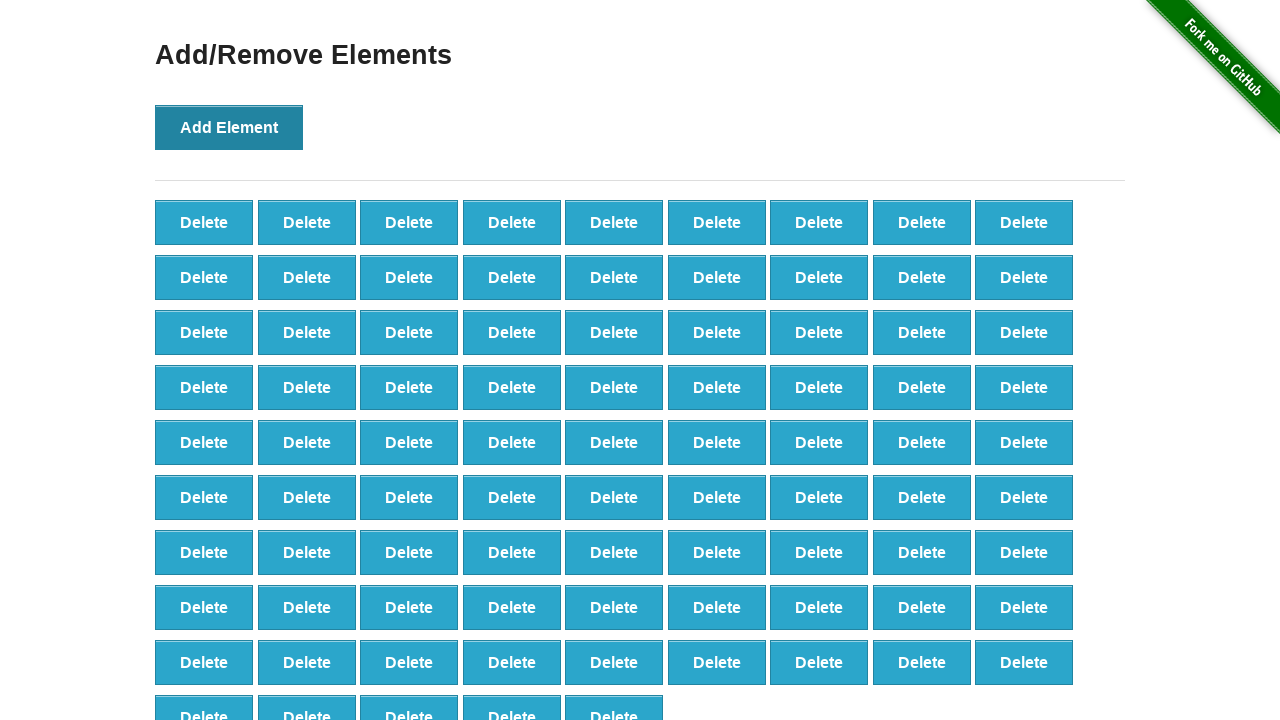

Clicked 'Add Element' button (iteration 87/100) at (229, 127) on xpath=//div[@id='content']/div/button
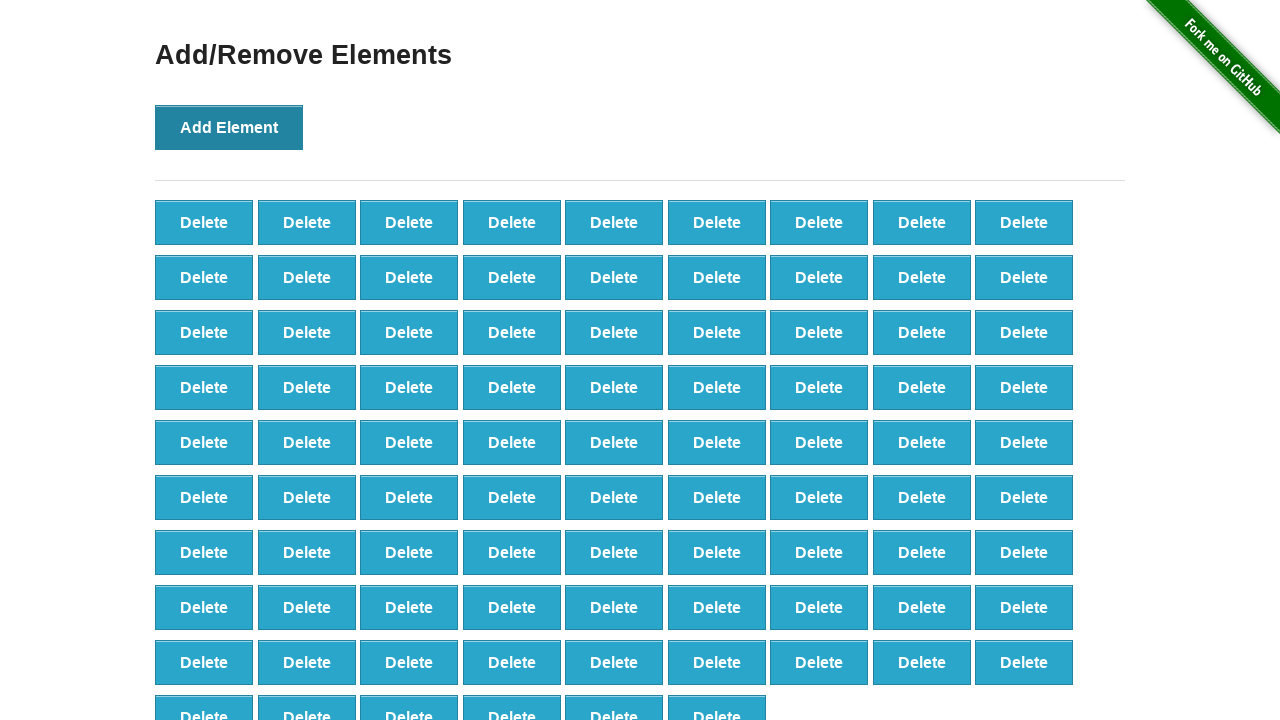

Clicked 'Add Element' button (iteration 88/100) at (229, 127) on xpath=//div[@id='content']/div/button
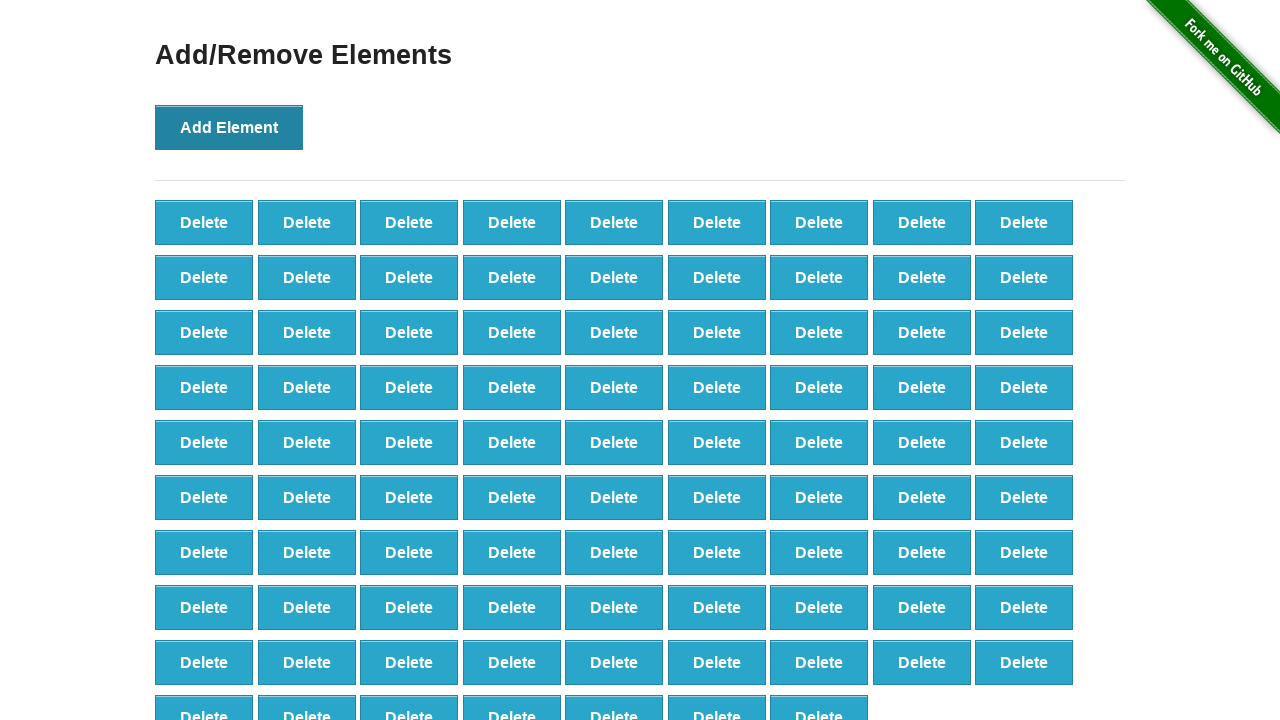

Clicked 'Add Element' button (iteration 89/100) at (229, 127) on xpath=//div[@id='content']/div/button
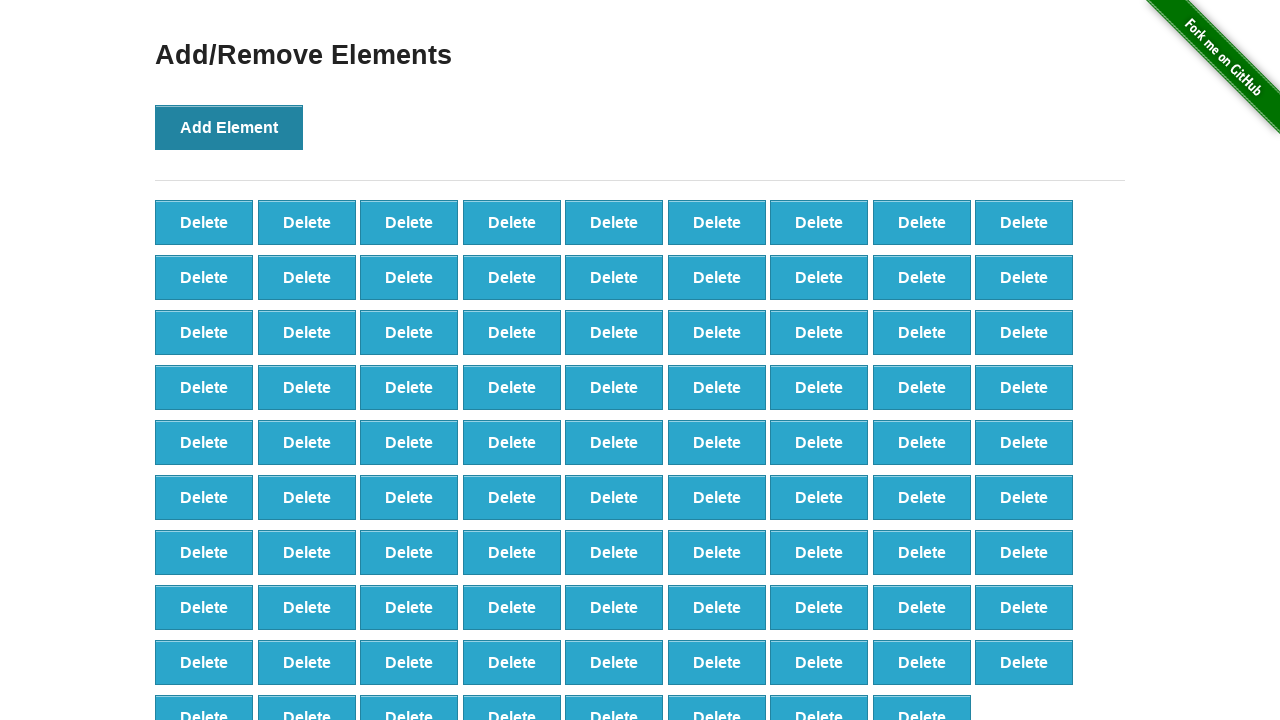

Clicked 'Add Element' button (iteration 90/100) at (229, 127) on xpath=//div[@id='content']/div/button
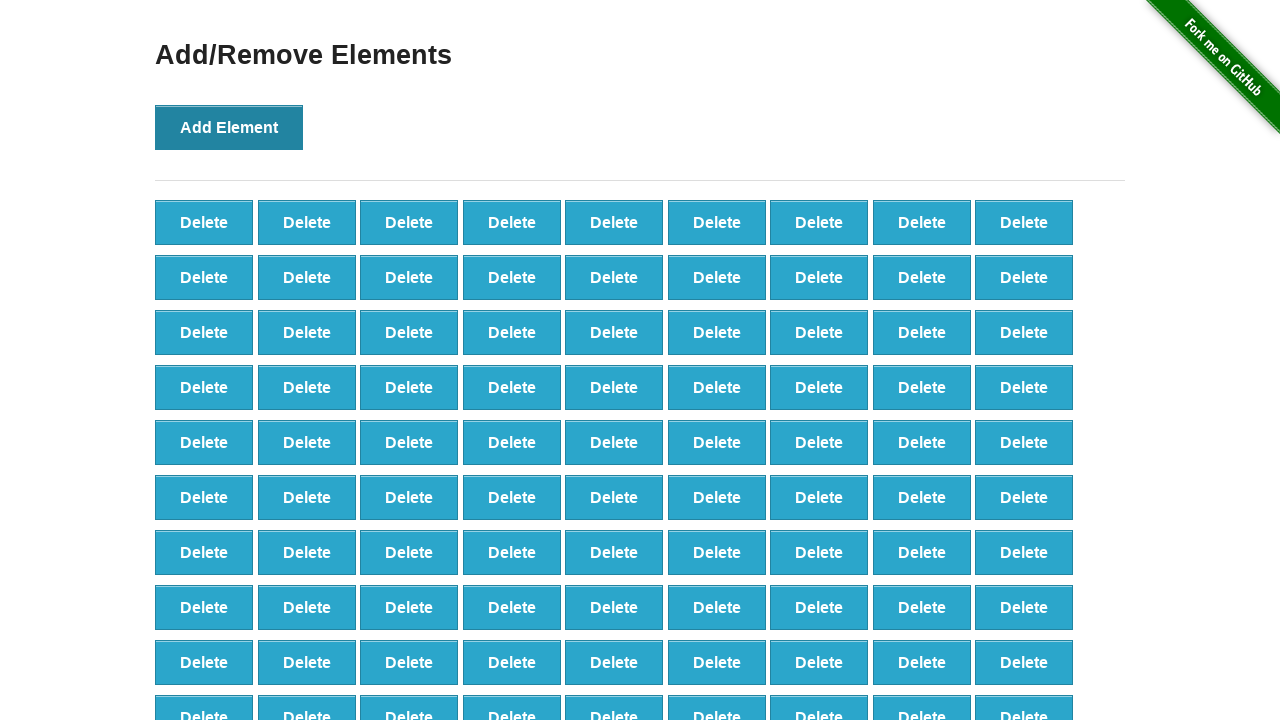

Clicked 'Add Element' button (iteration 91/100) at (229, 127) on xpath=//div[@id='content']/div/button
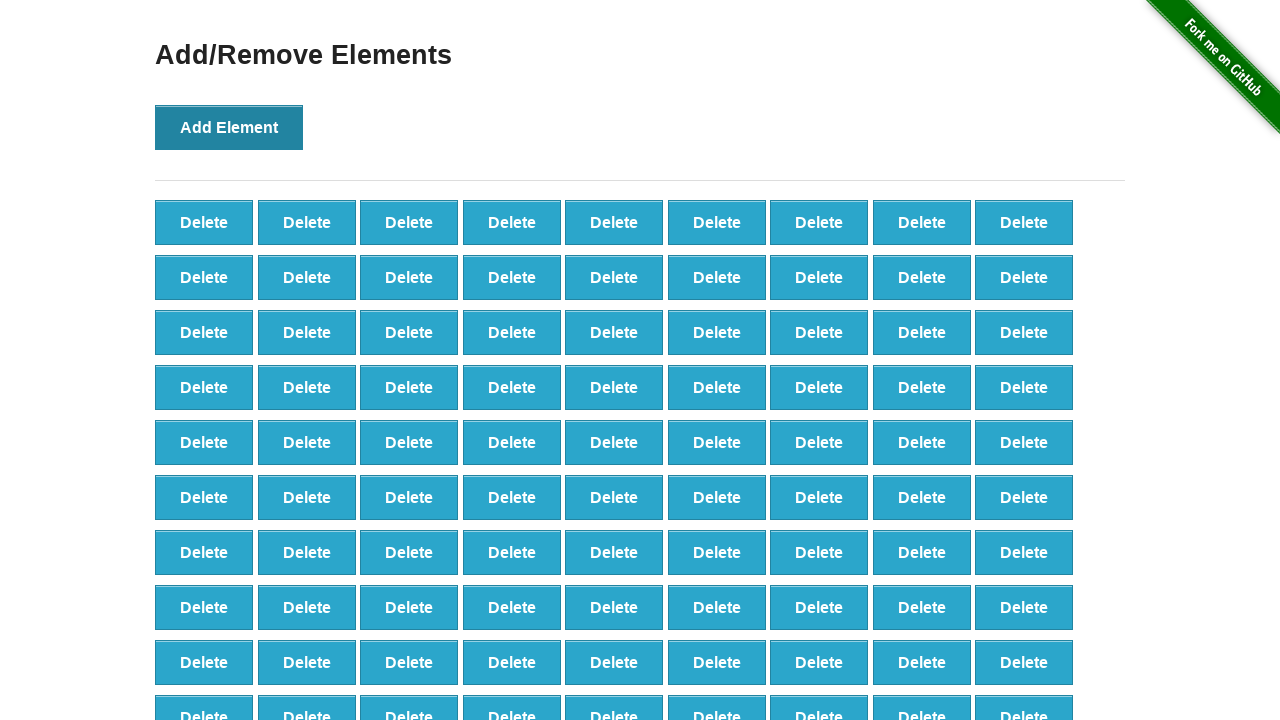

Clicked 'Add Element' button (iteration 92/100) at (229, 127) on xpath=//div[@id='content']/div/button
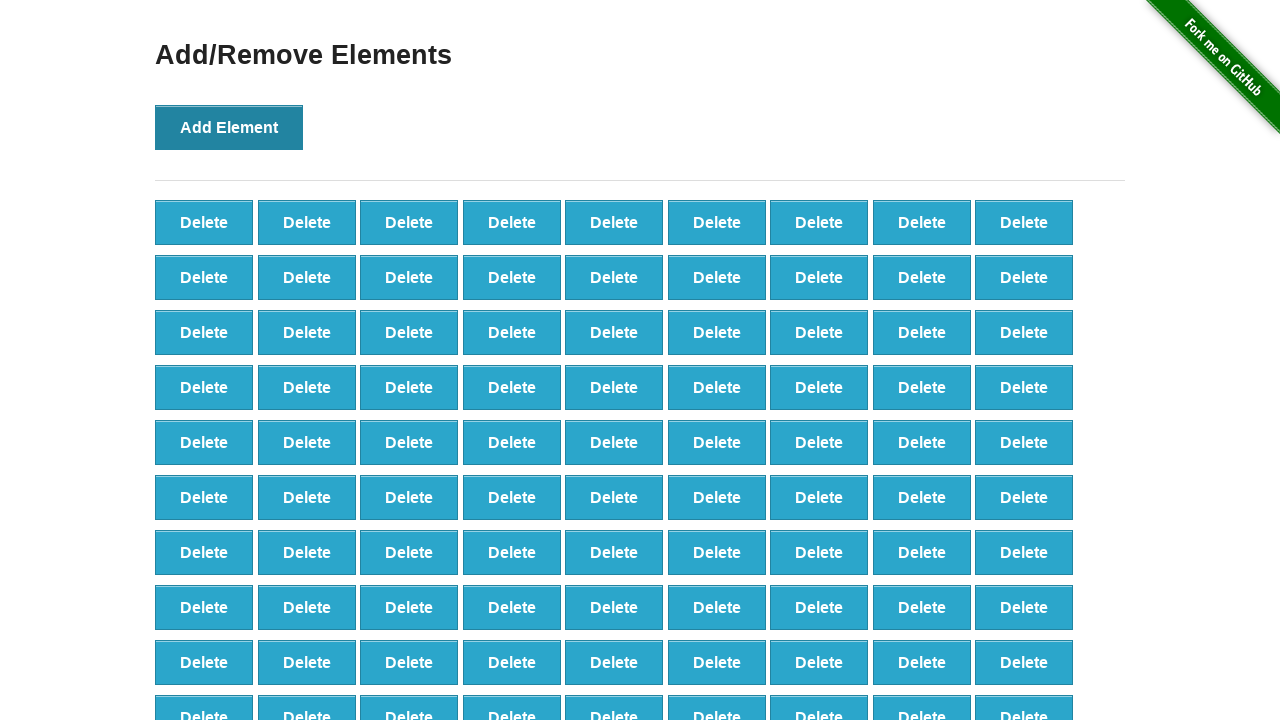

Clicked 'Add Element' button (iteration 93/100) at (229, 127) on xpath=//div[@id='content']/div/button
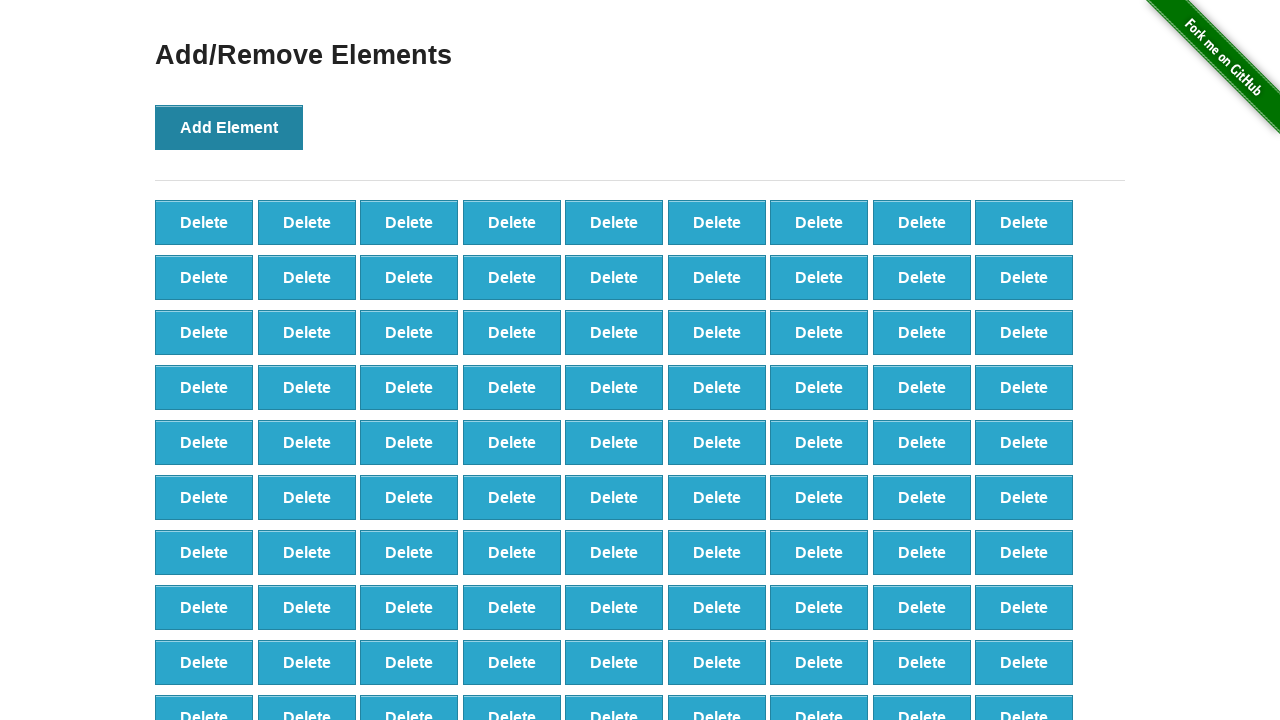

Clicked 'Add Element' button (iteration 94/100) at (229, 127) on xpath=//div[@id='content']/div/button
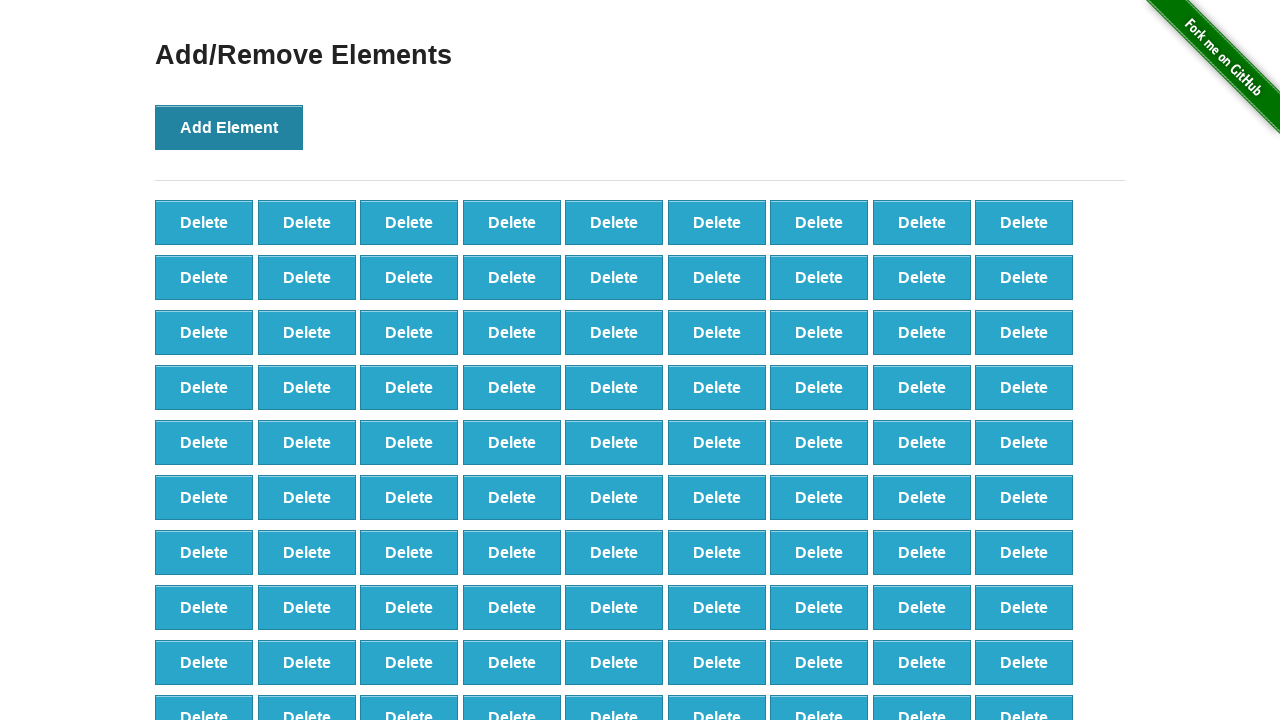

Clicked 'Add Element' button (iteration 95/100) at (229, 127) on xpath=//div[@id='content']/div/button
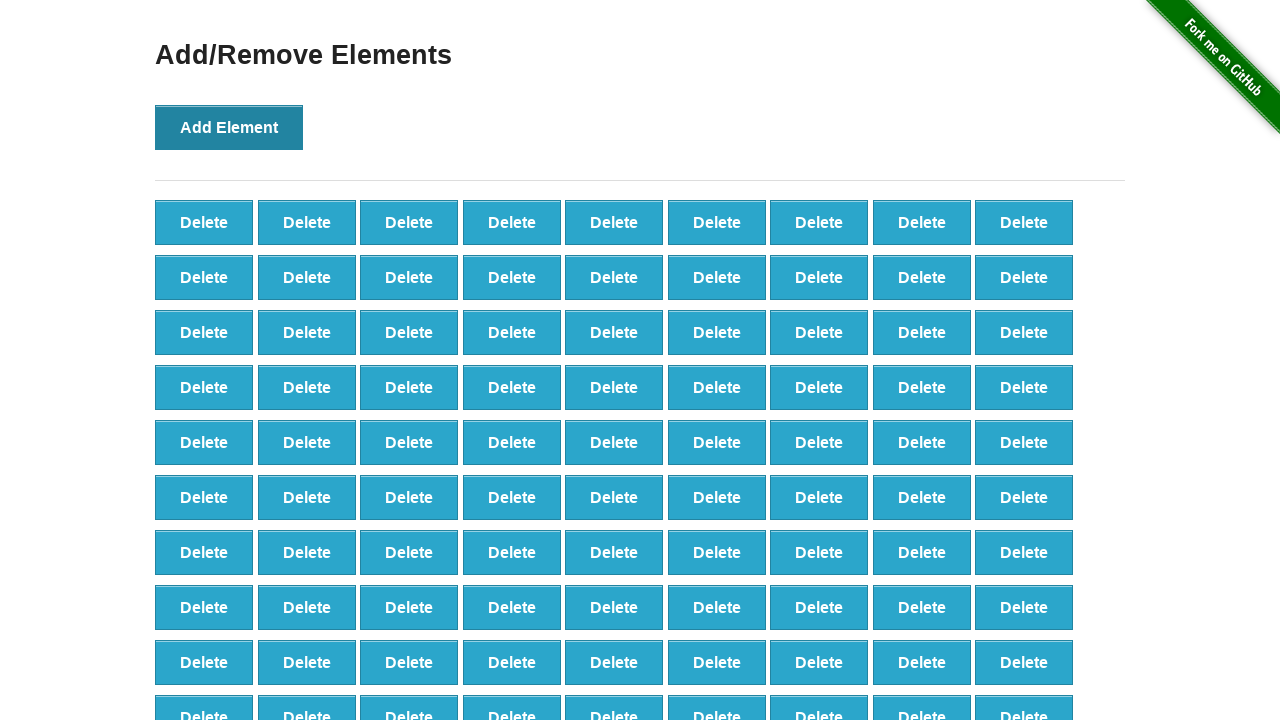

Clicked 'Add Element' button (iteration 96/100) at (229, 127) on xpath=//div[@id='content']/div/button
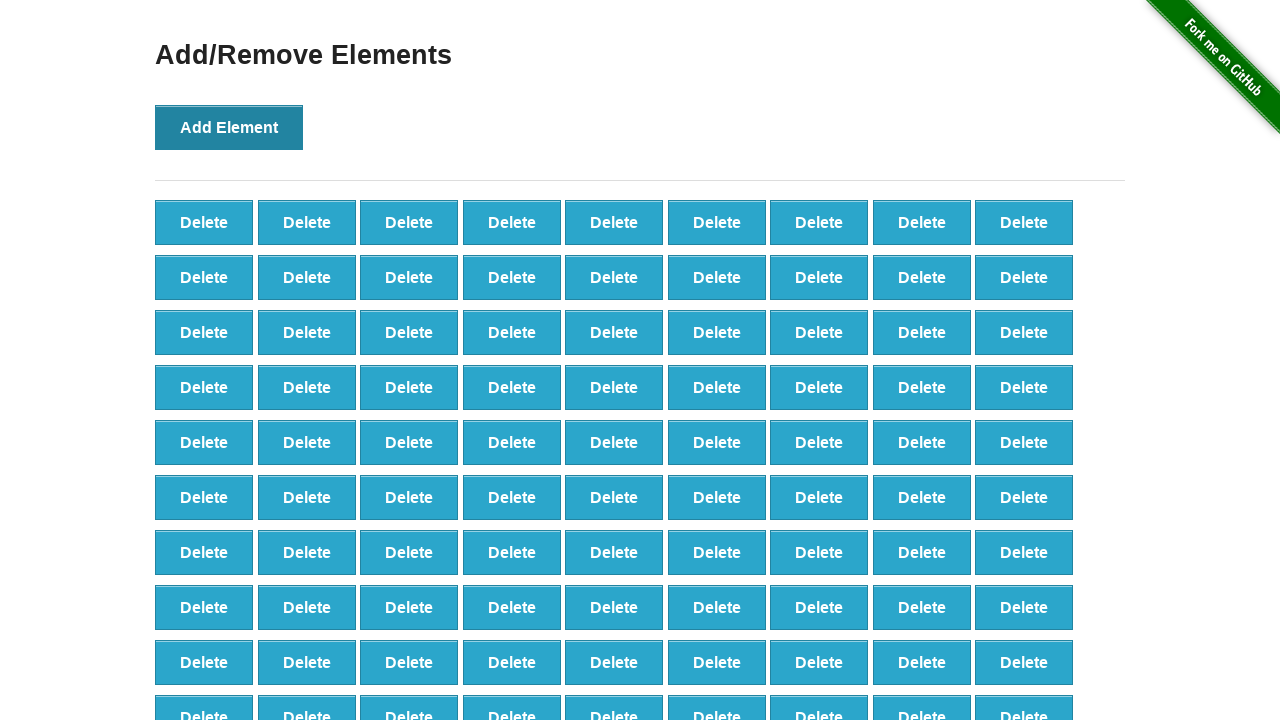

Clicked 'Add Element' button (iteration 97/100) at (229, 127) on xpath=//div[@id='content']/div/button
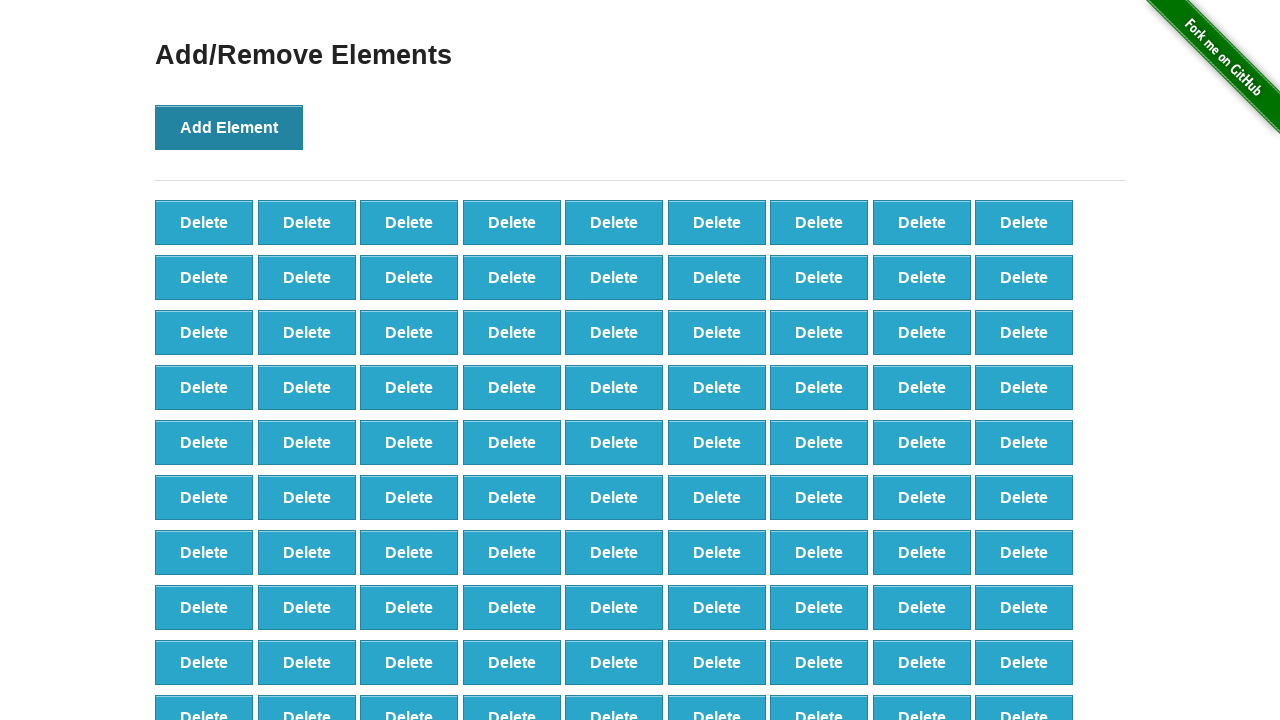

Clicked 'Add Element' button (iteration 98/100) at (229, 127) on xpath=//div[@id='content']/div/button
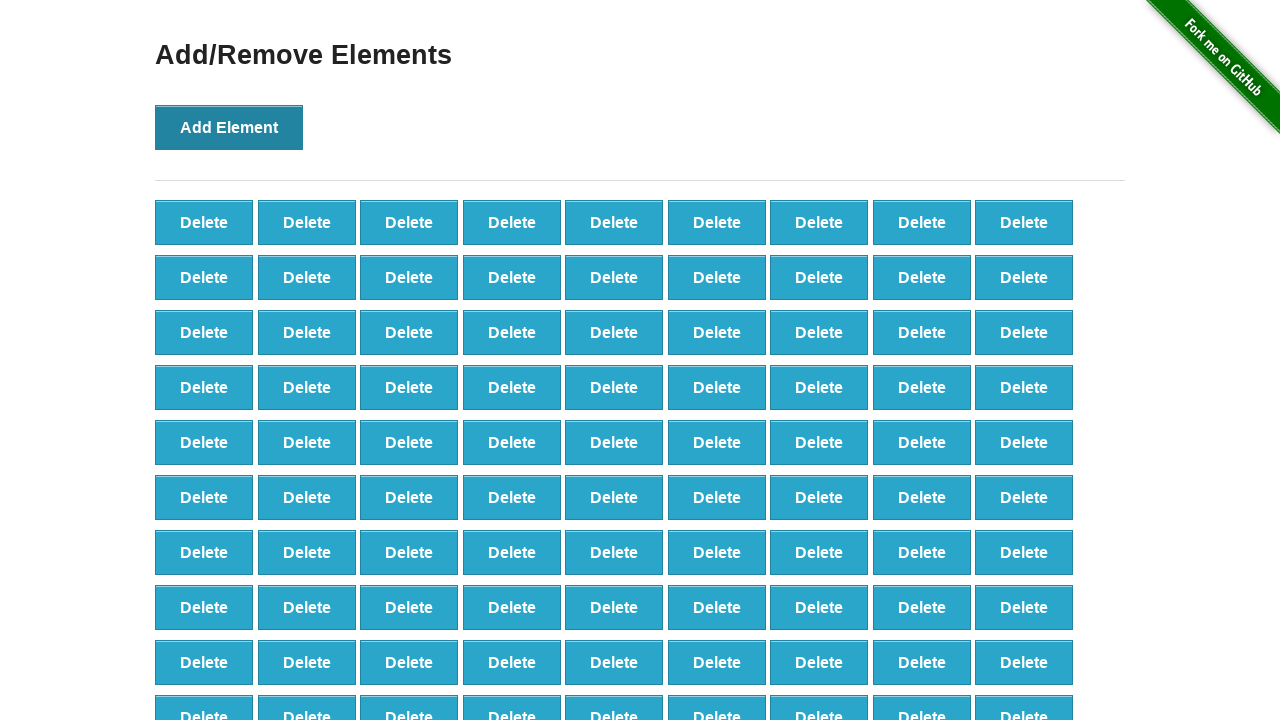

Clicked 'Add Element' button (iteration 99/100) at (229, 127) on xpath=//div[@id='content']/div/button
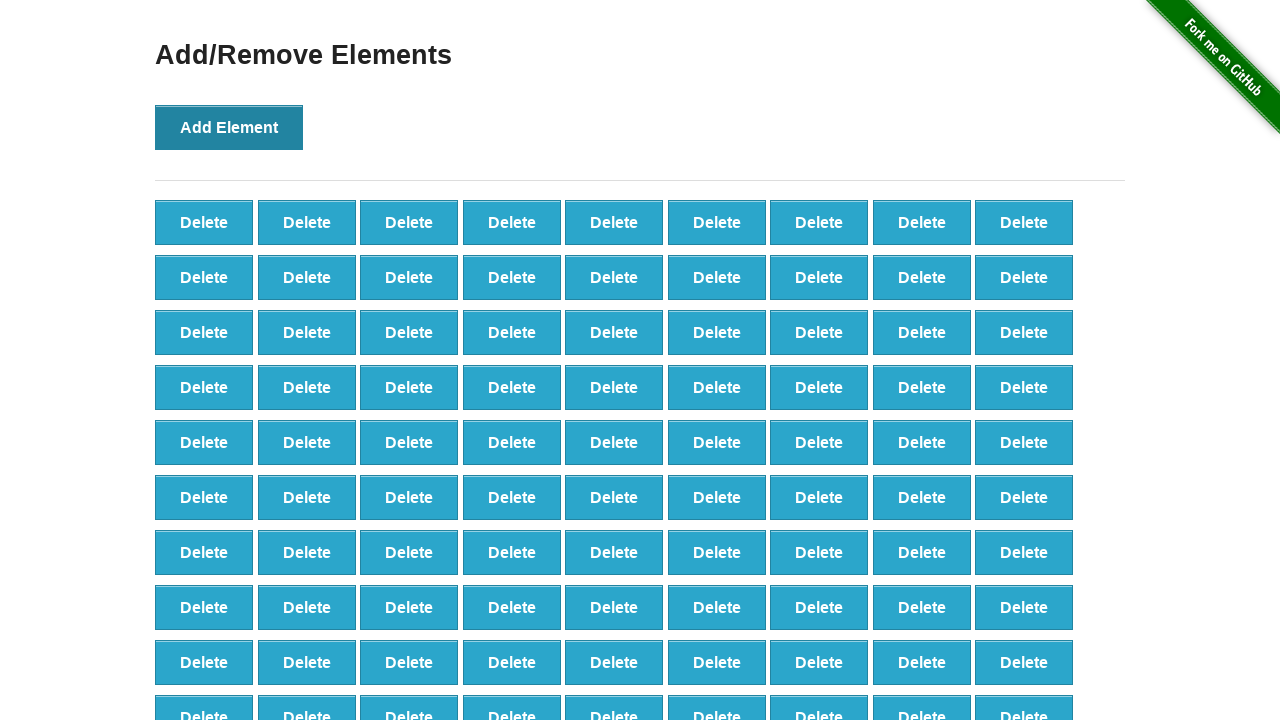

Clicked 'Add Element' button (iteration 100/100) at (229, 127) on xpath=//div[@id='content']/div/button
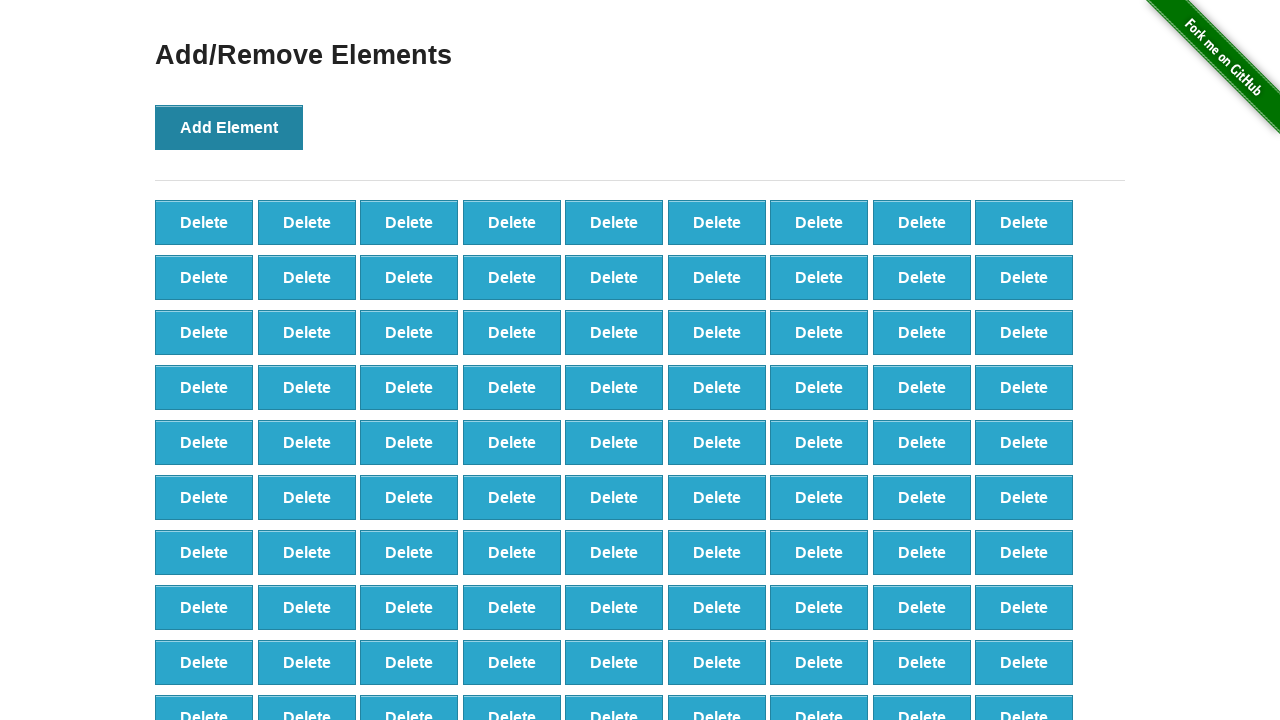

Counted delete buttons before deletion: 100
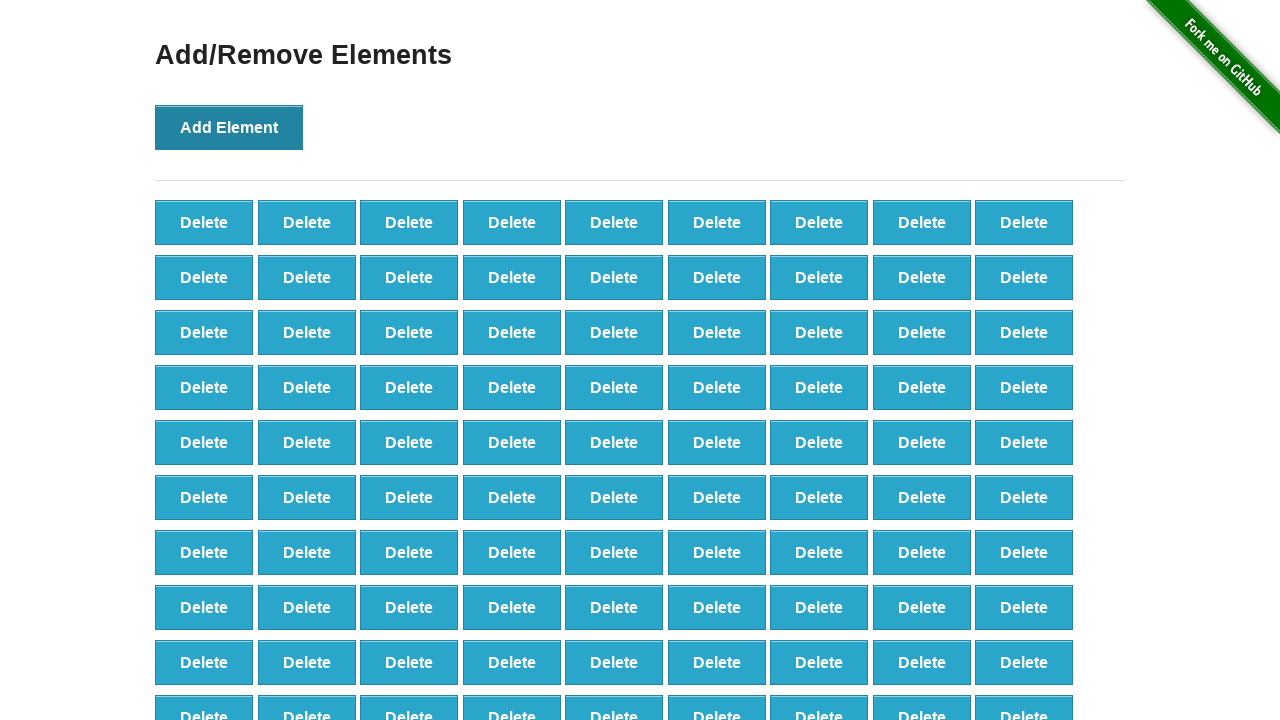

Clicked delete button (iteration 1/20) at (204, 222) on xpath=//div[@id='elements']/button >> nth=0
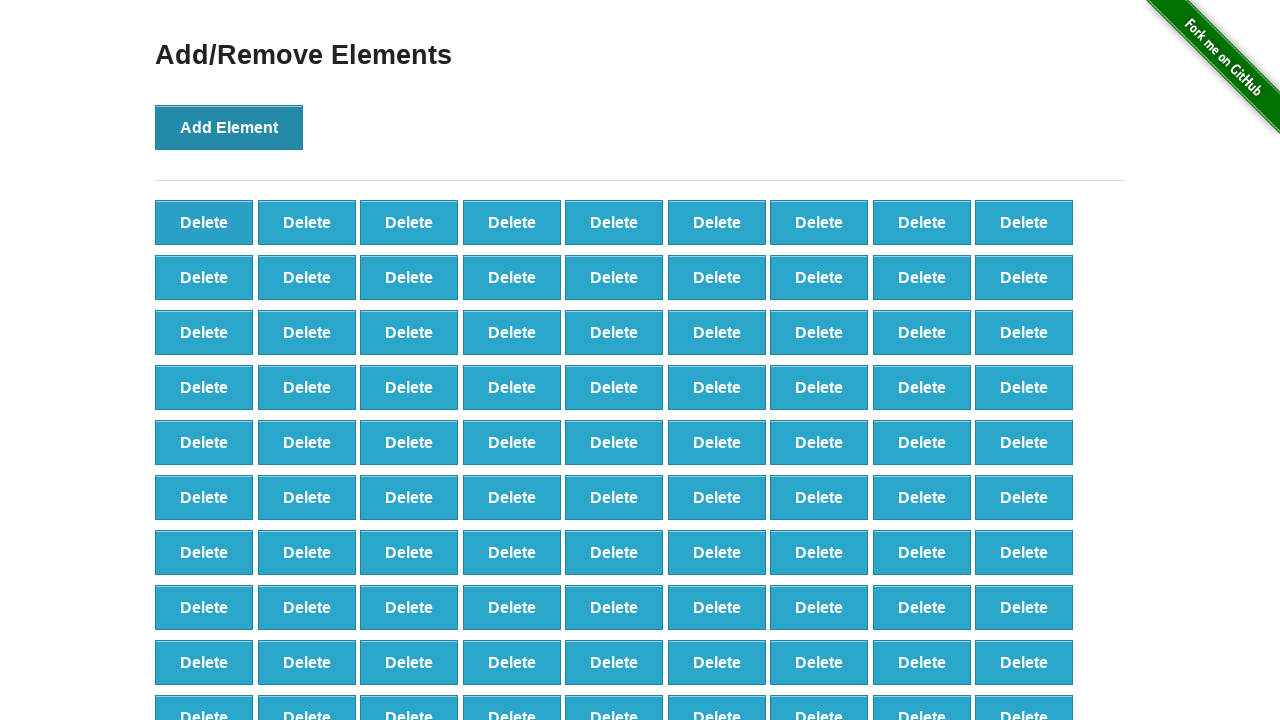

Clicked delete button (iteration 2/20) at (204, 222) on xpath=//div[@id='elements']/button >> nth=0
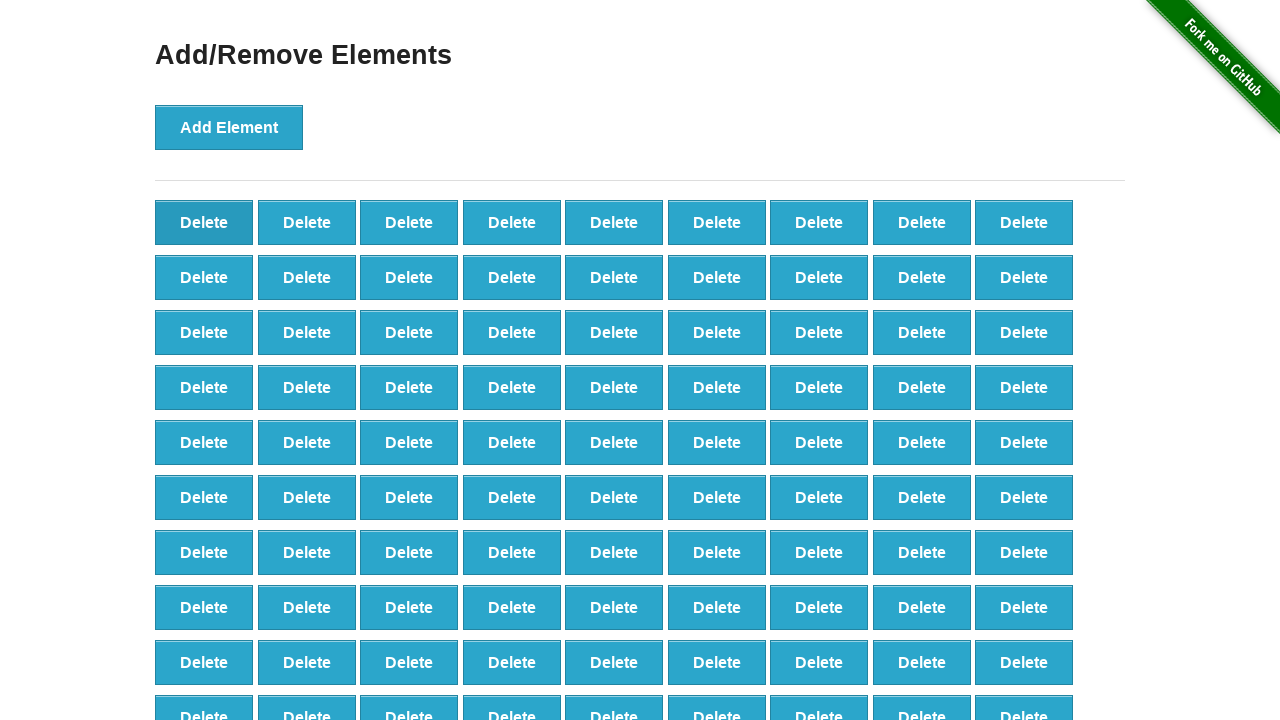

Clicked delete button (iteration 3/20) at (204, 222) on xpath=//div[@id='elements']/button >> nth=0
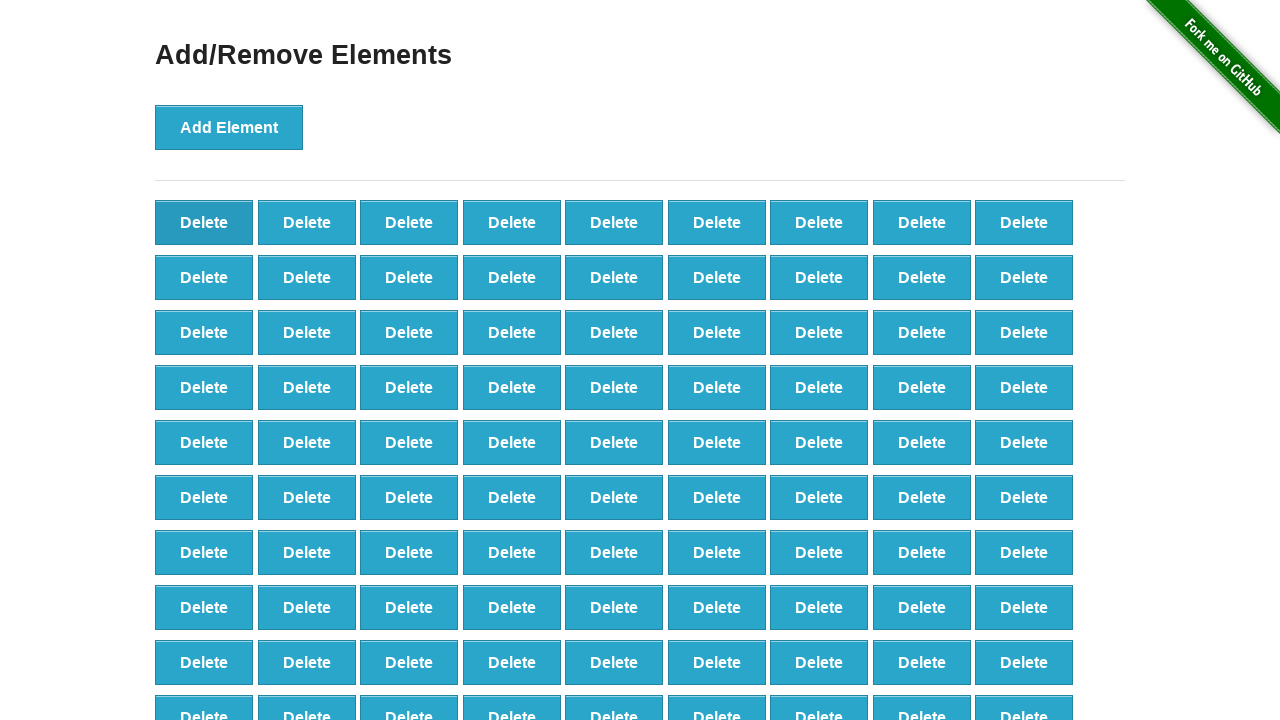

Clicked delete button (iteration 4/20) at (204, 222) on xpath=//div[@id='elements']/button >> nth=0
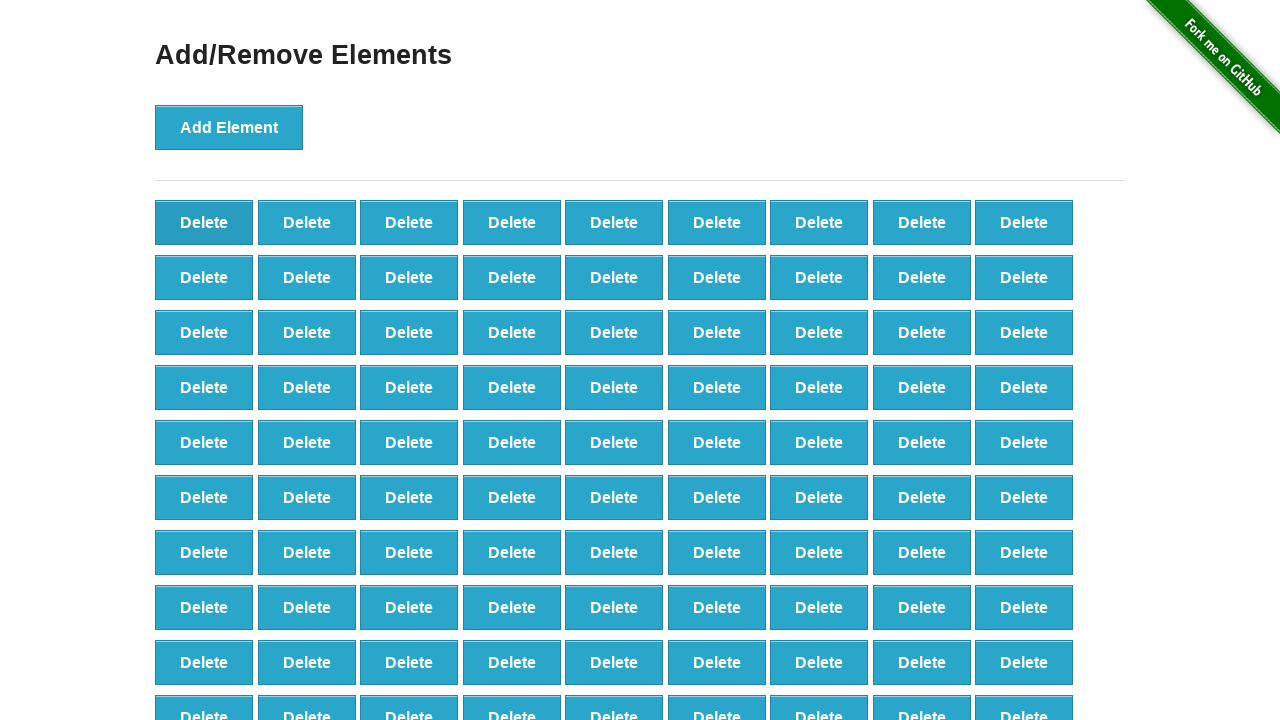

Clicked delete button (iteration 5/20) at (204, 222) on xpath=//div[@id='elements']/button >> nth=0
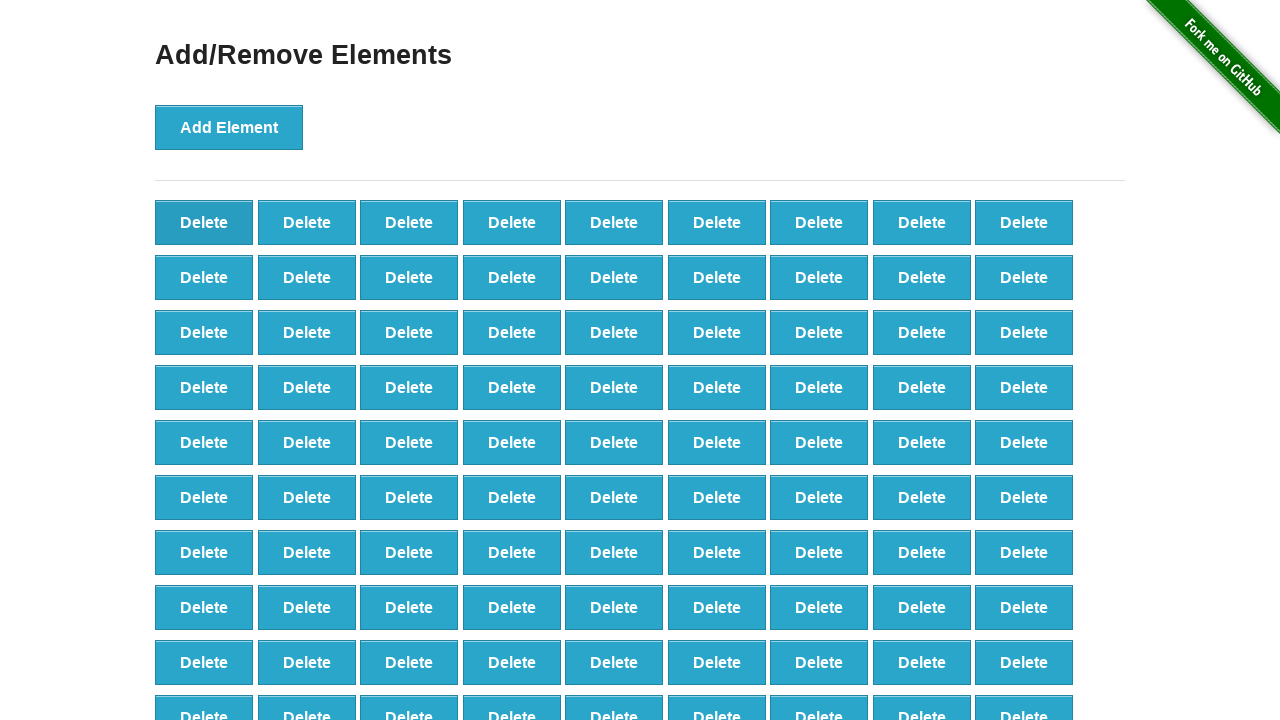

Clicked delete button (iteration 6/20) at (204, 222) on xpath=//div[@id='elements']/button >> nth=0
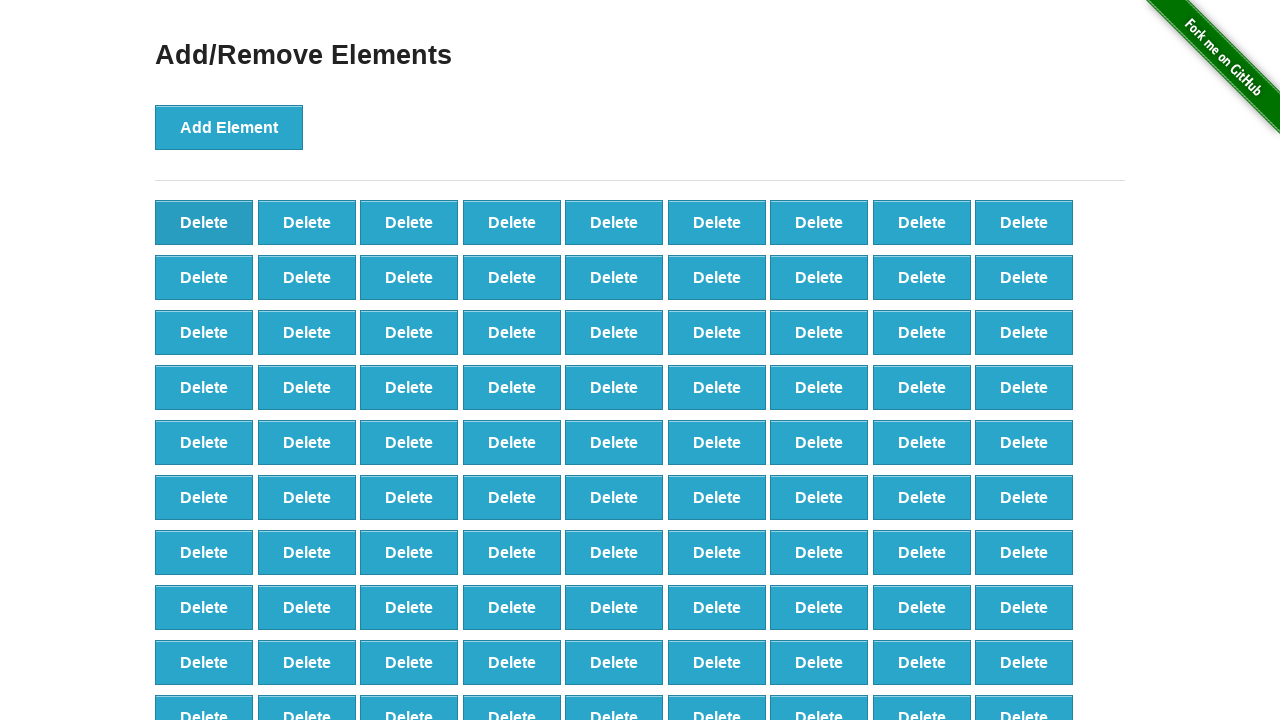

Clicked delete button (iteration 7/20) at (204, 222) on xpath=//div[@id='elements']/button >> nth=0
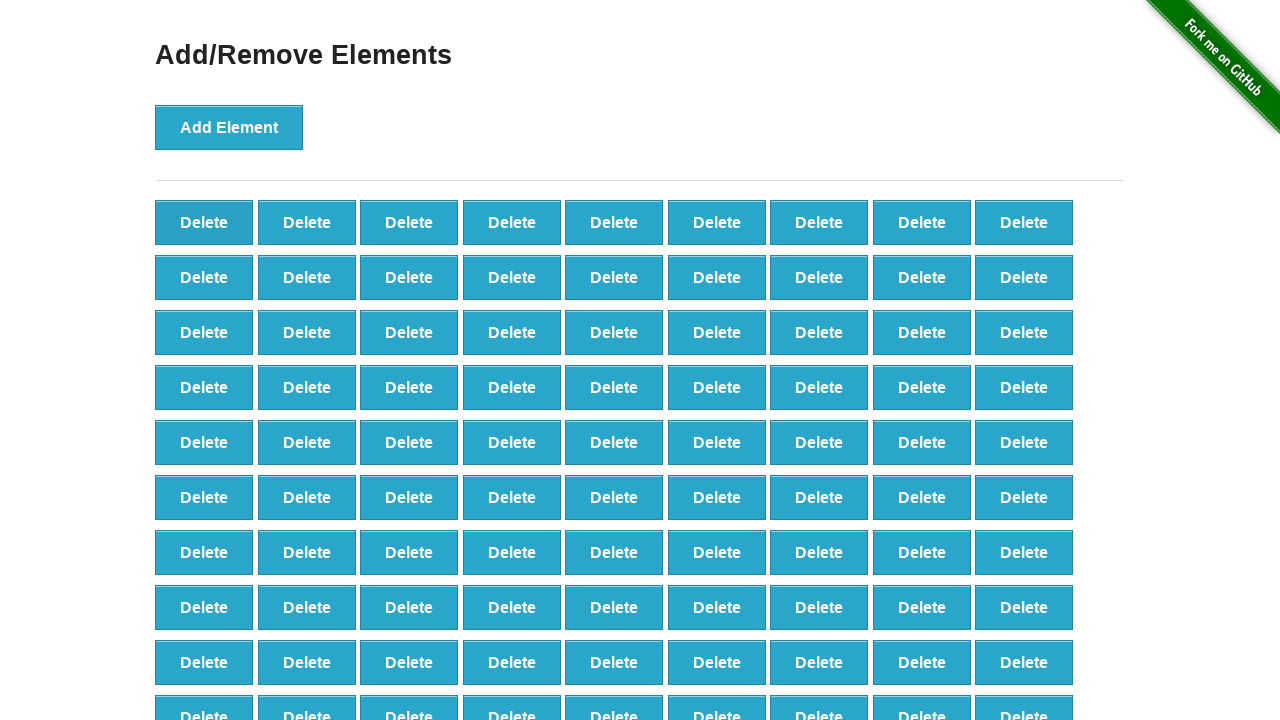

Clicked delete button (iteration 8/20) at (204, 222) on xpath=//div[@id='elements']/button >> nth=0
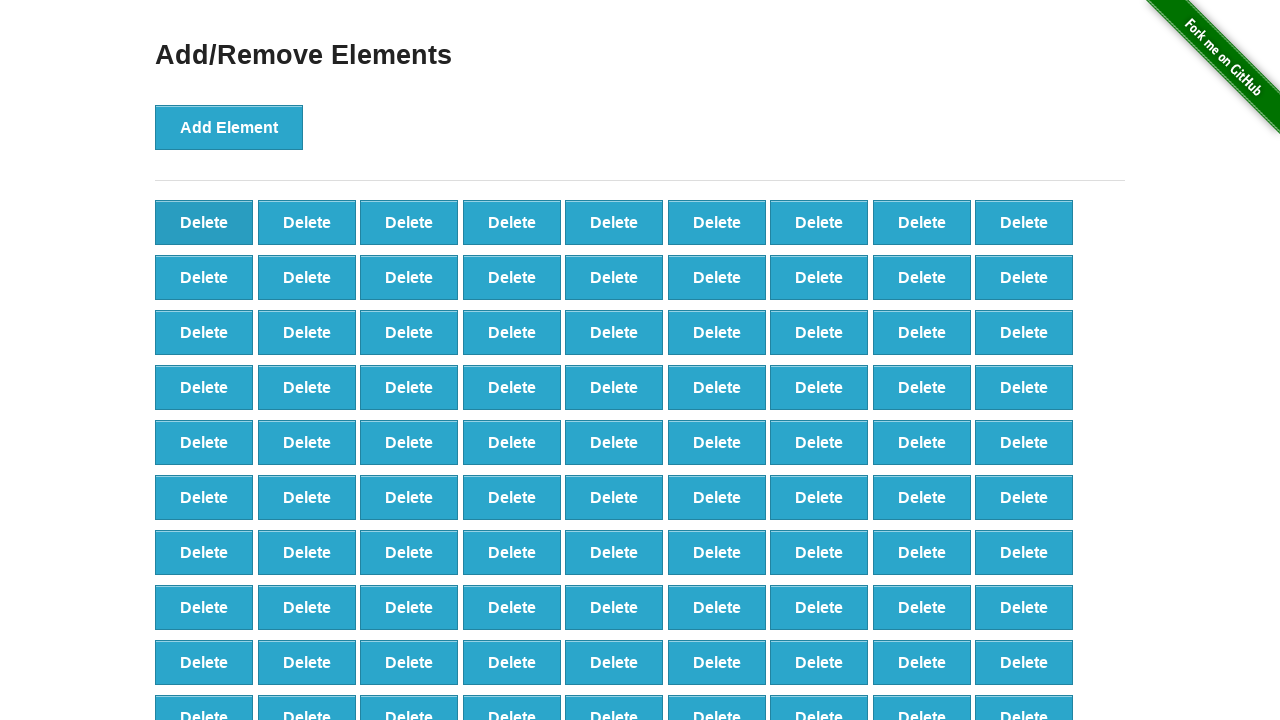

Clicked delete button (iteration 9/20) at (204, 222) on xpath=//div[@id='elements']/button >> nth=0
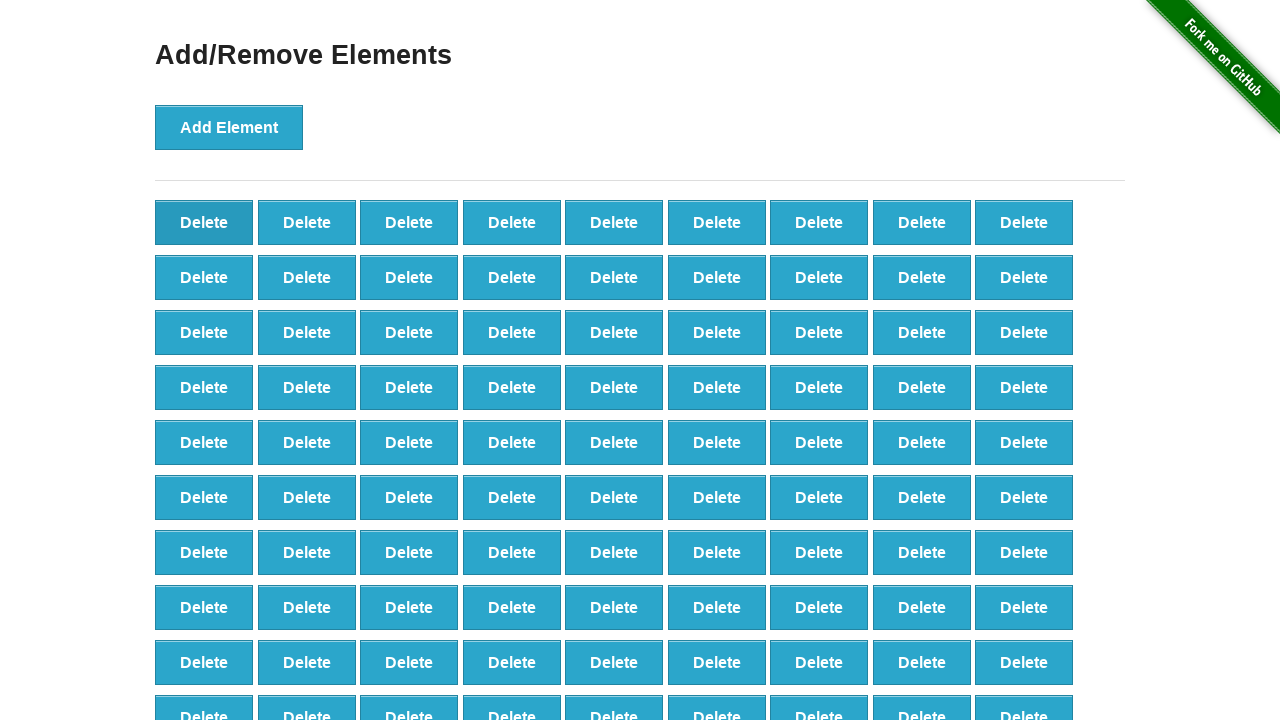

Clicked delete button (iteration 10/20) at (204, 222) on xpath=//div[@id='elements']/button >> nth=0
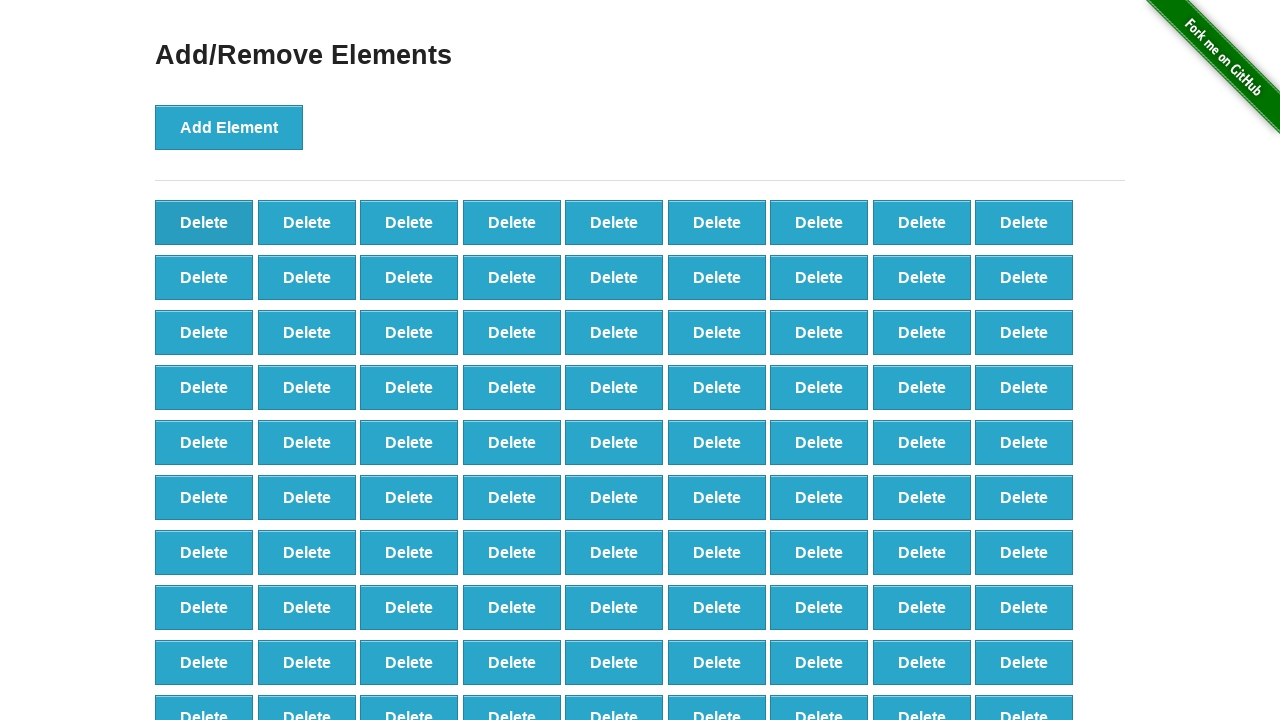

Clicked delete button (iteration 11/20) at (204, 222) on xpath=//div[@id='elements']/button >> nth=0
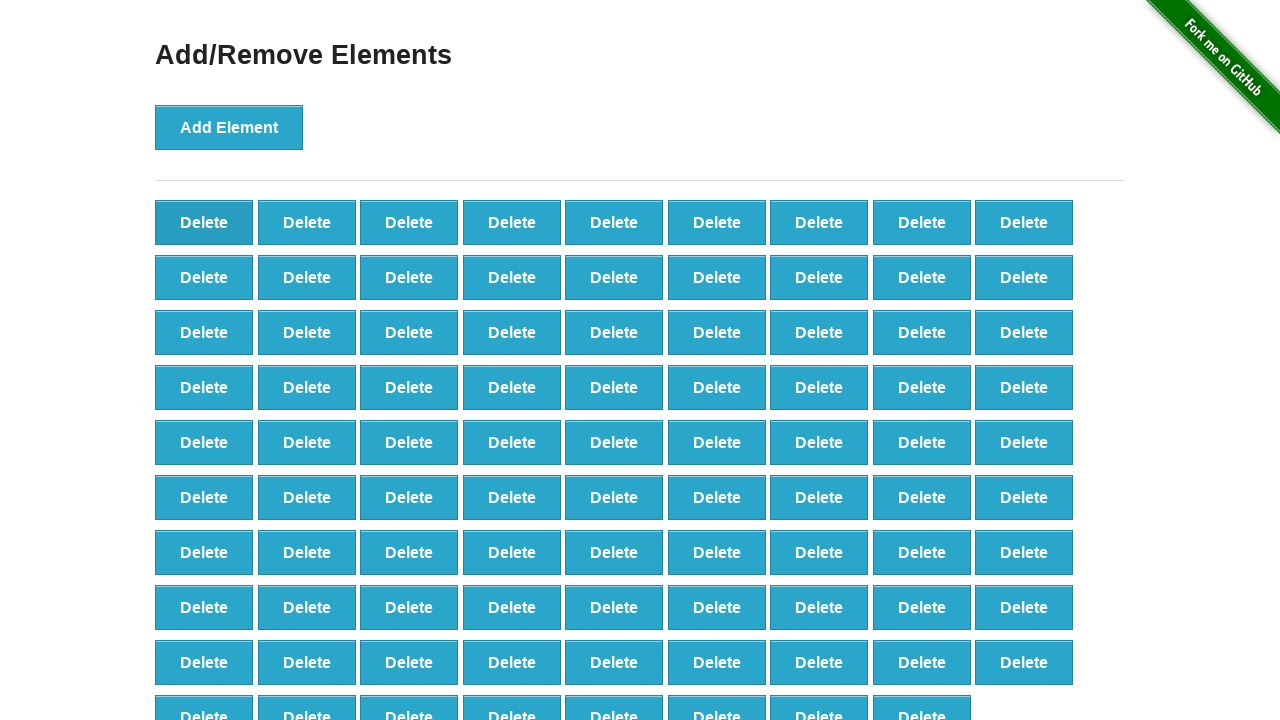

Clicked delete button (iteration 12/20) at (204, 222) on xpath=//div[@id='elements']/button >> nth=0
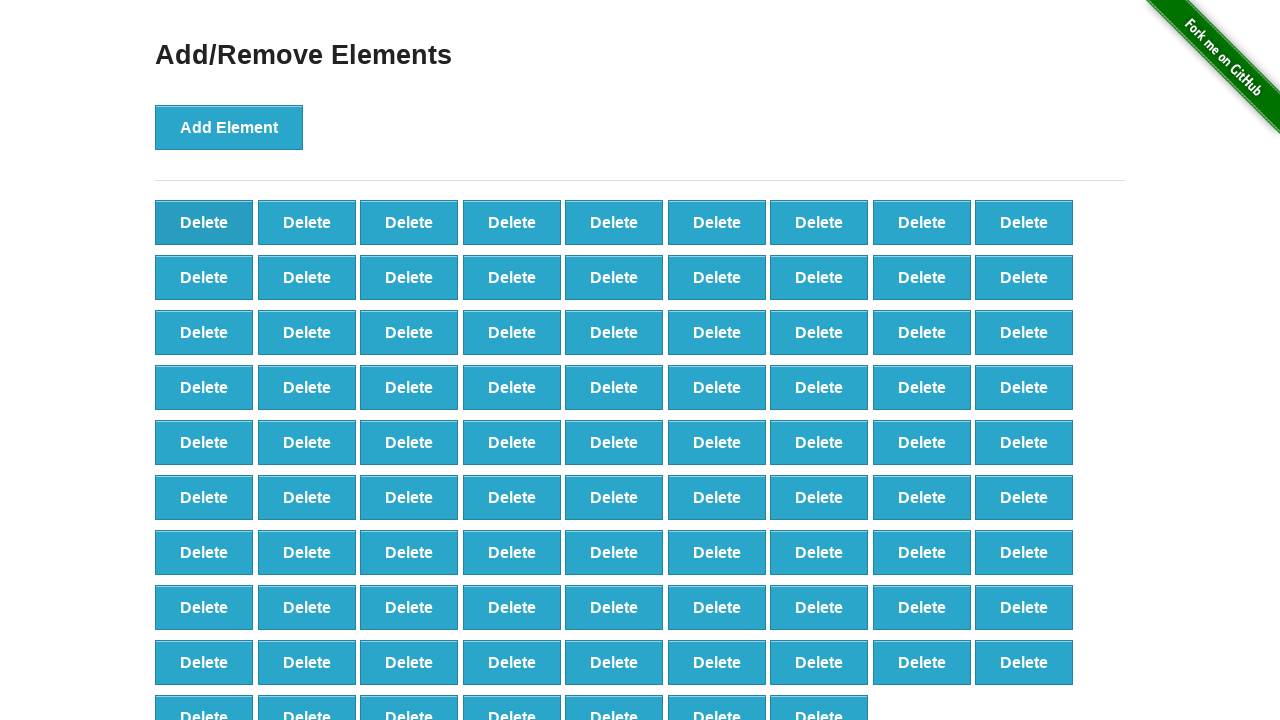

Clicked delete button (iteration 13/20) at (204, 222) on xpath=//div[@id='elements']/button >> nth=0
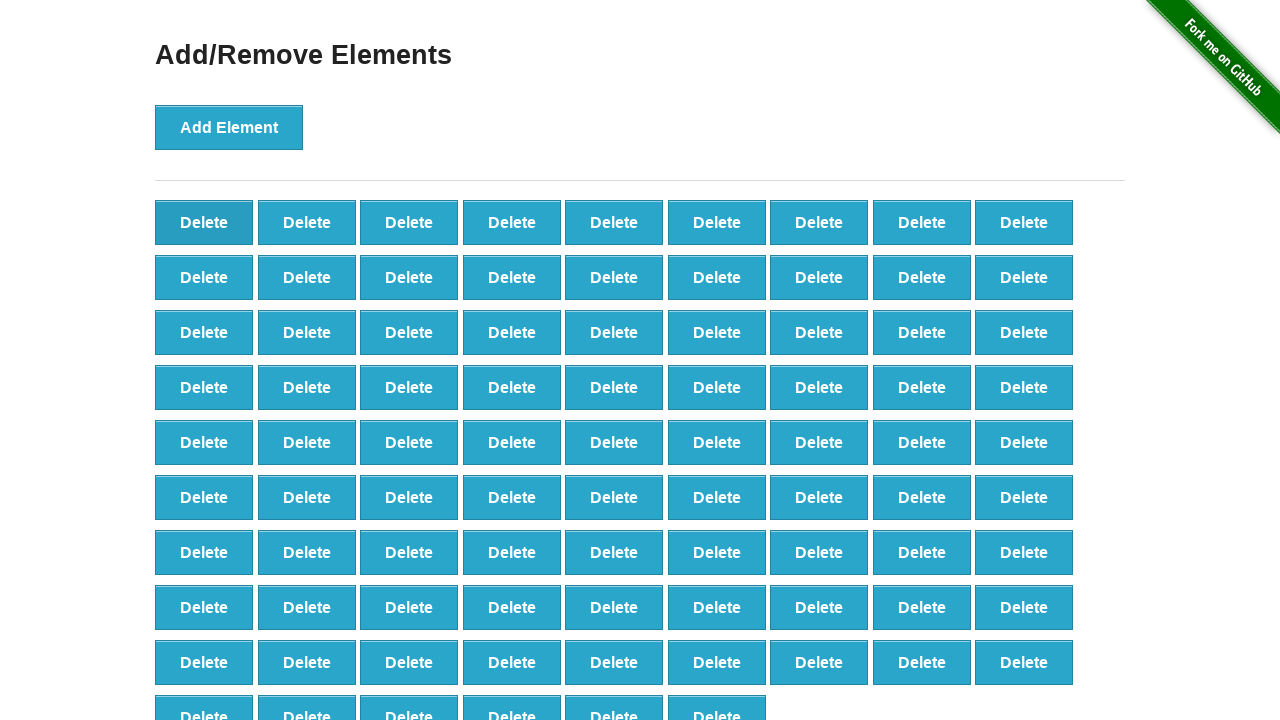

Clicked delete button (iteration 14/20) at (204, 222) on xpath=//div[@id='elements']/button >> nth=0
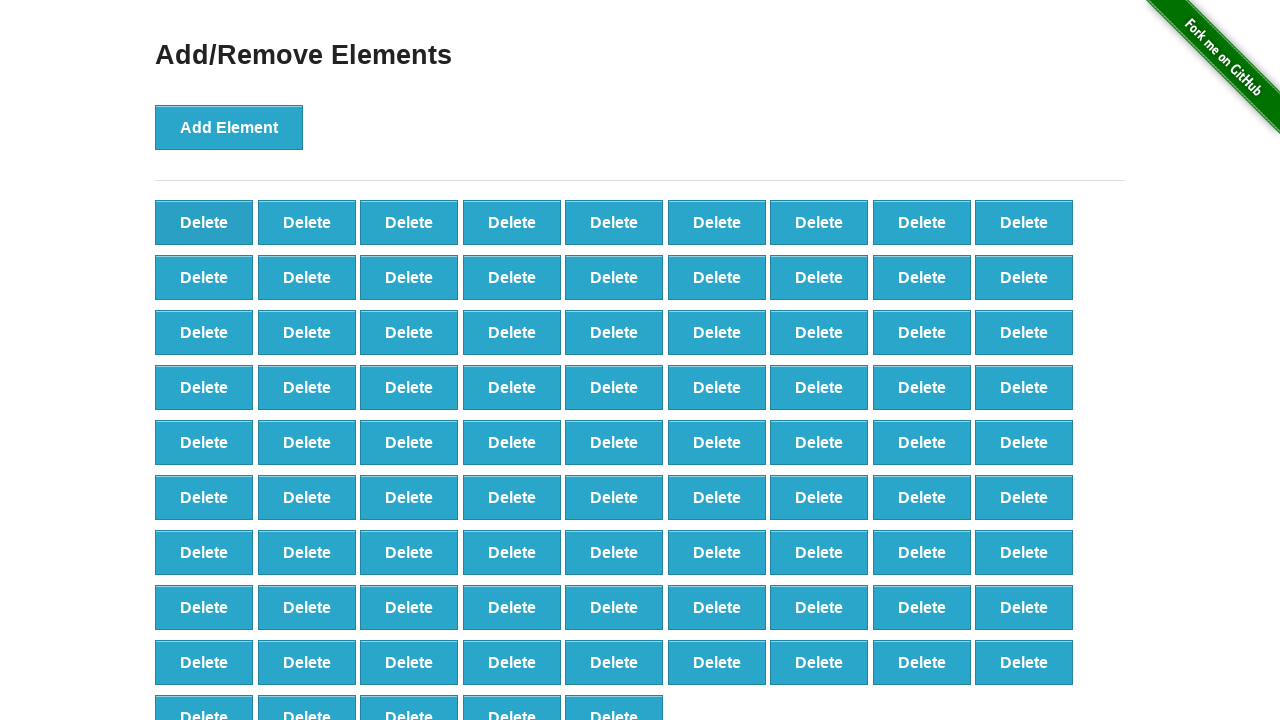

Clicked delete button (iteration 15/20) at (204, 222) on xpath=//div[@id='elements']/button >> nth=0
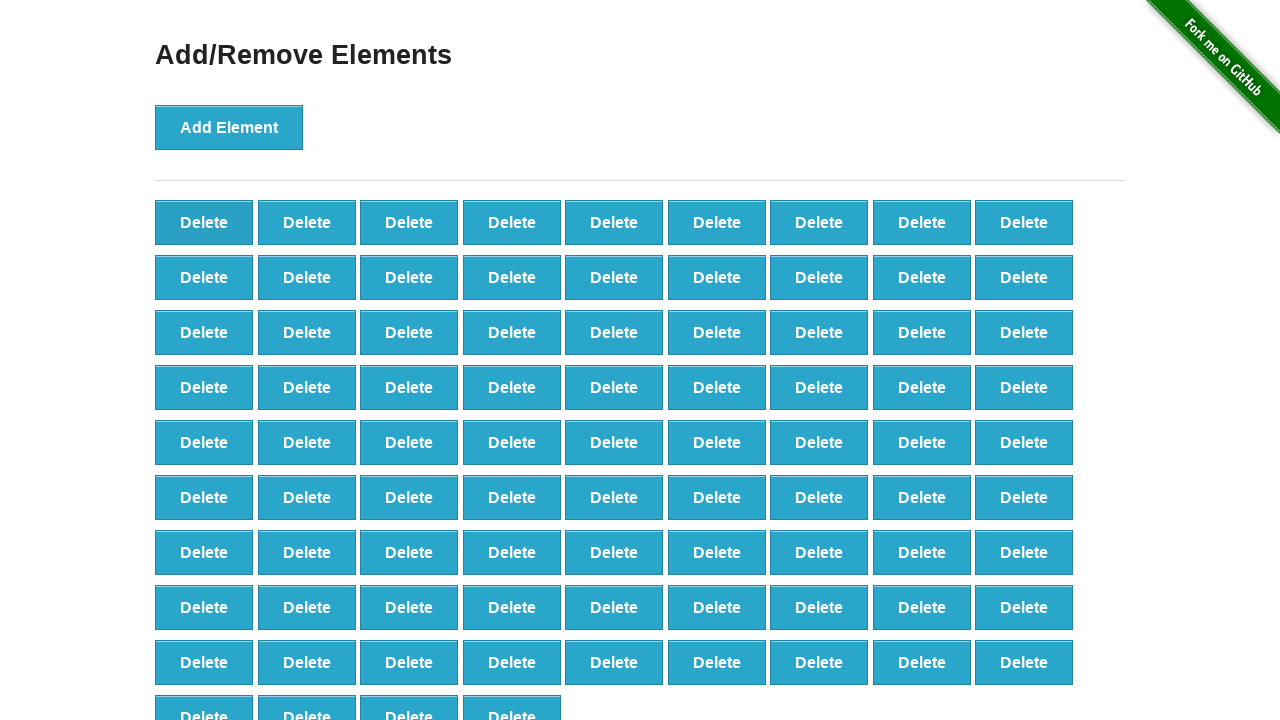

Clicked delete button (iteration 16/20) at (204, 222) on xpath=//div[@id='elements']/button >> nth=0
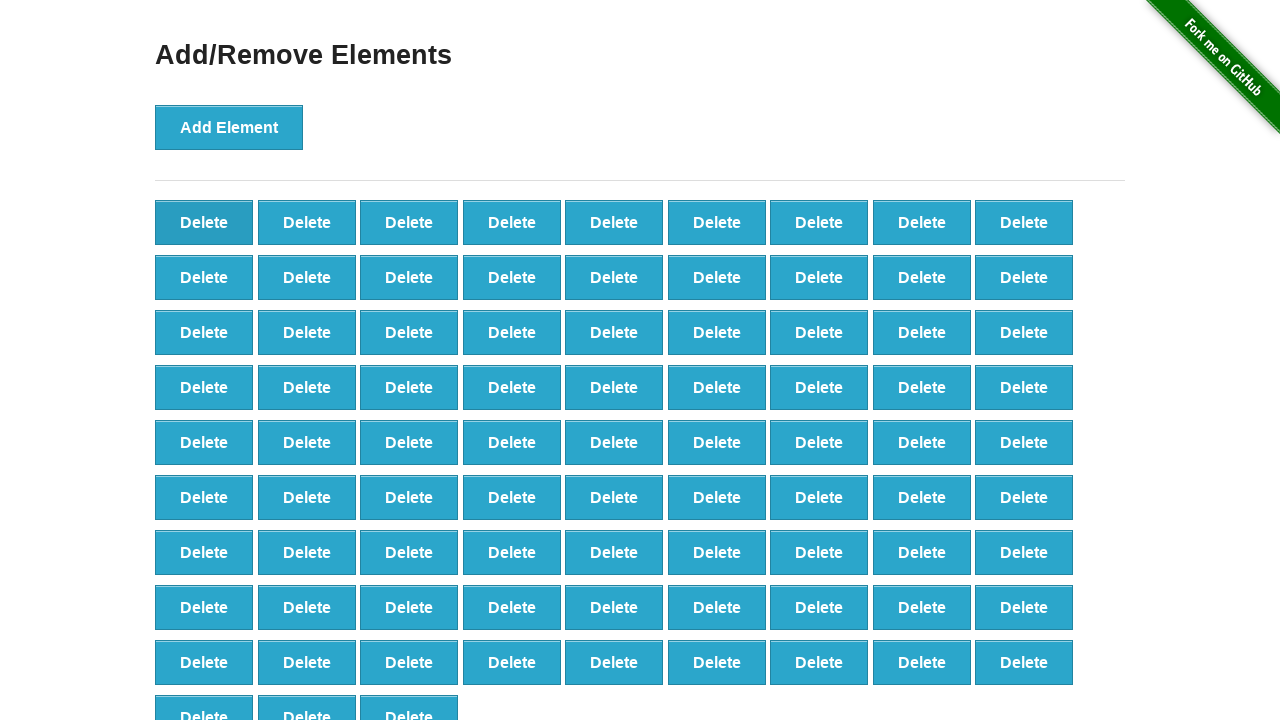

Clicked delete button (iteration 17/20) at (204, 222) on xpath=//div[@id='elements']/button >> nth=0
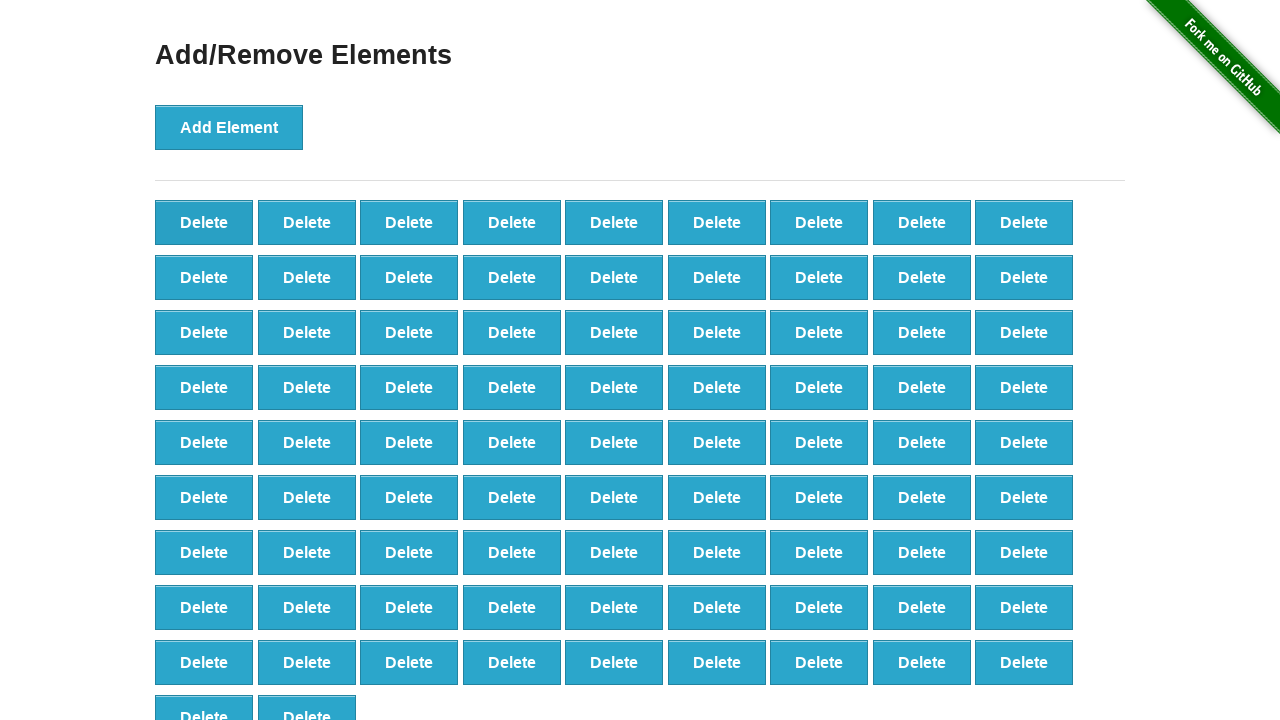

Clicked delete button (iteration 18/20) at (204, 222) on xpath=//div[@id='elements']/button >> nth=0
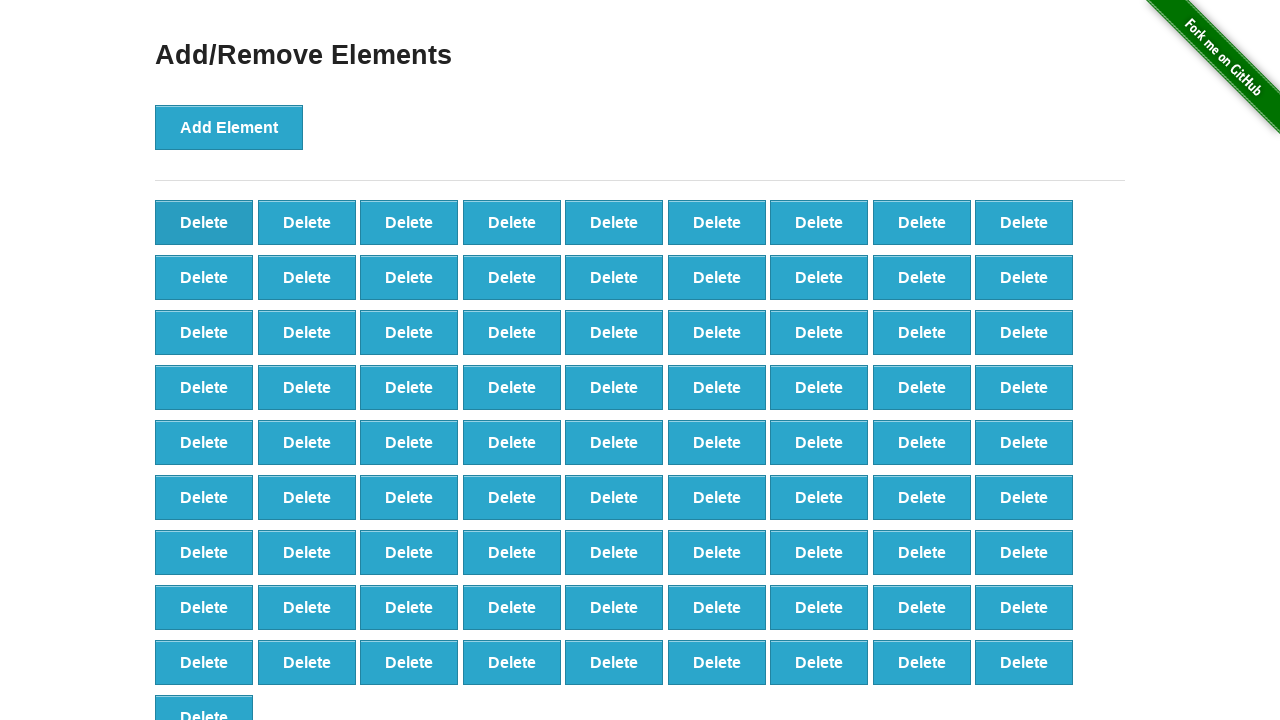

Clicked delete button (iteration 19/20) at (204, 222) on xpath=//div[@id='elements']/button >> nth=0
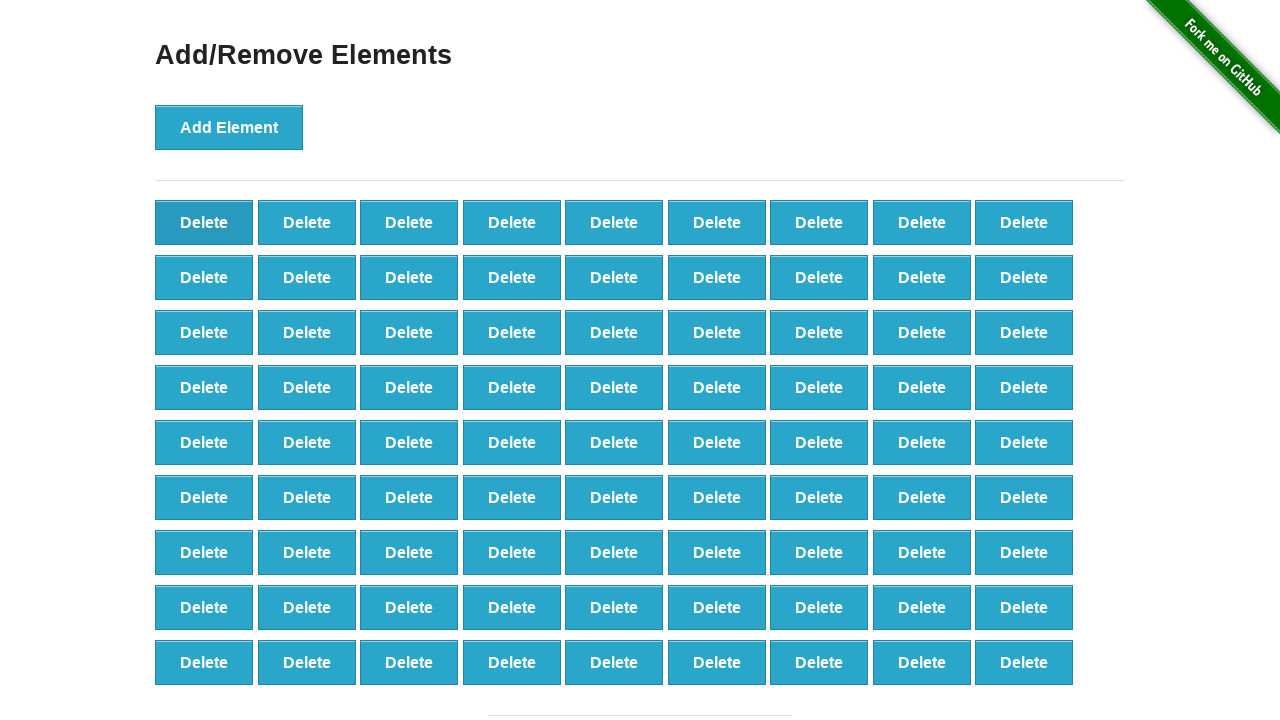

Clicked delete button (iteration 20/20) at (204, 222) on xpath=//div[@id='elements']/button >> nth=0
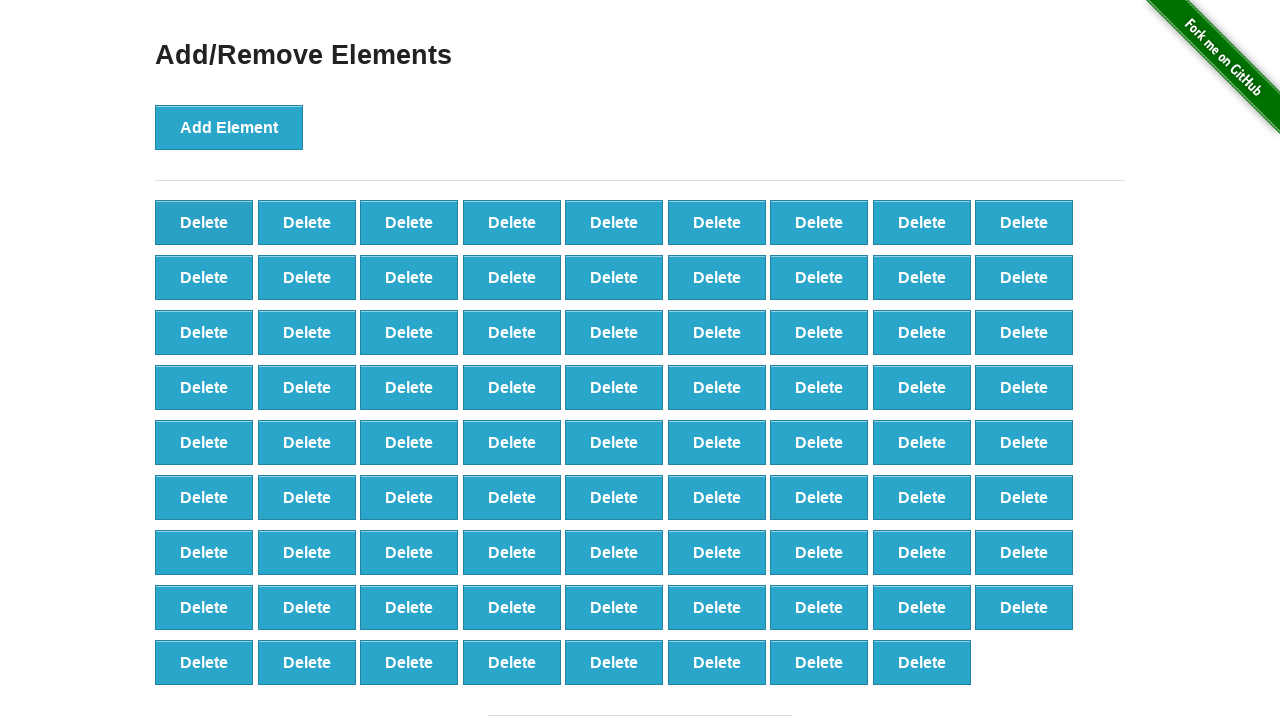

Waited 500ms for DOM to update after deletions
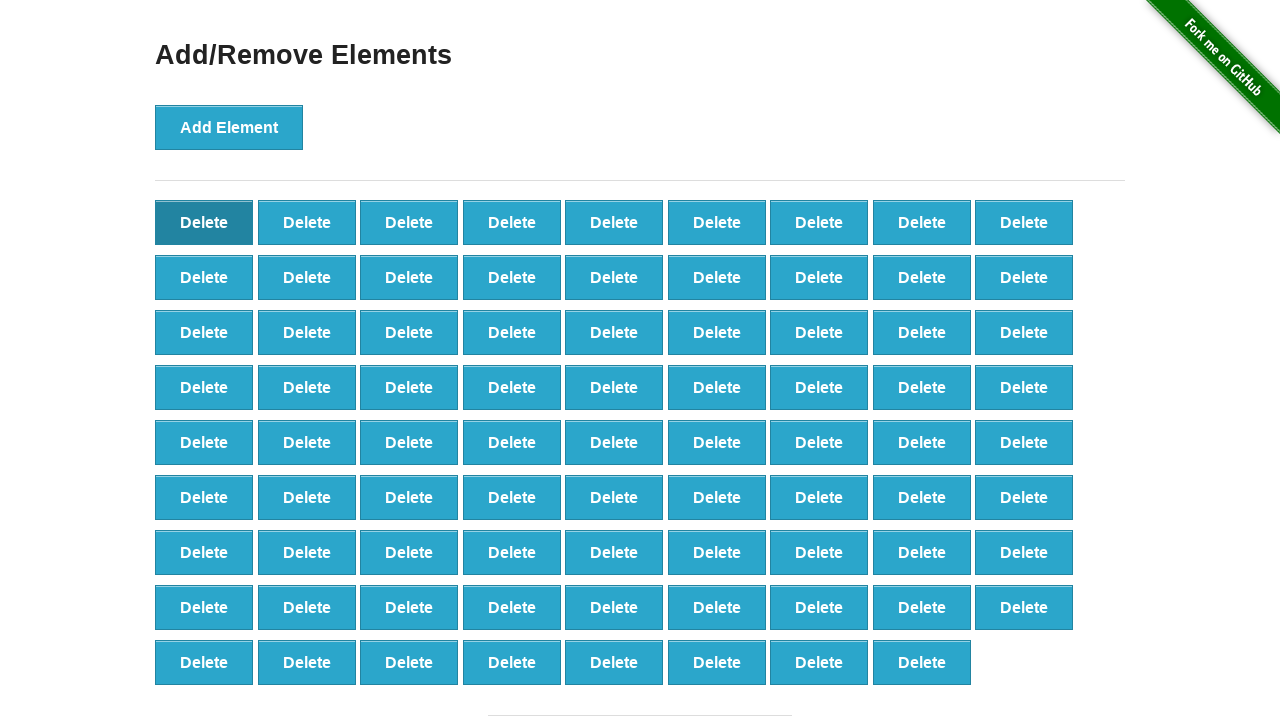

Counted delete buttons after deletion: 80
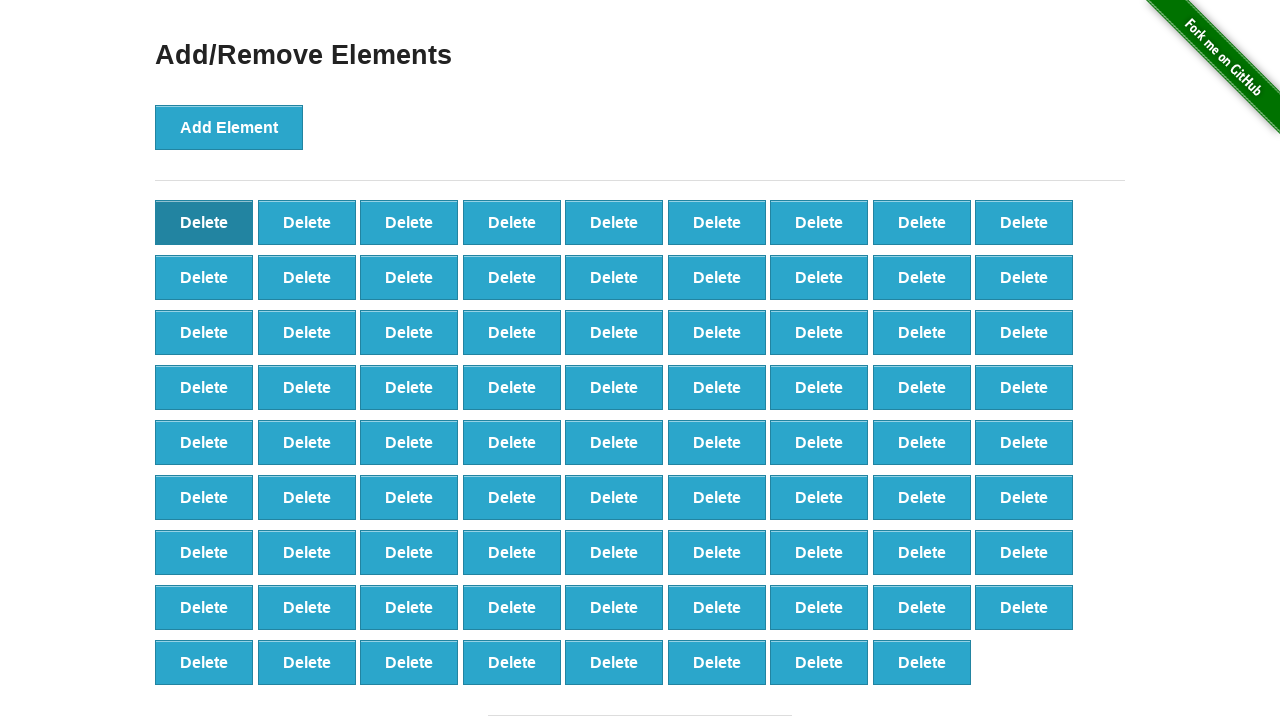

Validated deletion: 100 - 20 = 80 buttons remaining
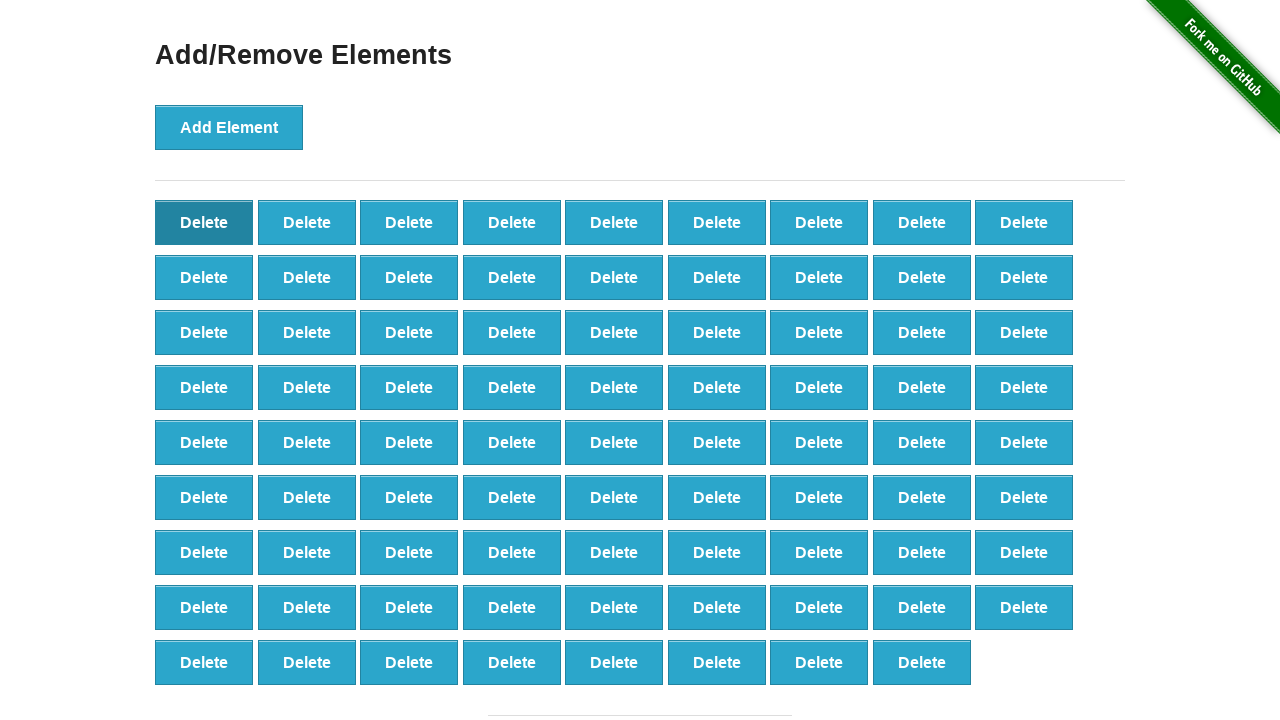

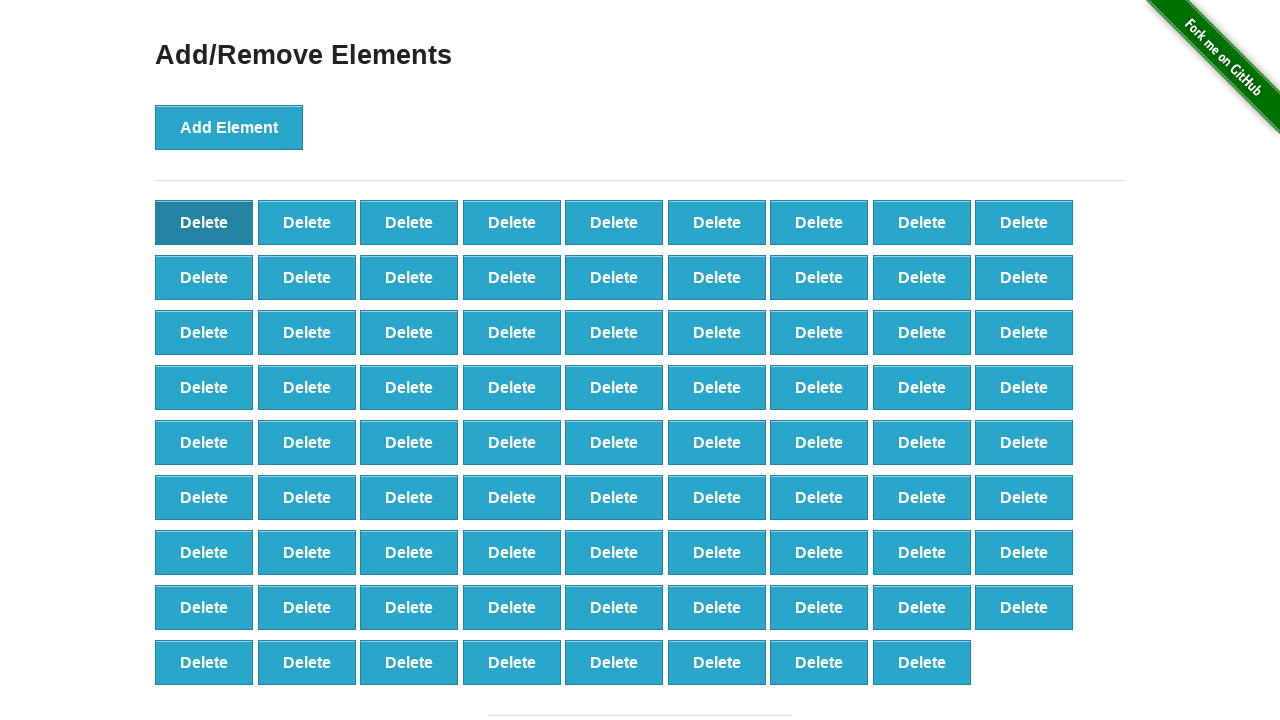